Tests filling out a large form by entering text into all input fields and submitting the form via button click.

Starting URL: http://suninjuly.github.io/huge_form.html

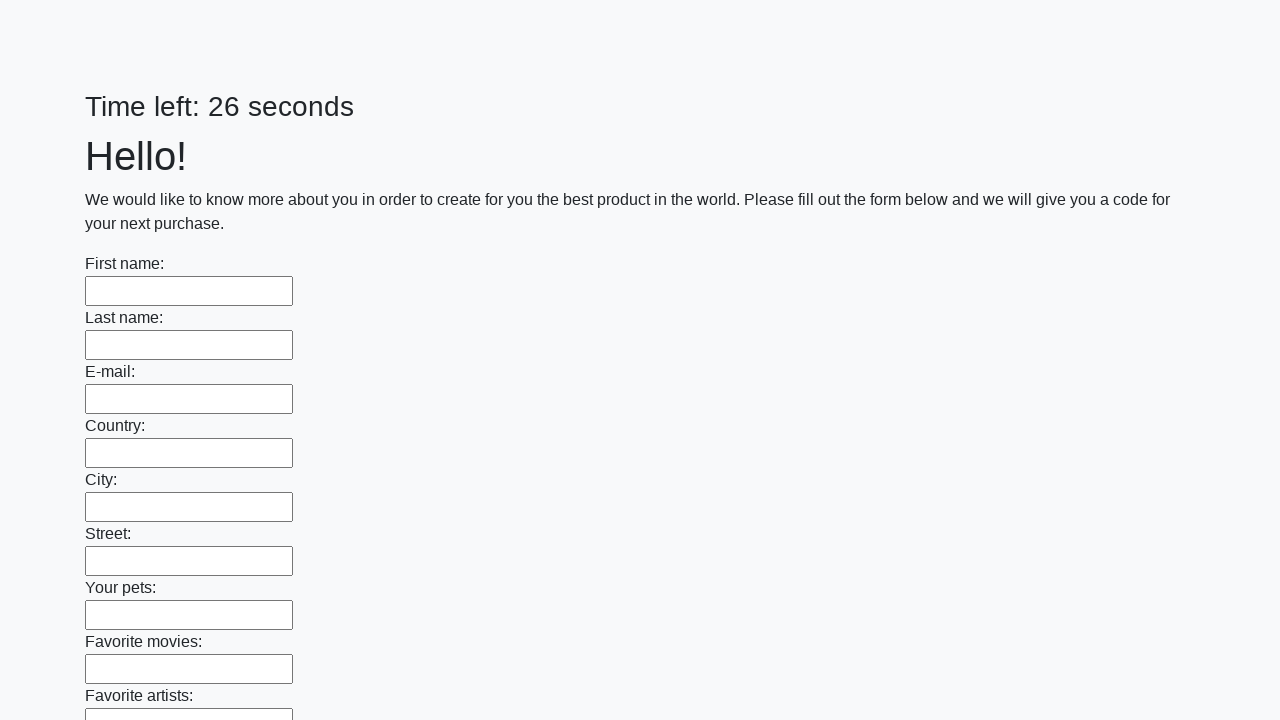

Navigated to huge form test page
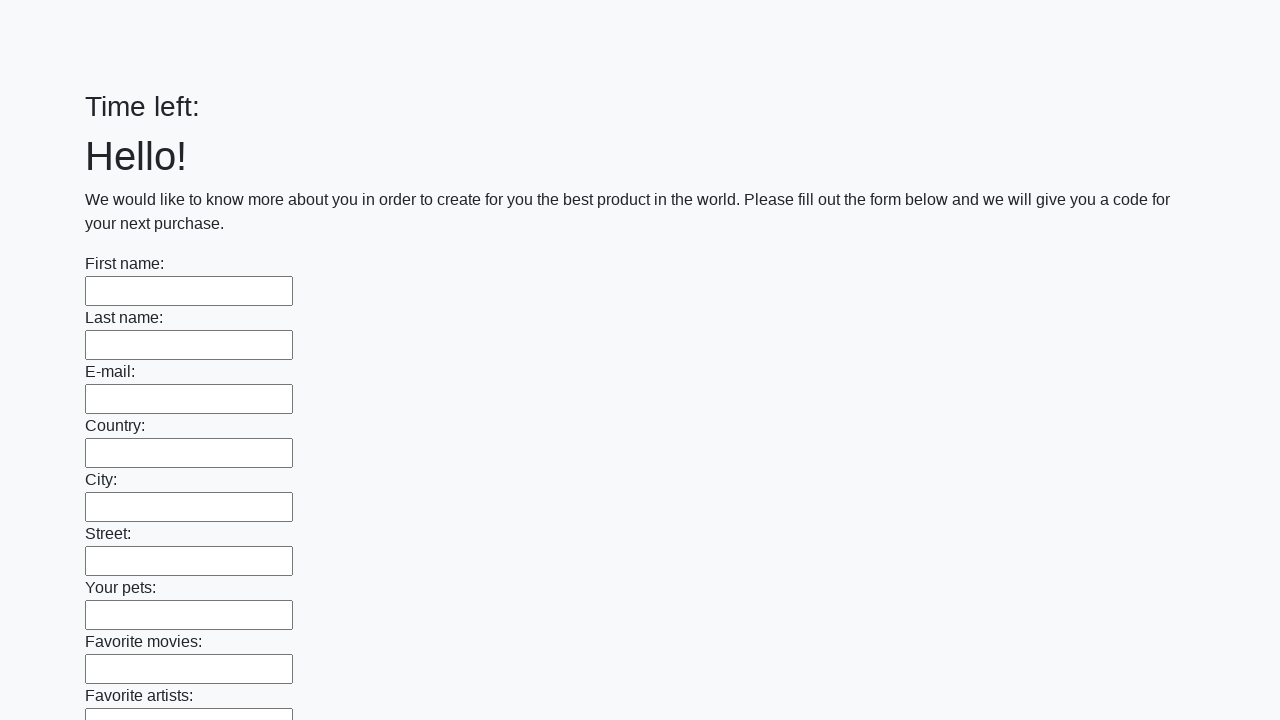

Filled an input field with test answer on input >> nth=0
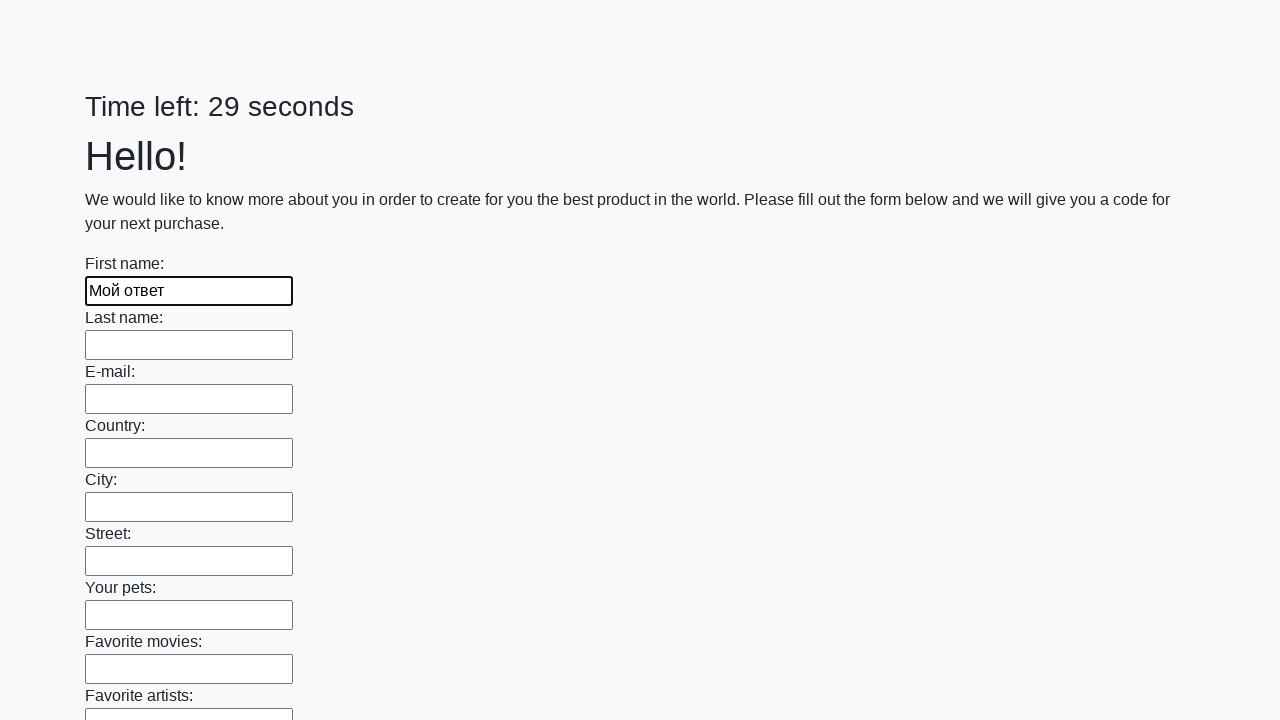

Filled an input field with test answer on input >> nth=1
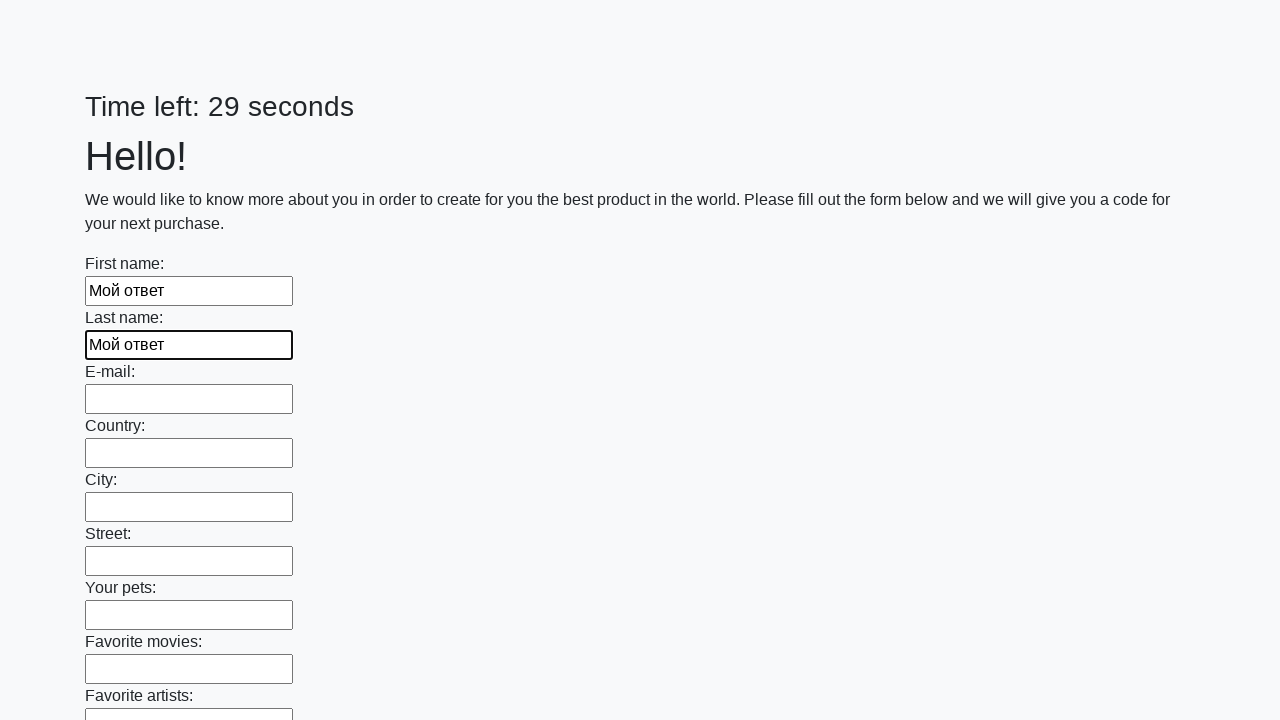

Filled an input field with test answer on input >> nth=2
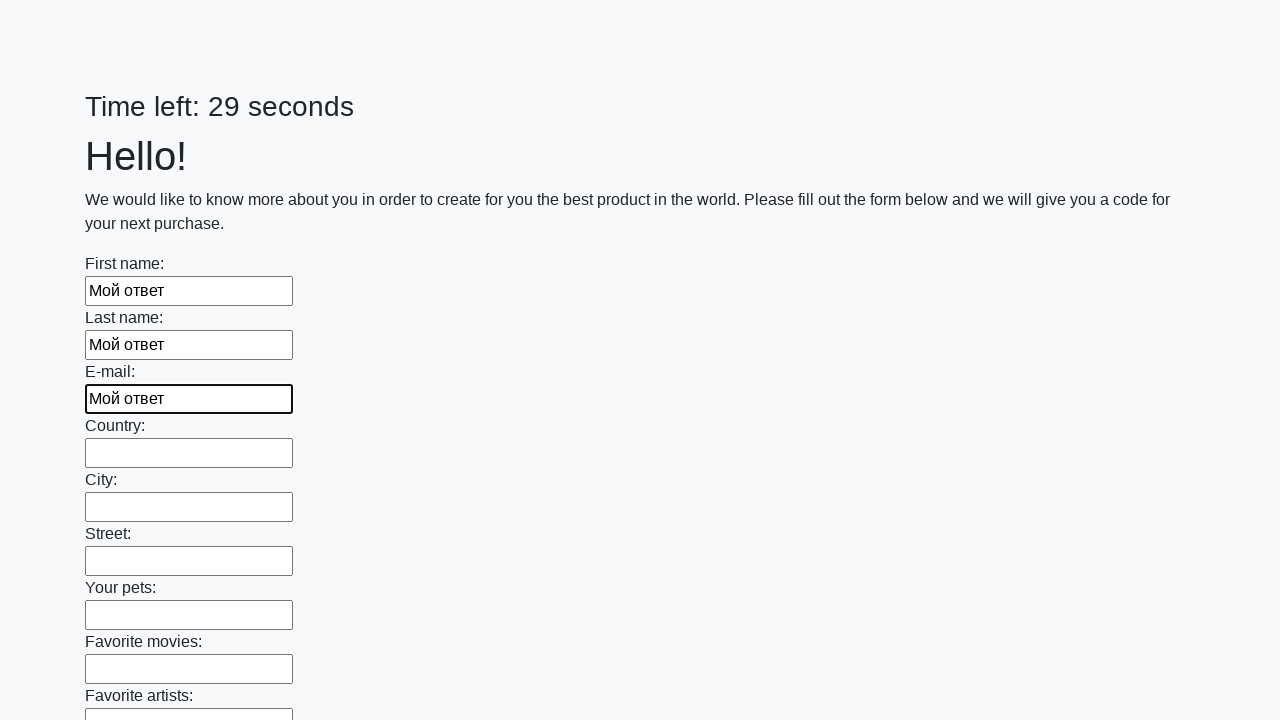

Filled an input field with test answer on input >> nth=3
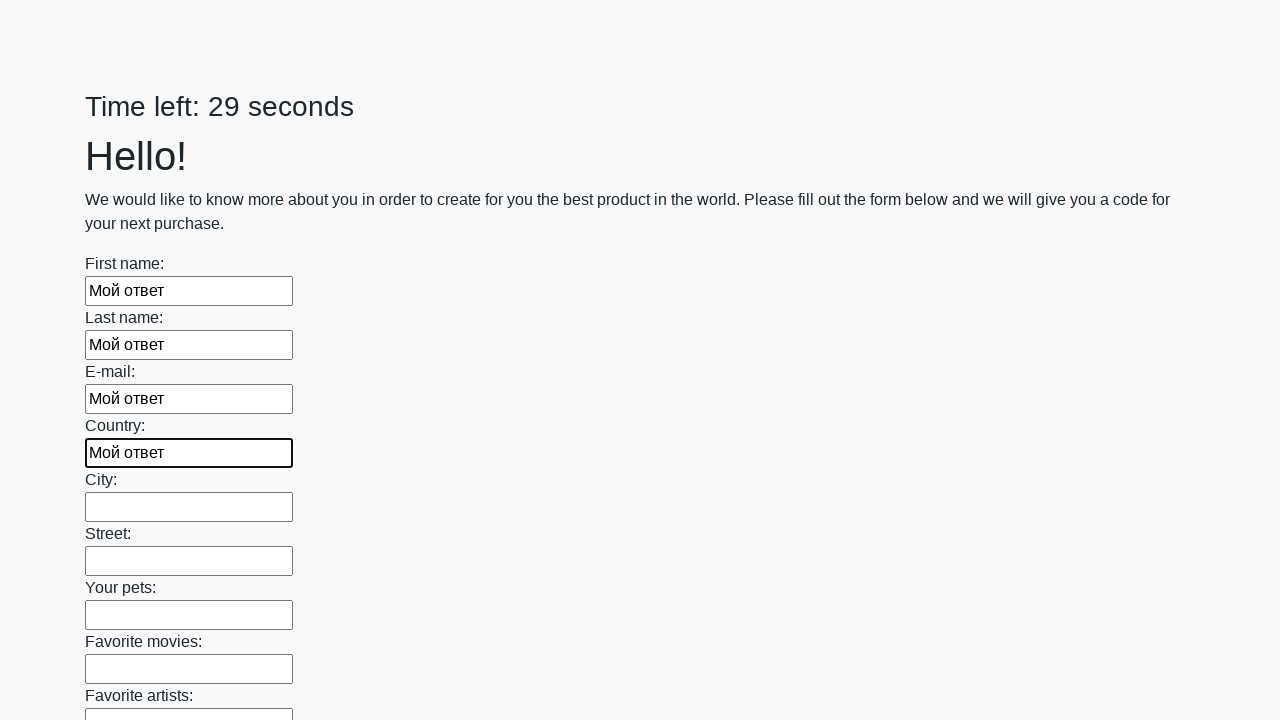

Filled an input field with test answer on input >> nth=4
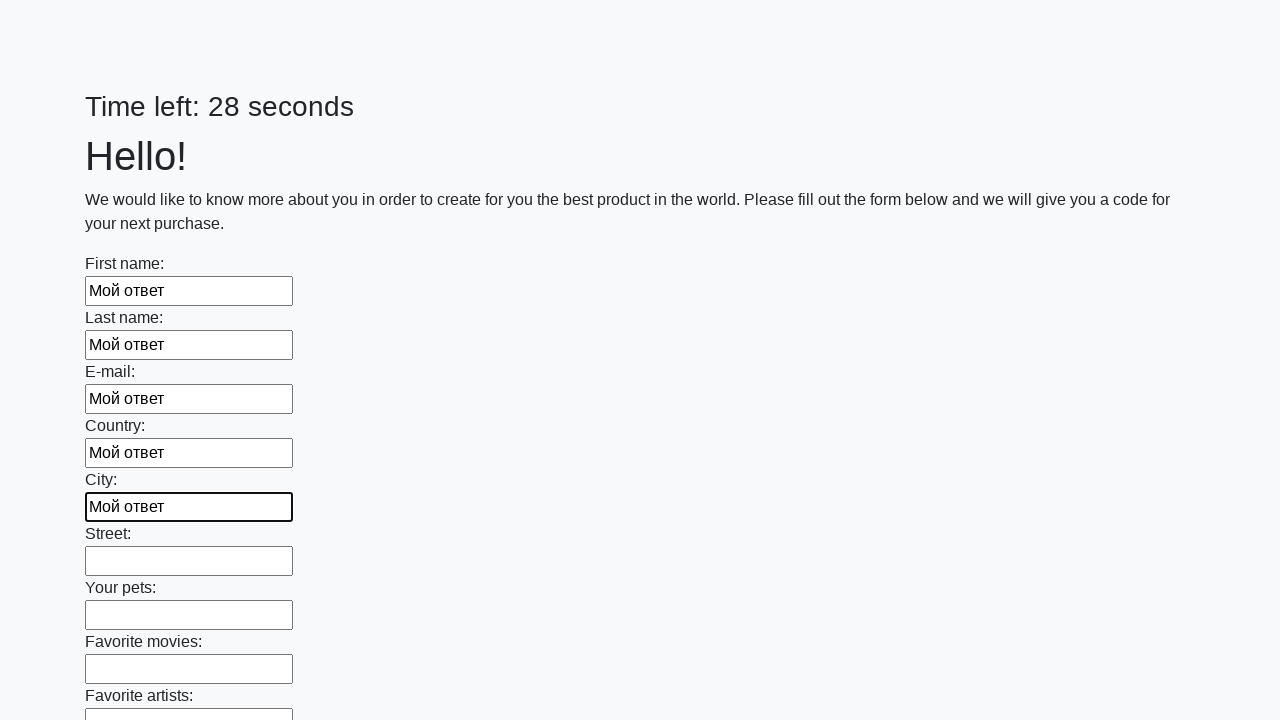

Filled an input field with test answer on input >> nth=5
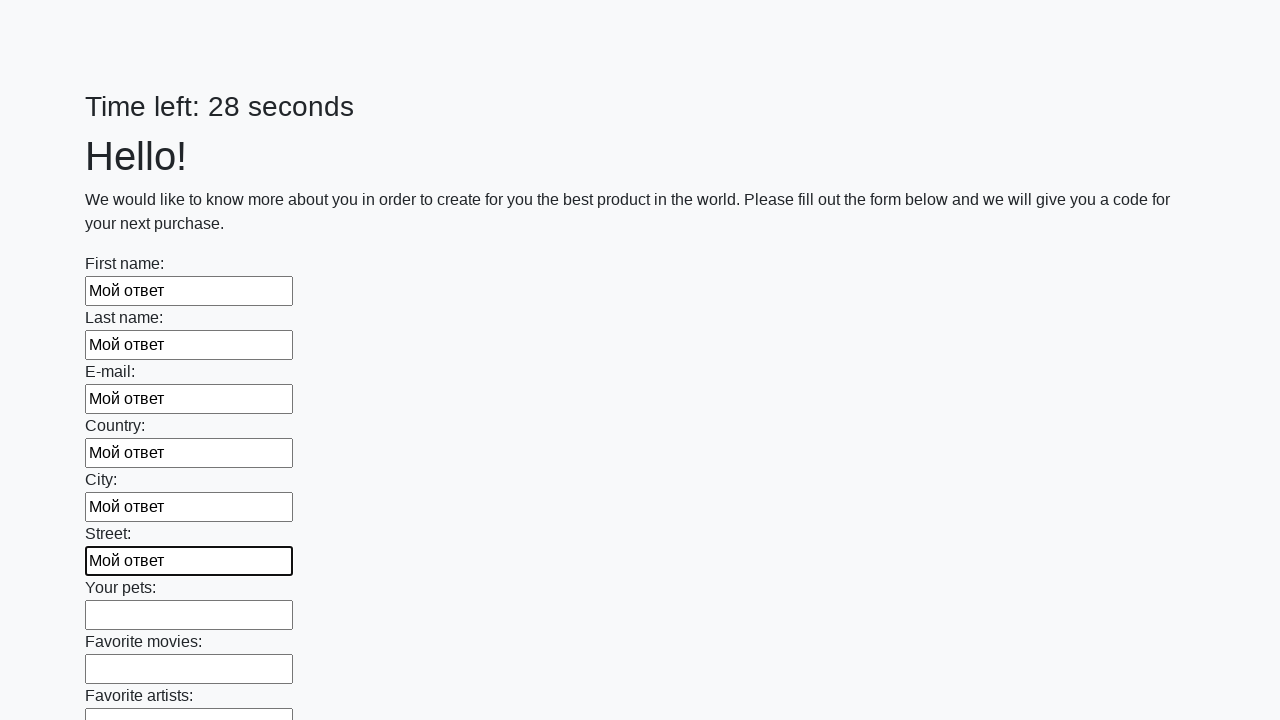

Filled an input field with test answer on input >> nth=6
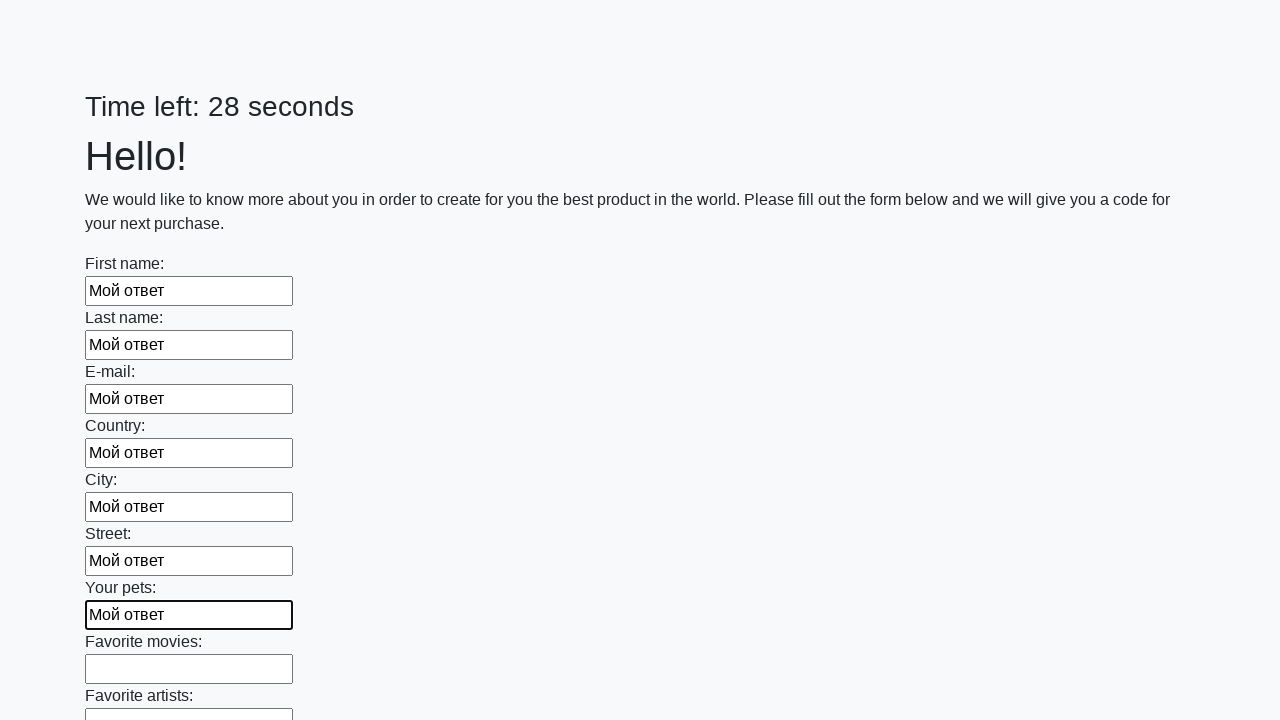

Filled an input field with test answer on input >> nth=7
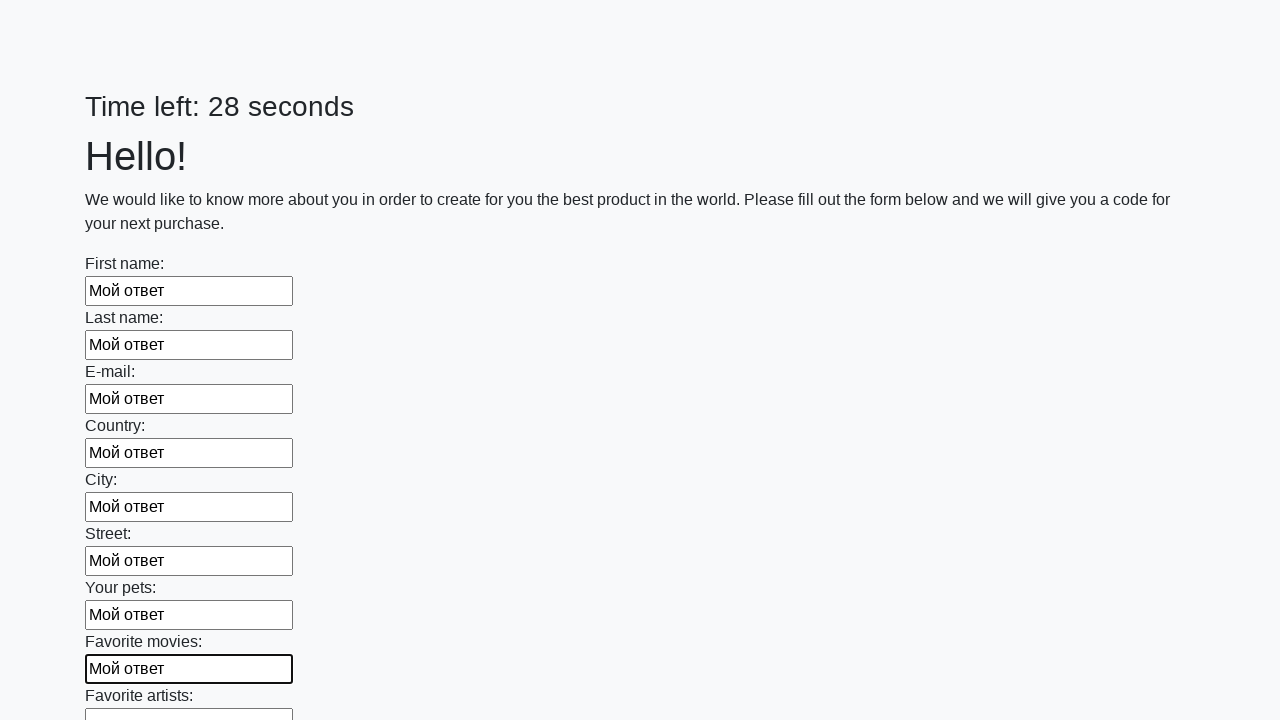

Filled an input field with test answer on input >> nth=8
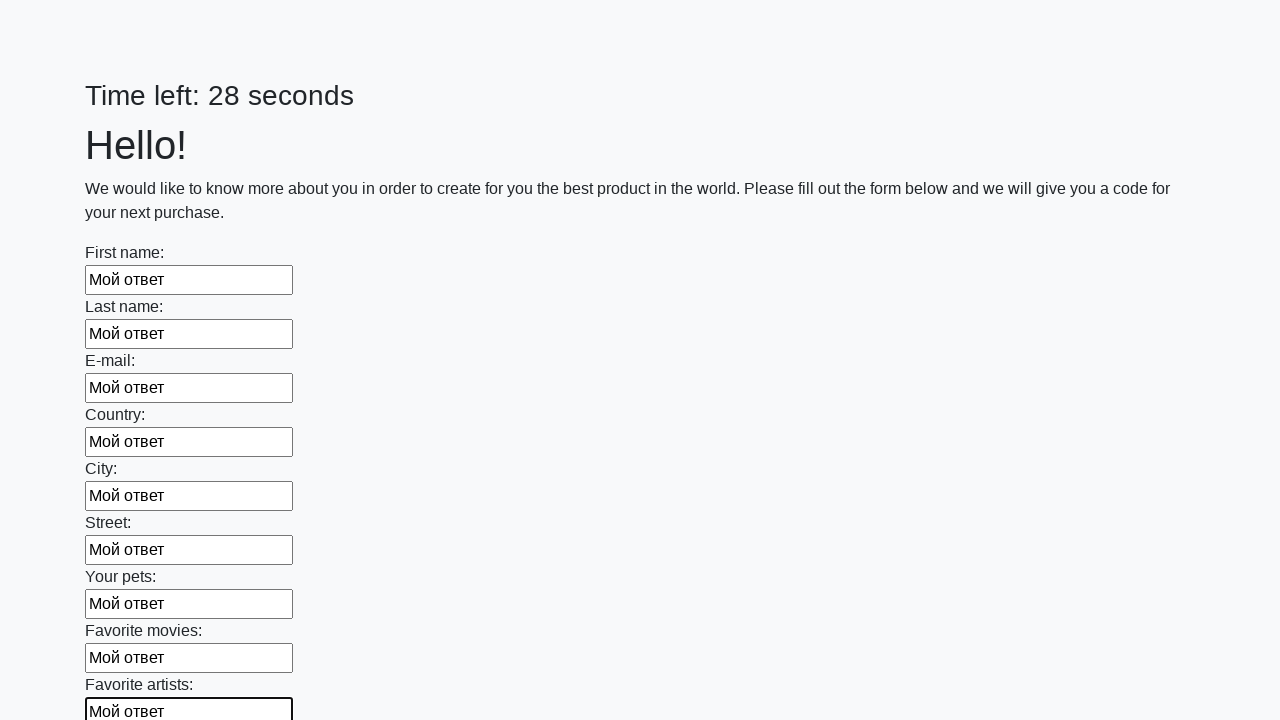

Filled an input field with test answer on input >> nth=9
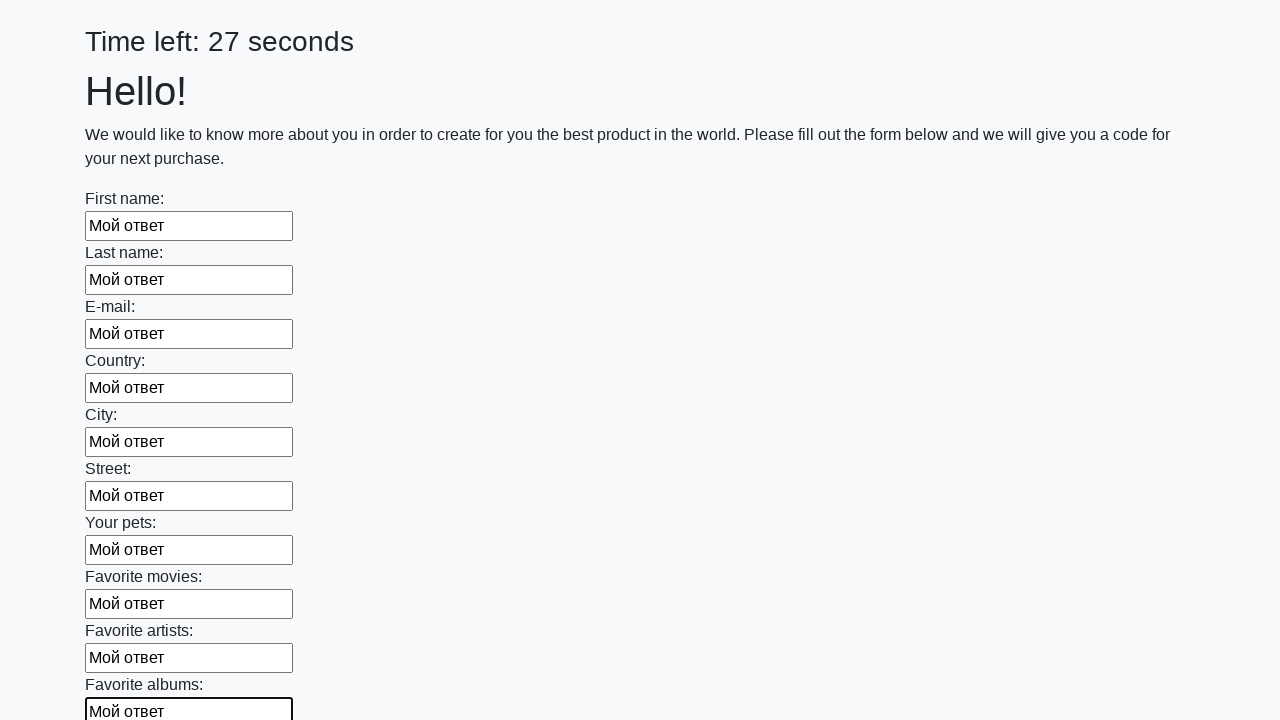

Filled an input field with test answer on input >> nth=10
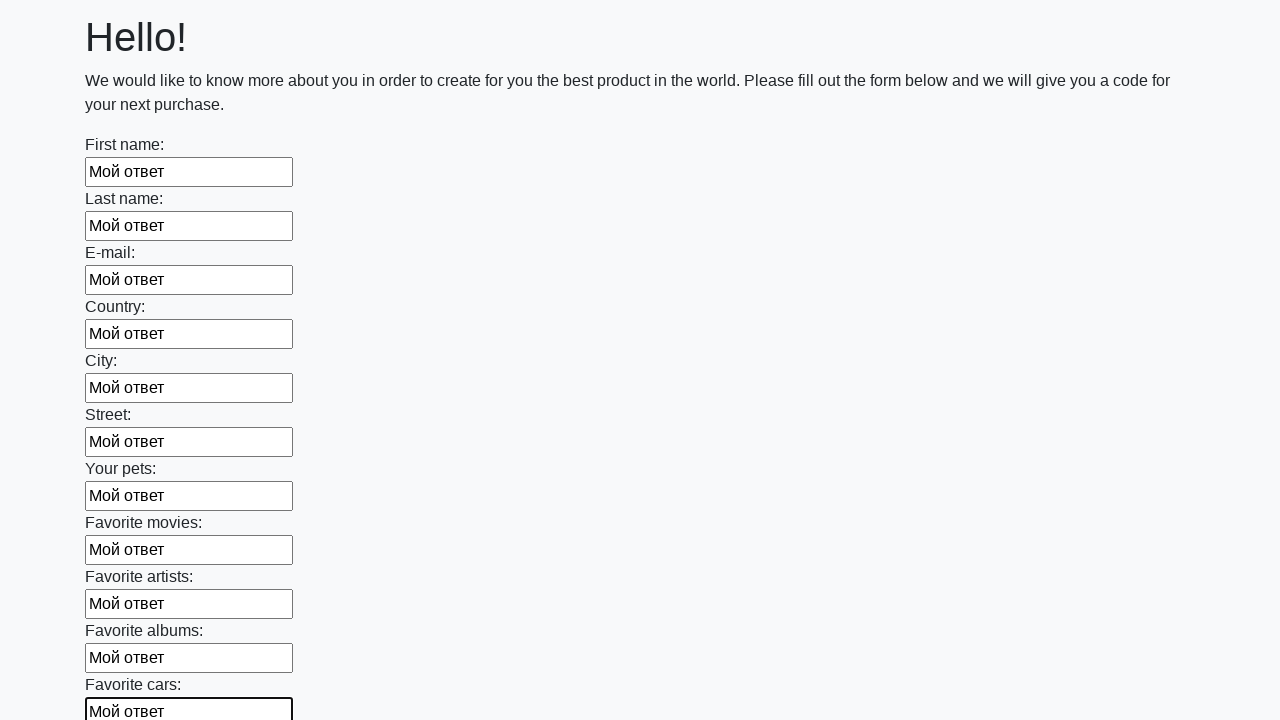

Filled an input field with test answer on input >> nth=11
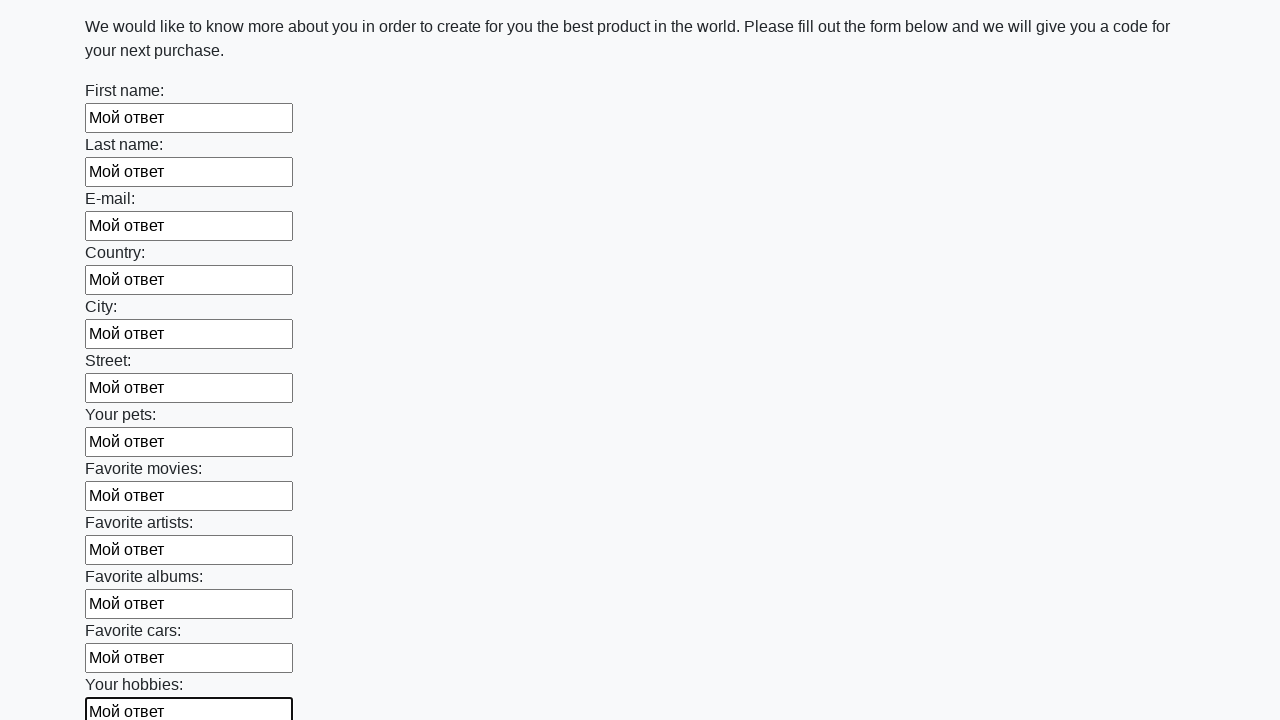

Filled an input field with test answer on input >> nth=12
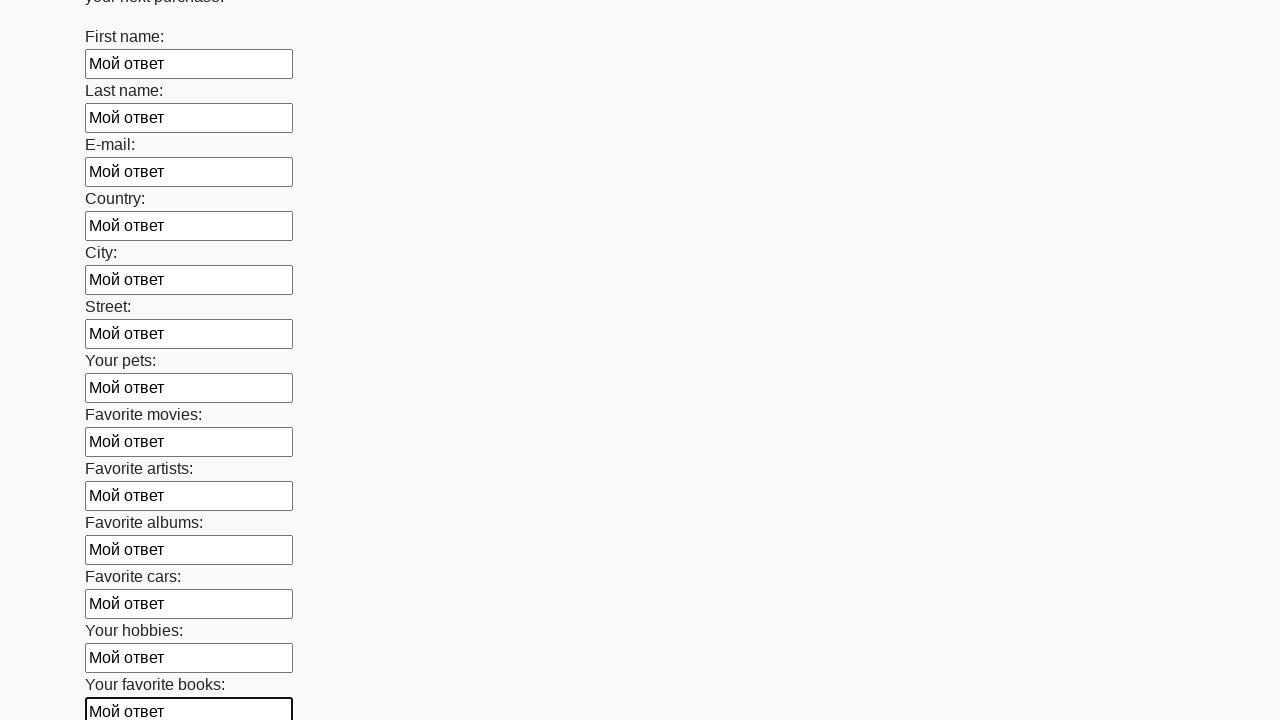

Filled an input field with test answer on input >> nth=13
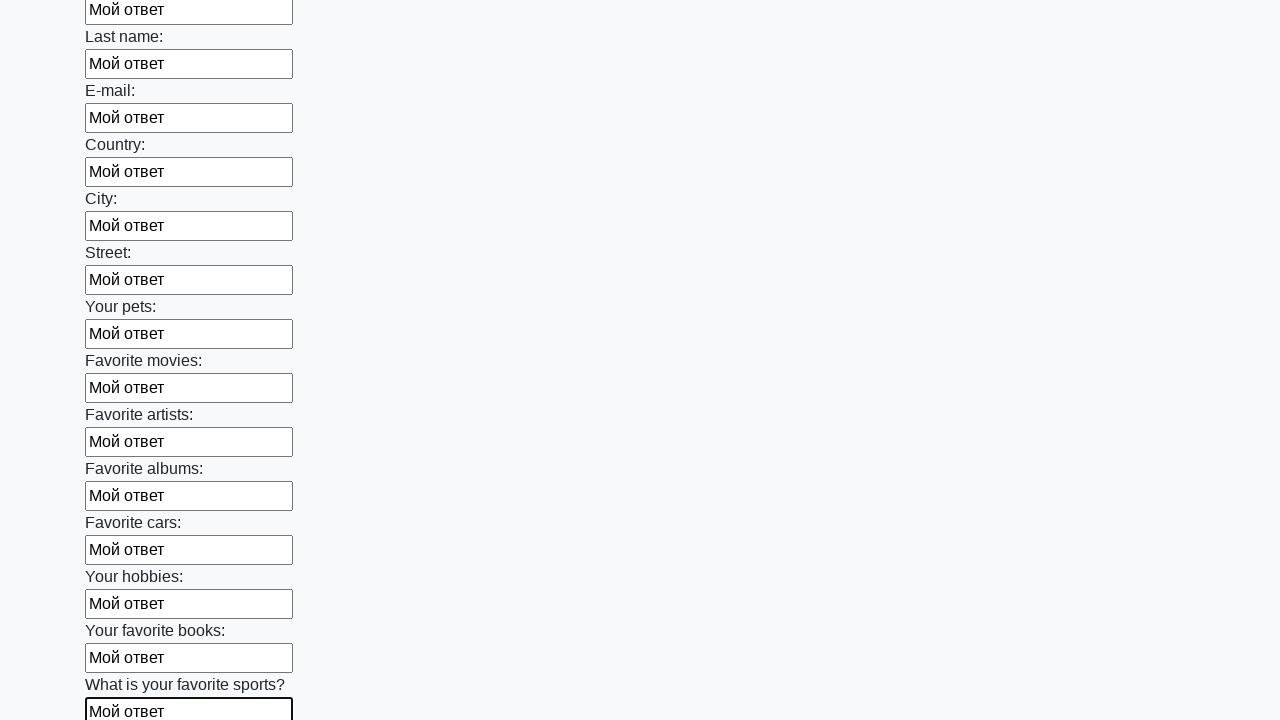

Filled an input field with test answer on input >> nth=14
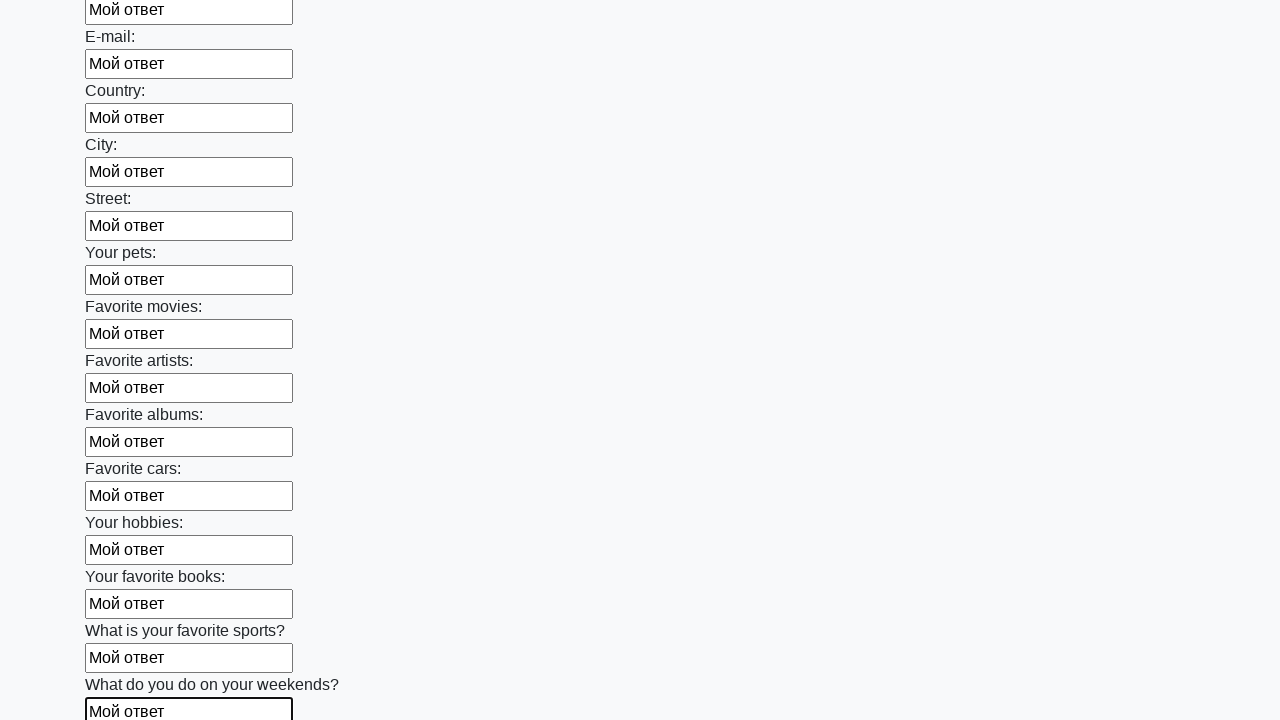

Filled an input field with test answer on input >> nth=15
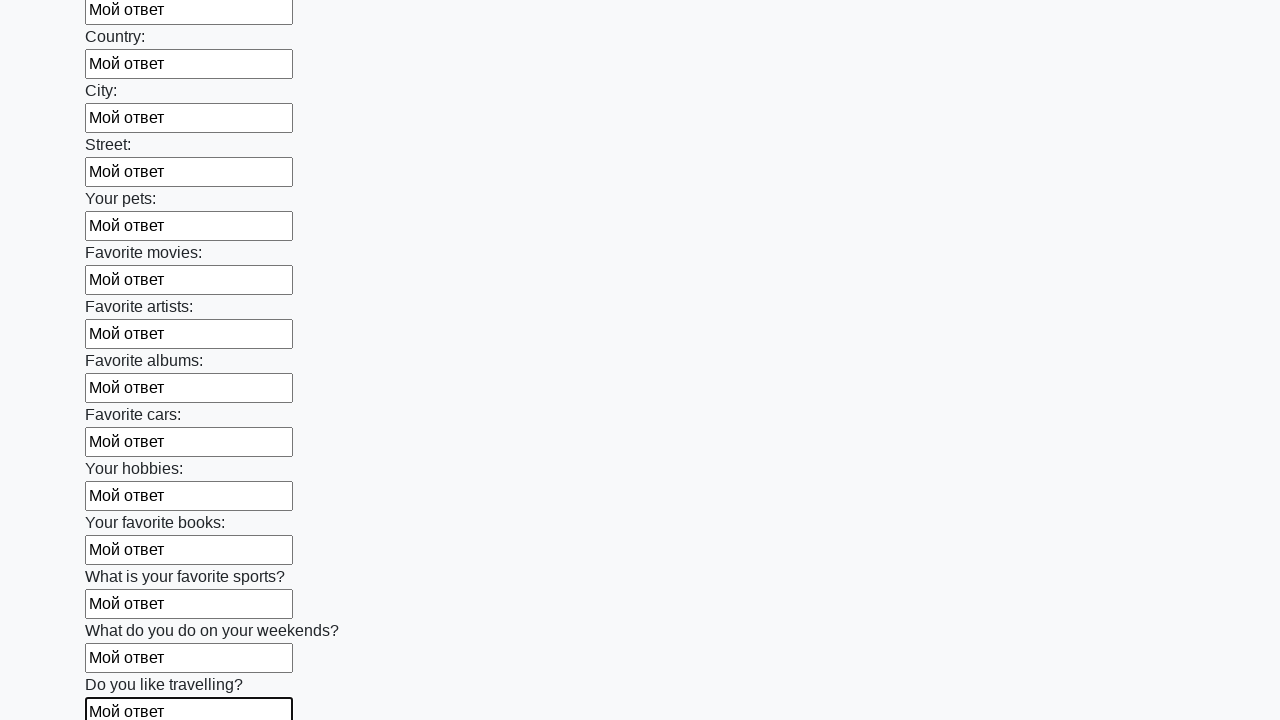

Filled an input field with test answer on input >> nth=16
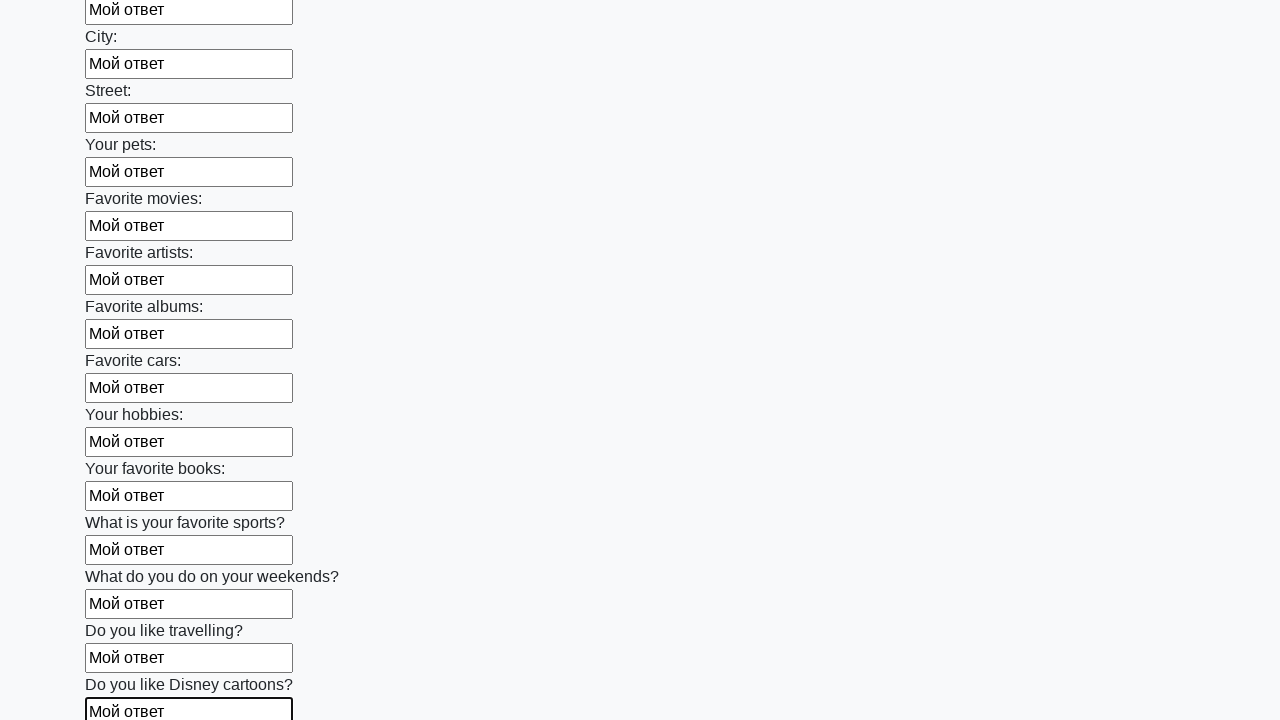

Filled an input field with test answer on input >> nth=17
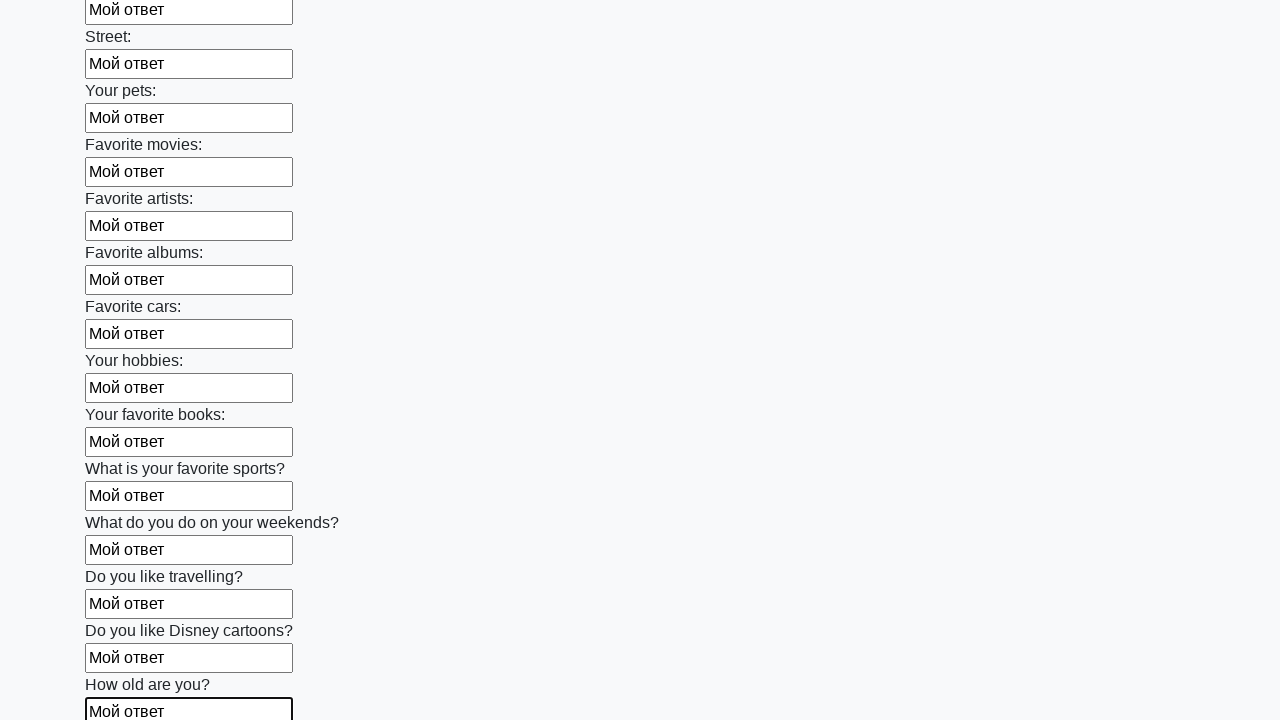

Filled an input field with test answer on input >> nth=18
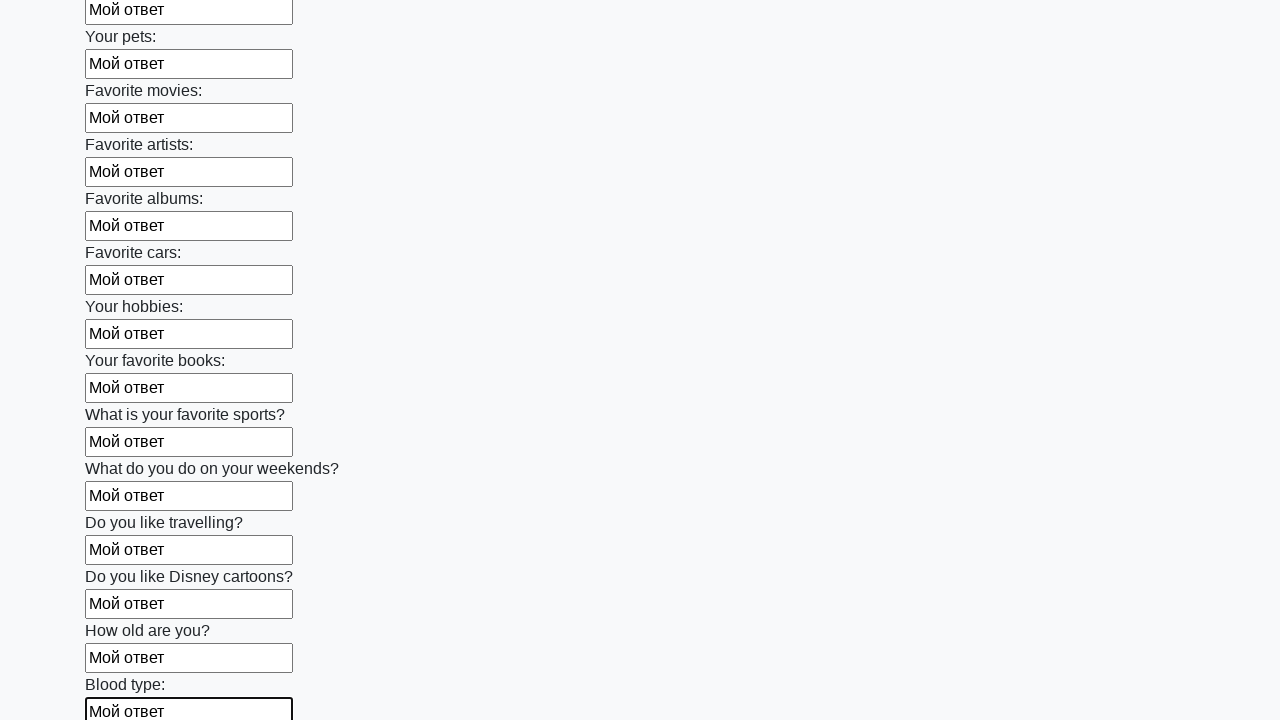

Filled an input field with test answer on input >> nth=19
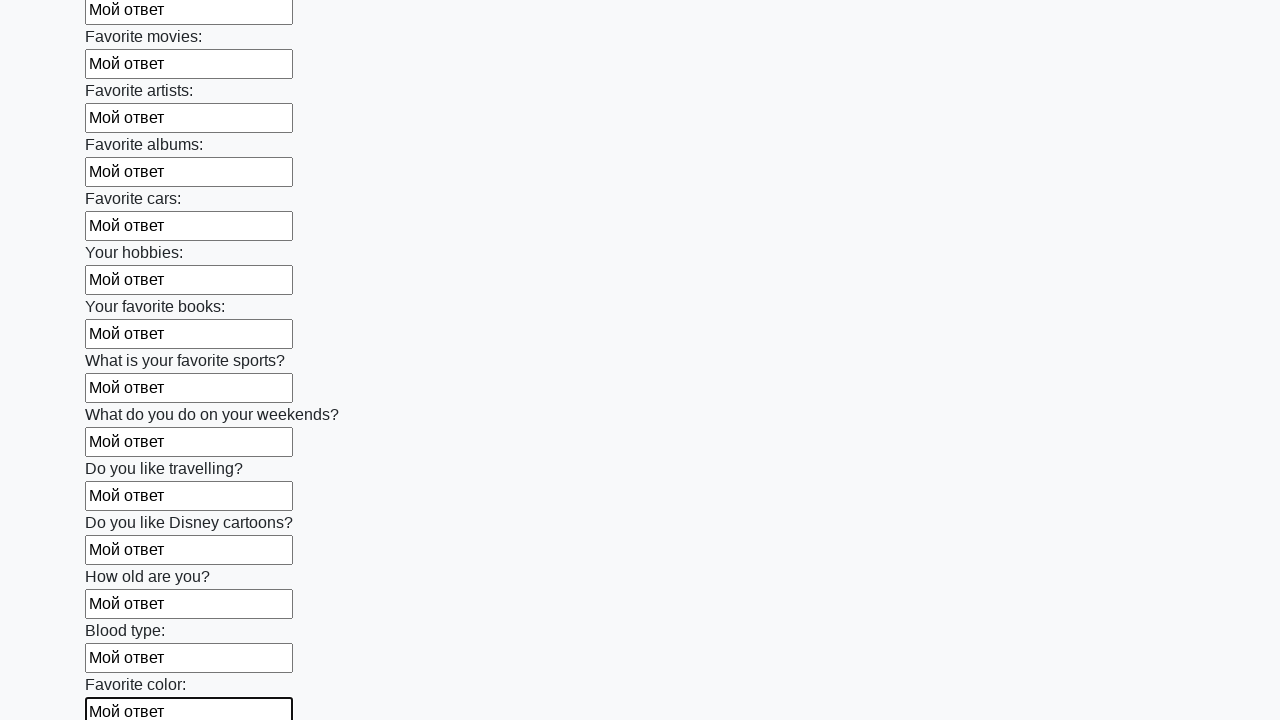

Filled an input field with test answer on input >> nth=20
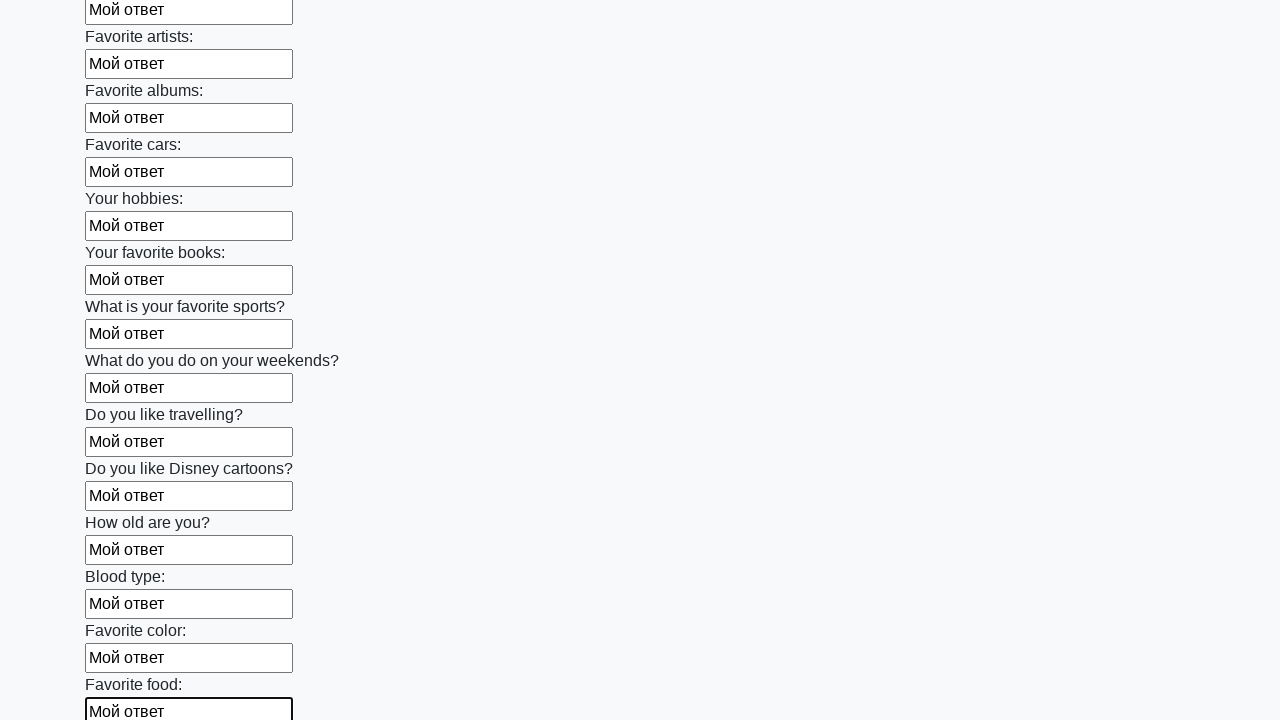

Filled an input field with test answer on input >> nth=21
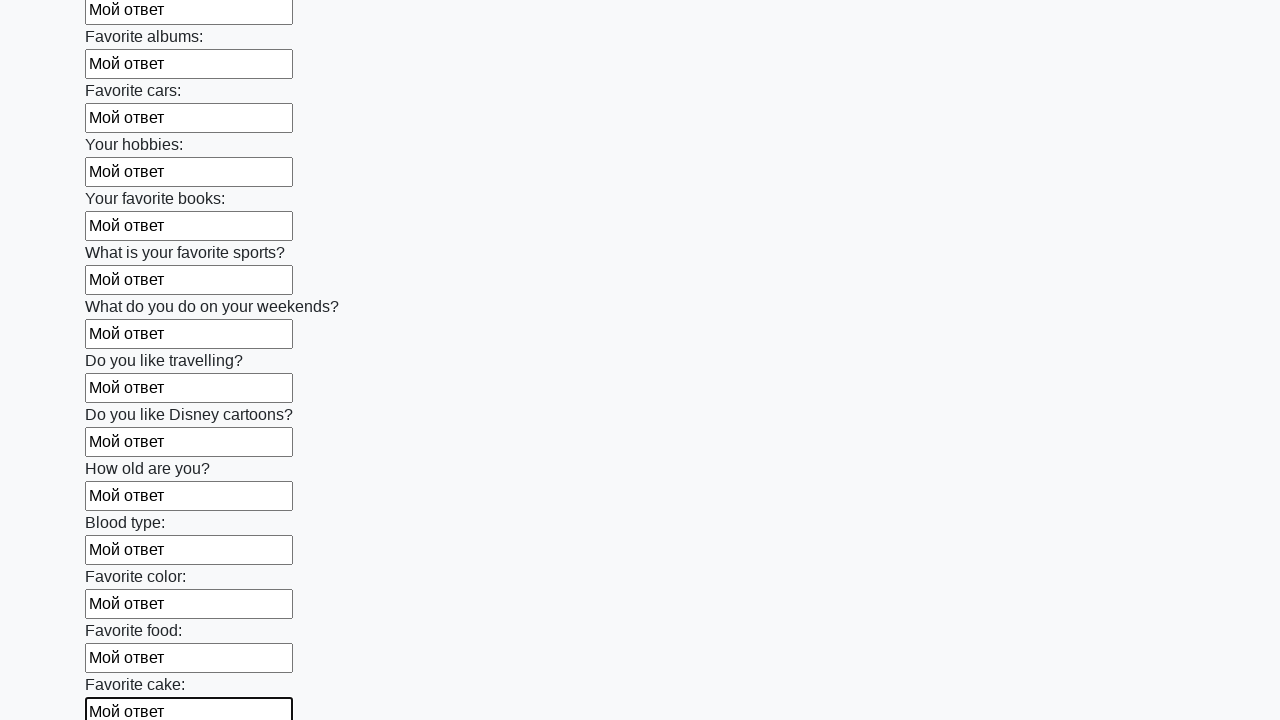

Filled an input field with test answer on input >> nth=22
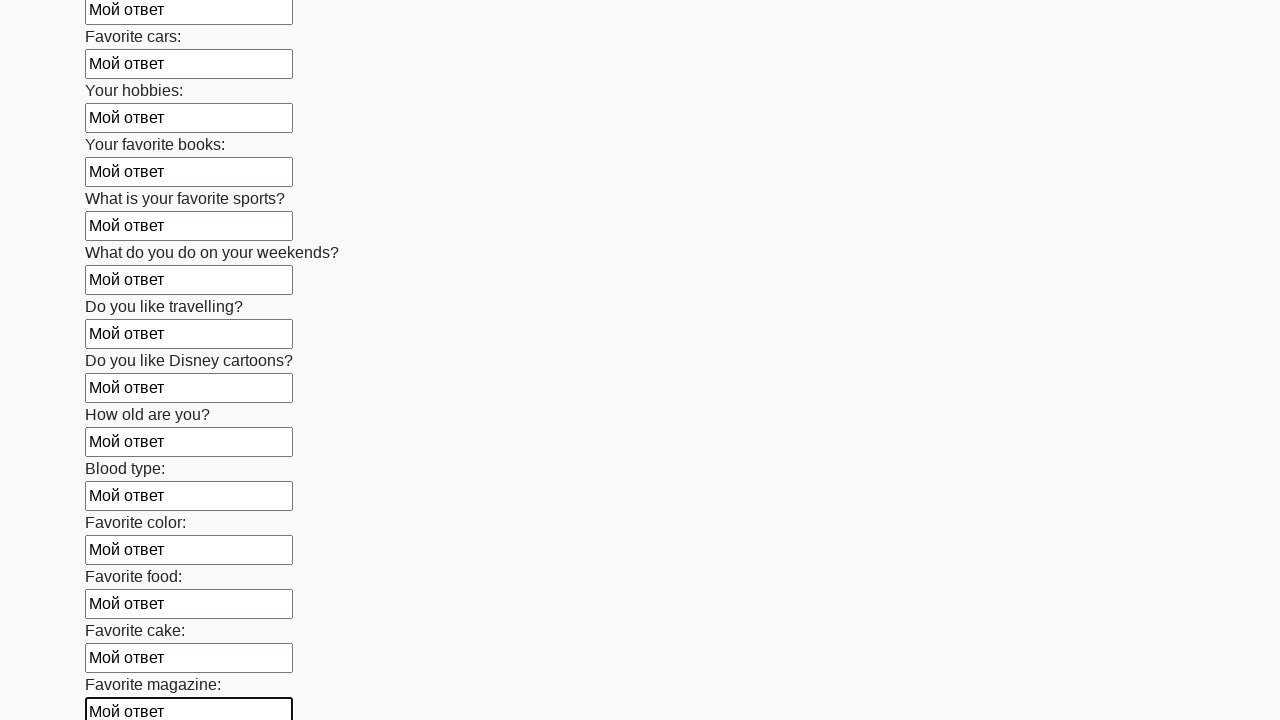

Filled an input field with test answer on input >> nth=23
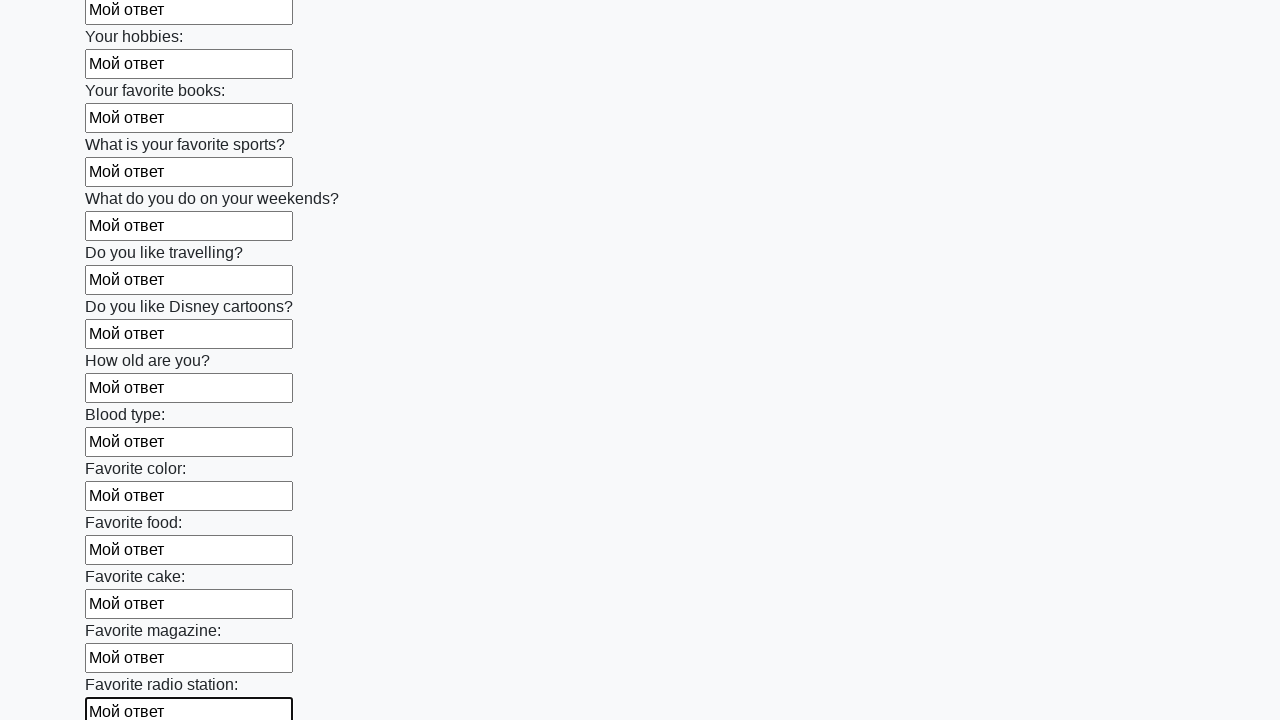

Filled an input field with test answer on input >> nth=24
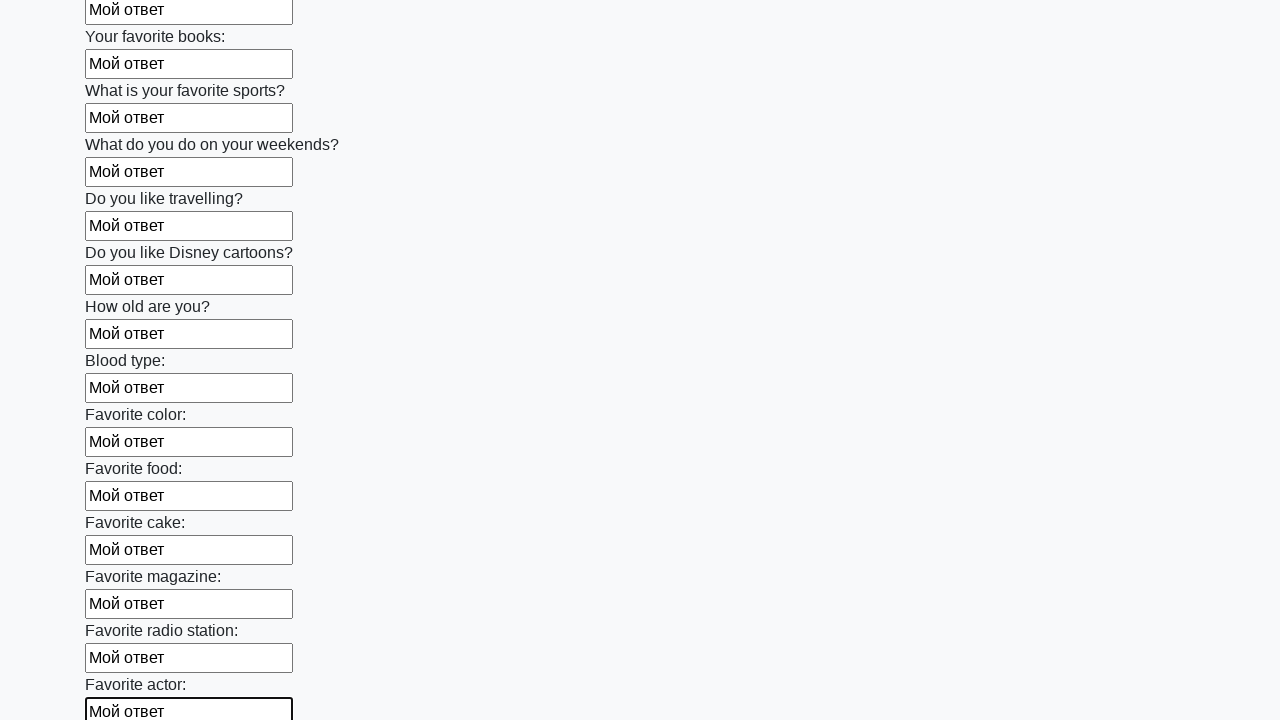

Filled an input field with test answer on input >> nth=25
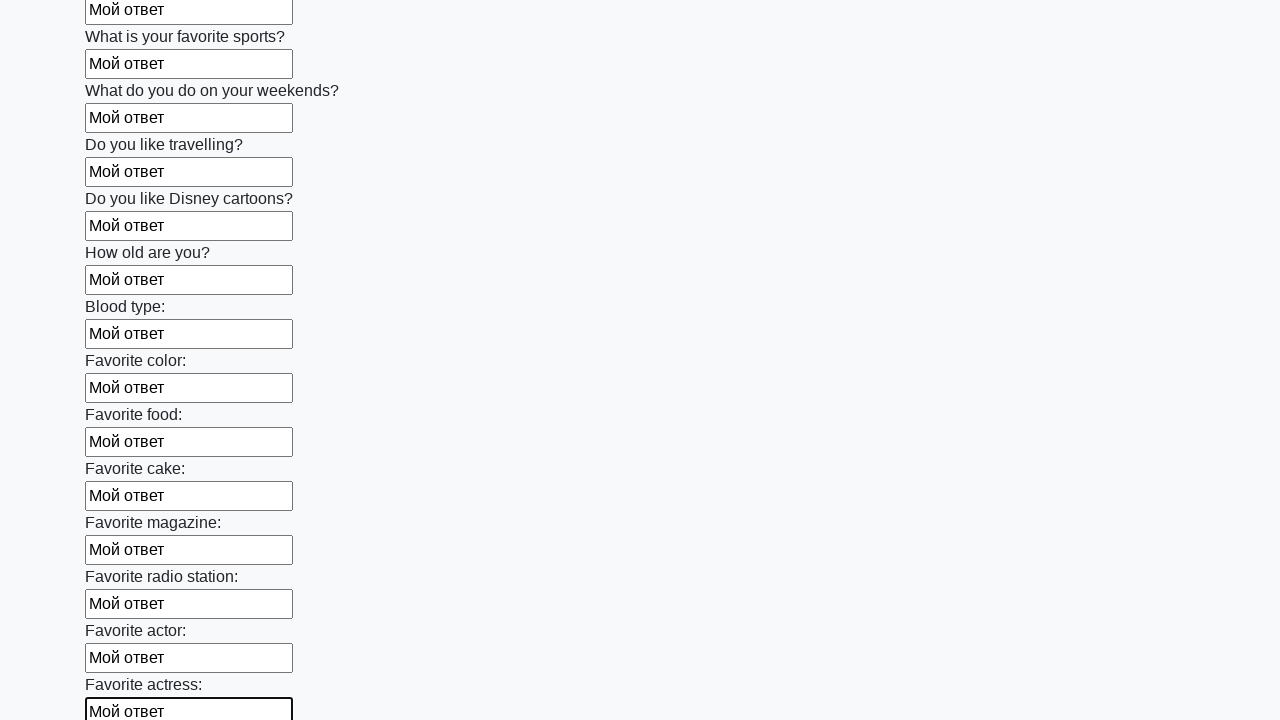

Filled an input field with test answer on input >> nth=26
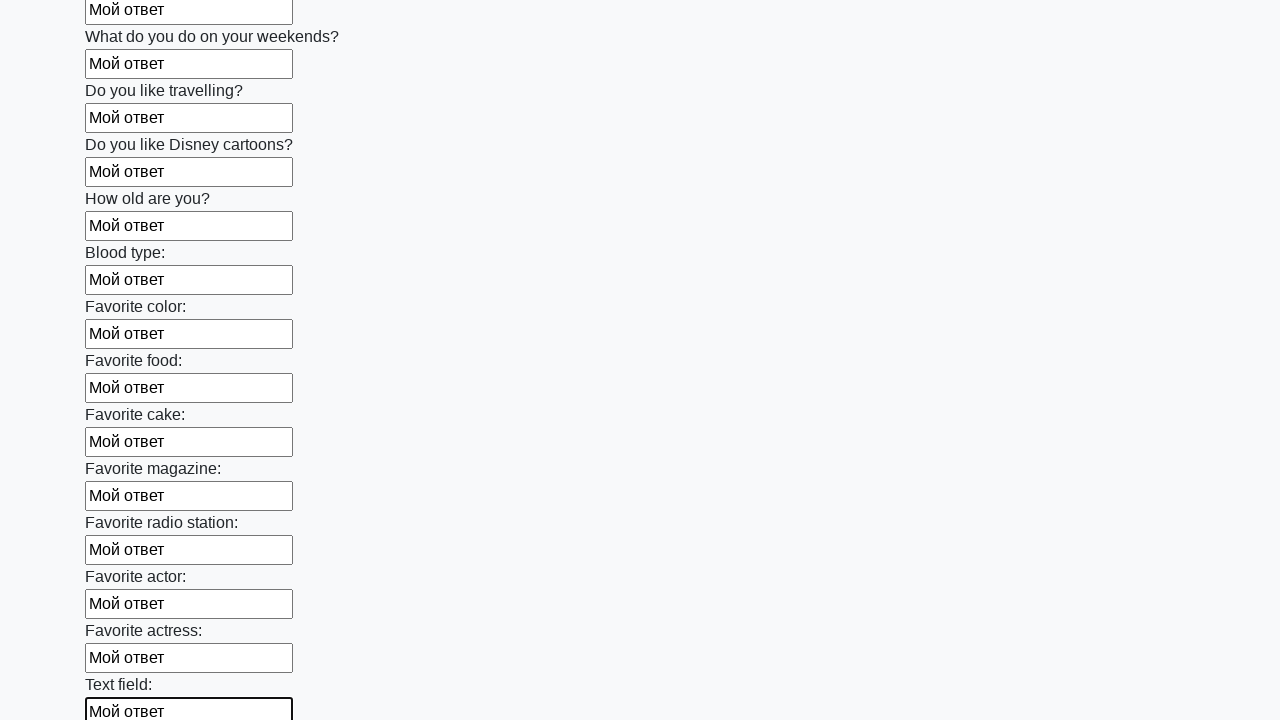

Filled an input field with test answer on input >> nth=27
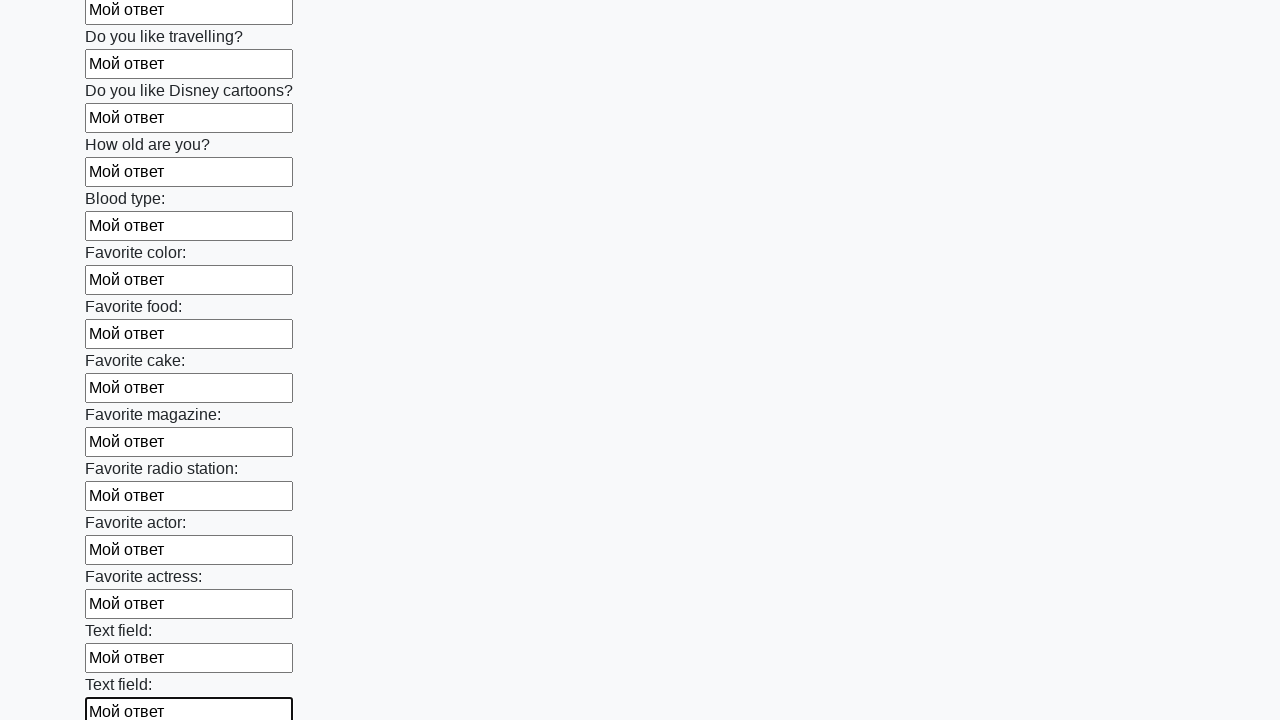

Filled an input field with test answer on input >> nth=28
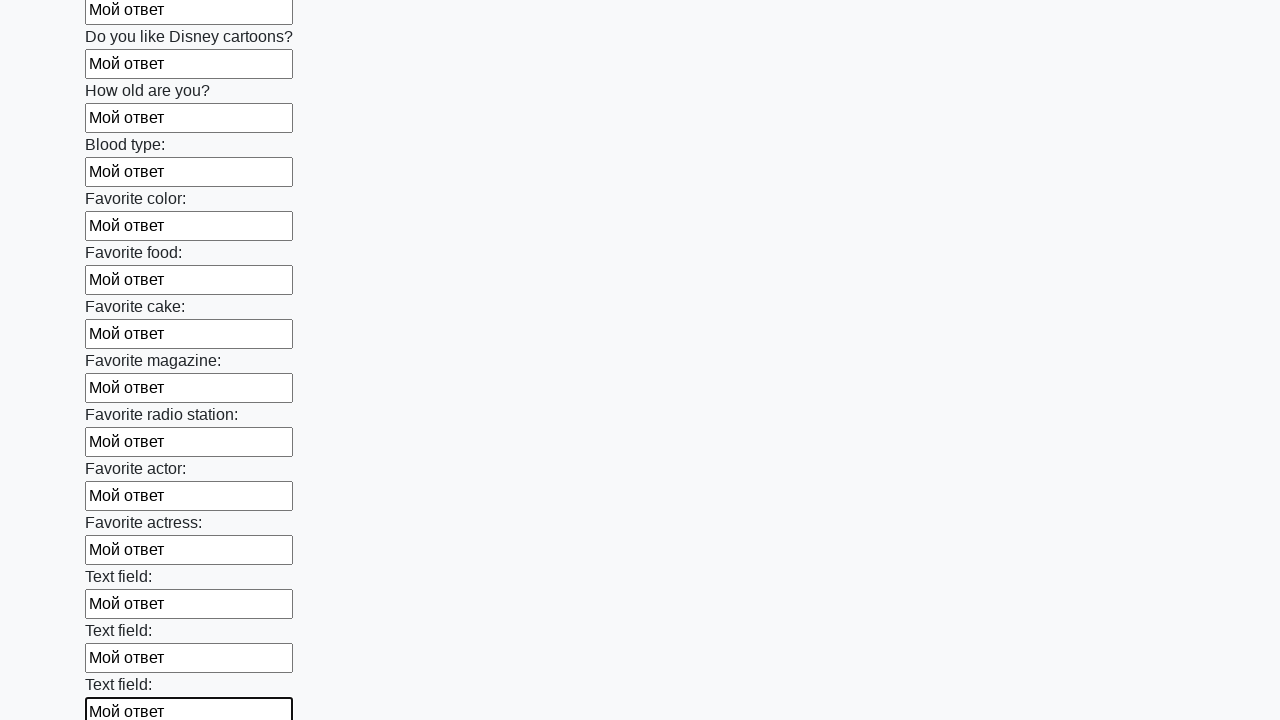

Filled an input field with test answer on input >> nth=29
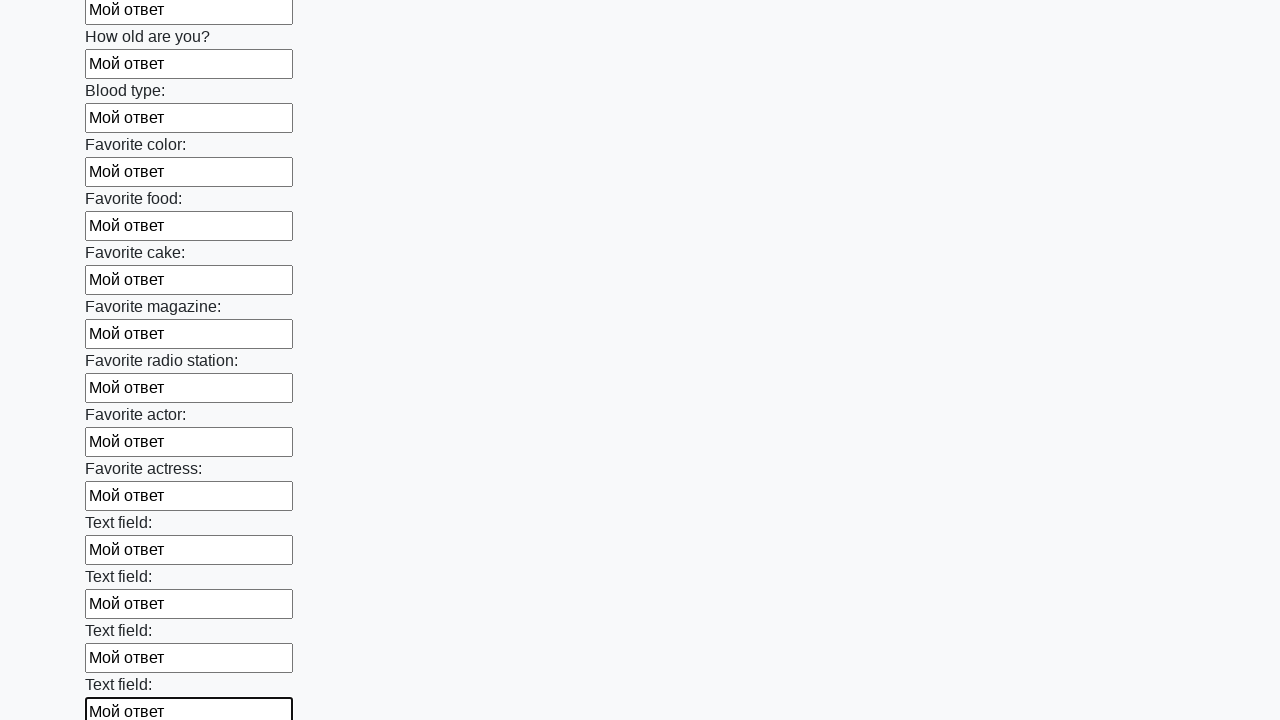

Filled an input field with test answer on input >> nth=30
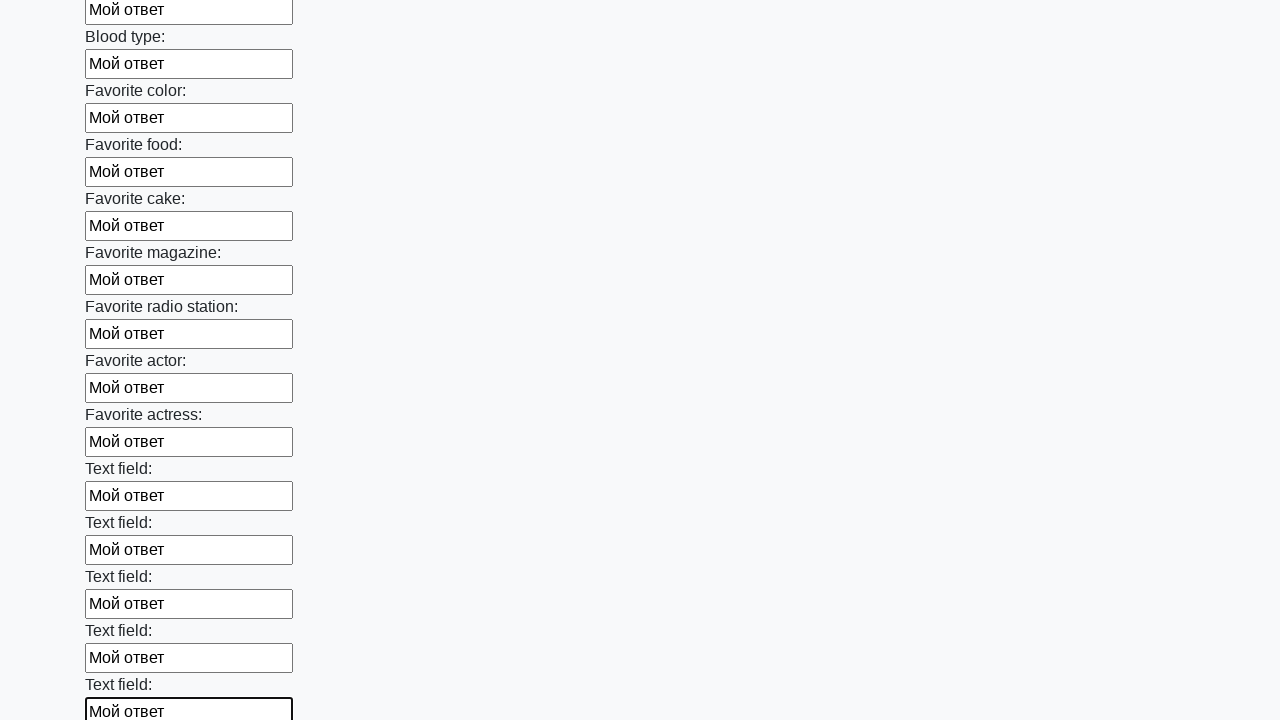

Filled an input field with test answer on input >> nth=31
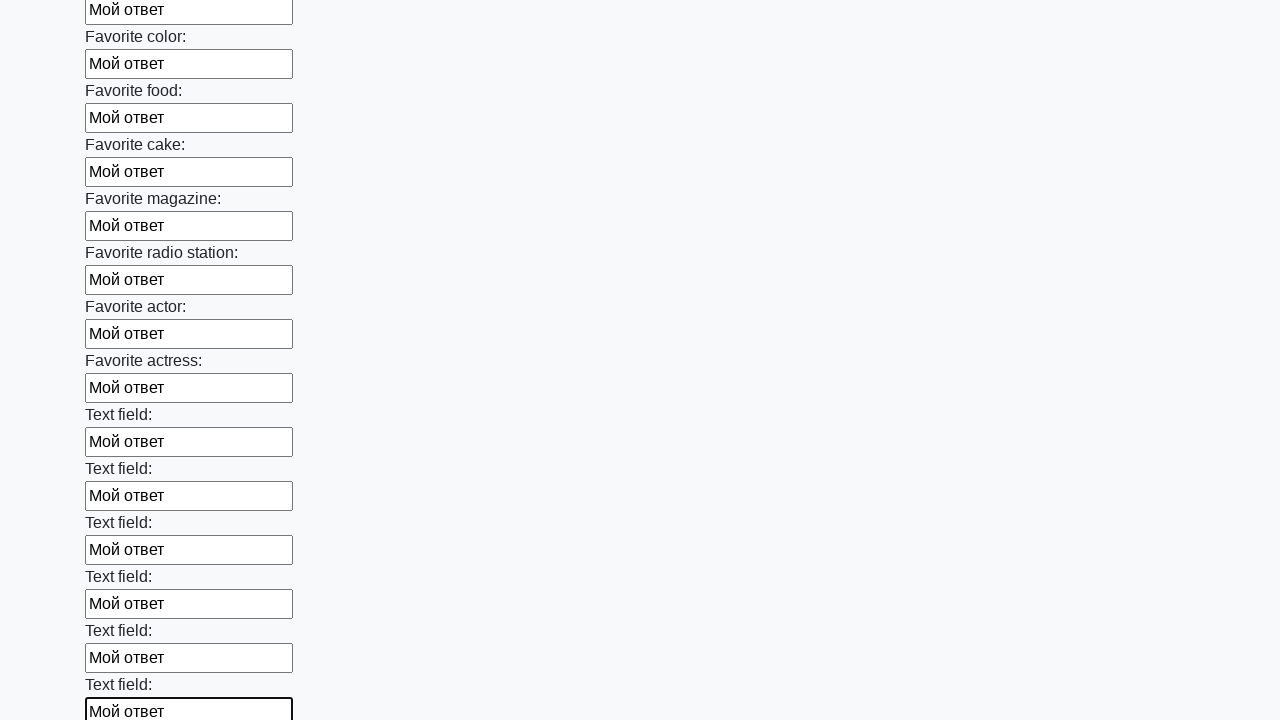

Filled an input field with test answer on input >> nth=32
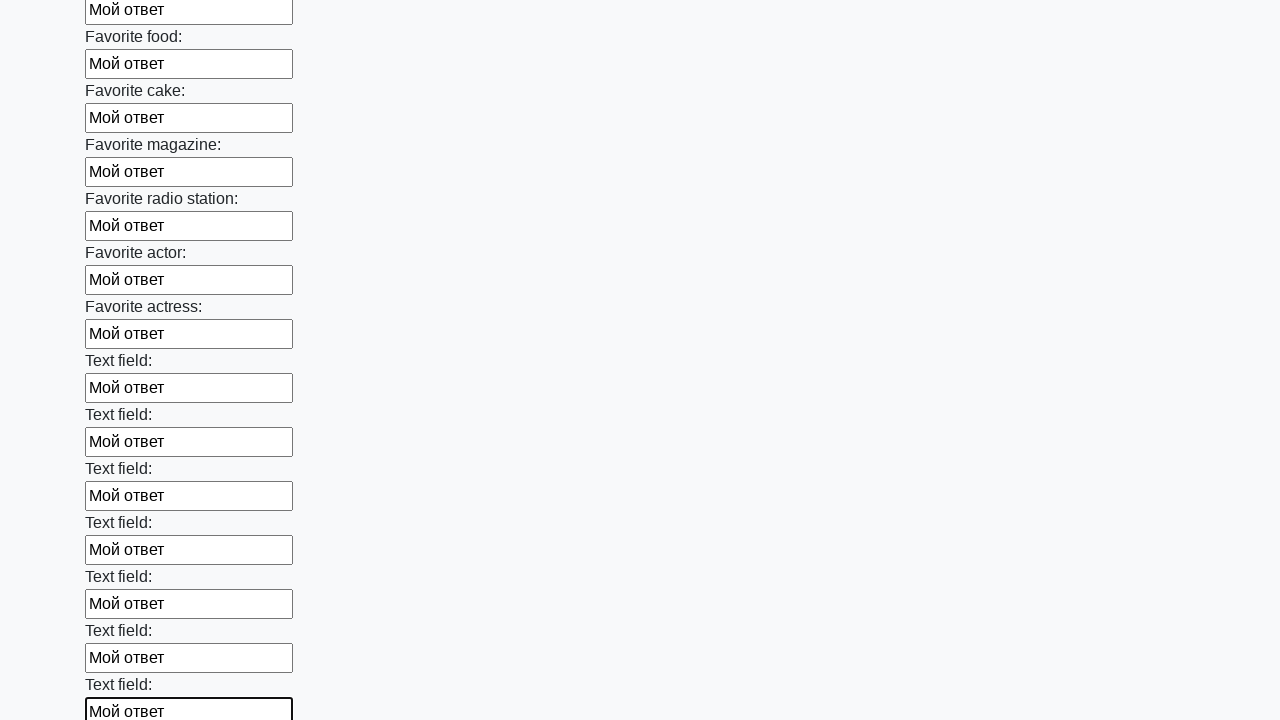

Filled an input field with test answer on input >> nth=33
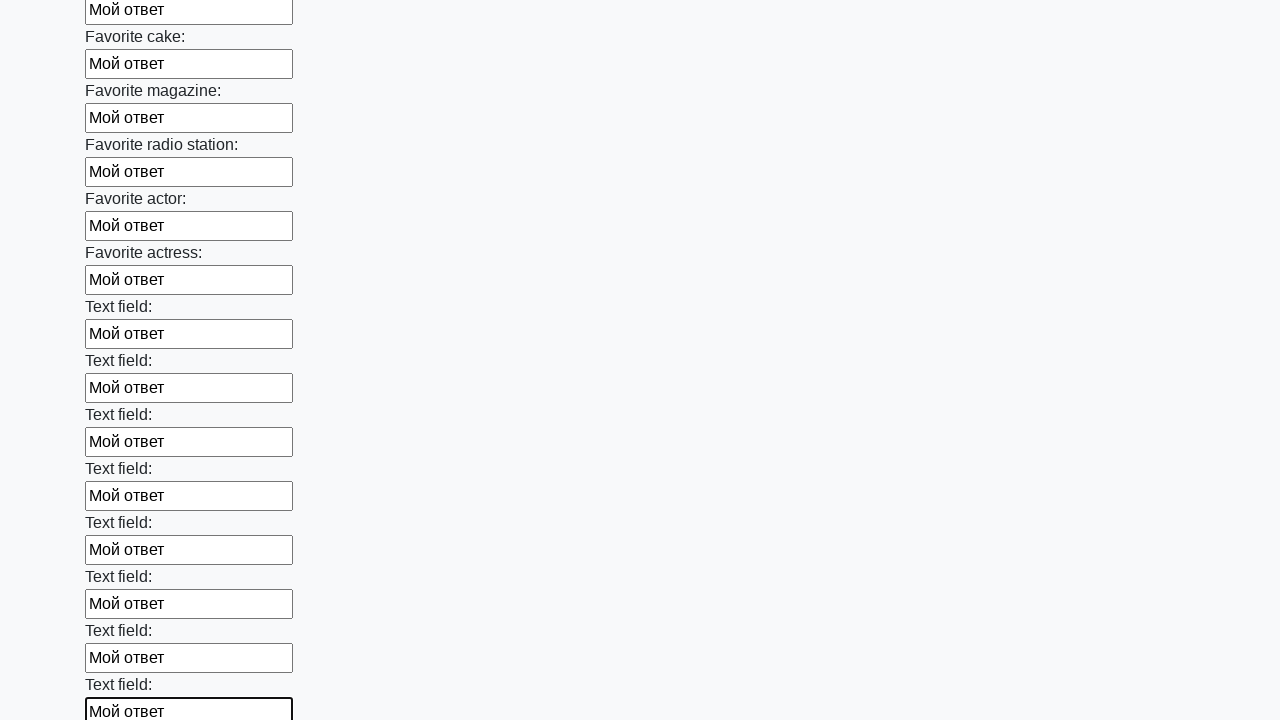

Filled an input field with test answer on input >> nth=34
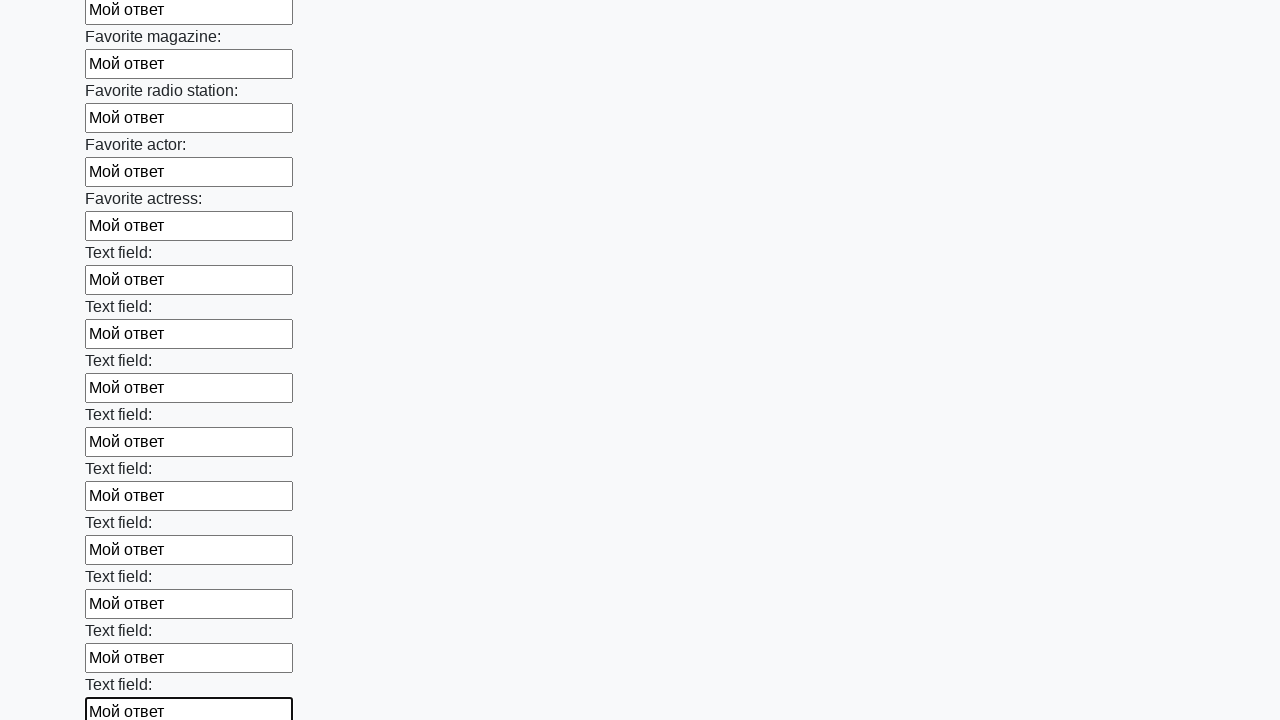

Filled an input field with test answer on input >> nth=35
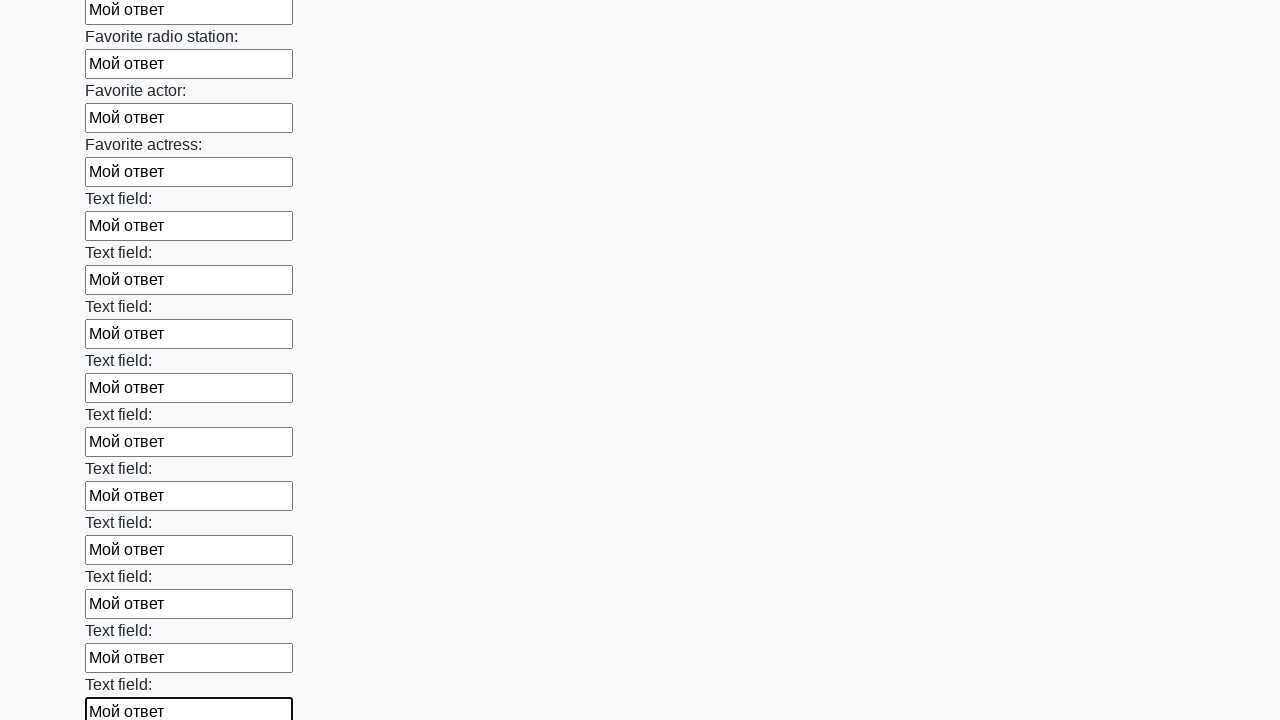

Filled an input field with test answer on input >> nth=36
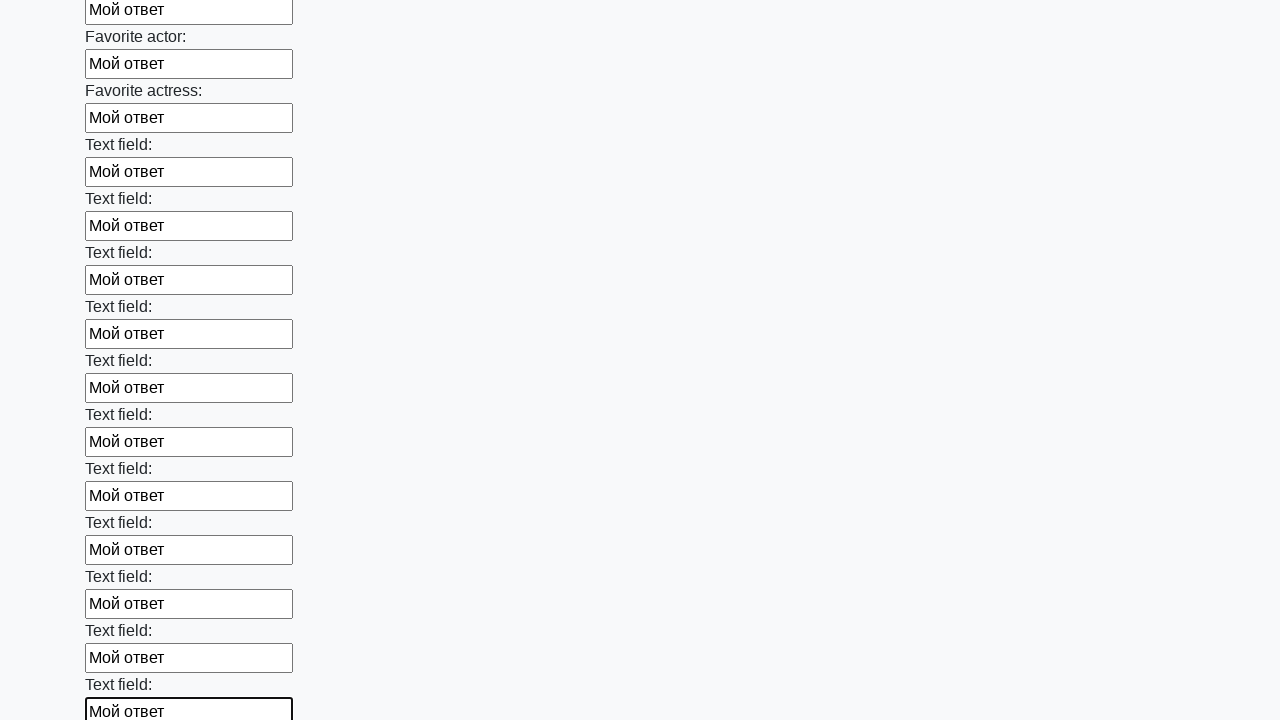

Filled an input field with test answer on input >> nth=37
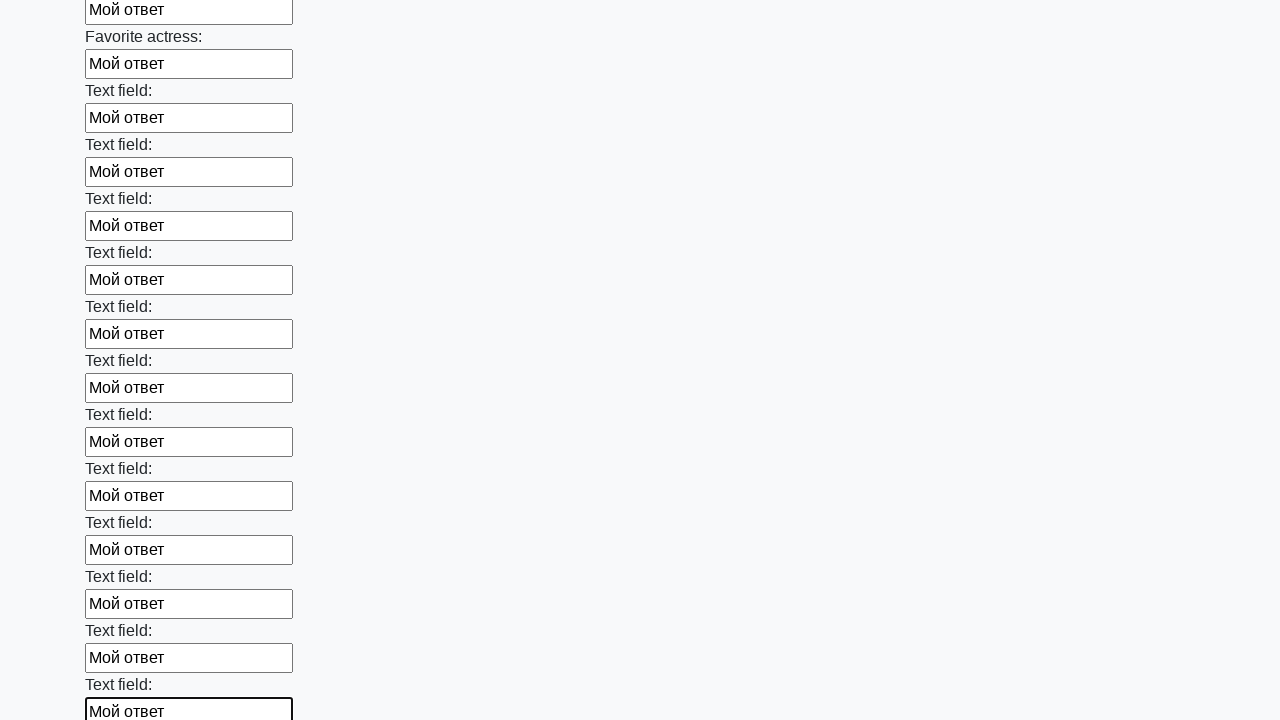

Filled an input field with test answer on input >> nth=38
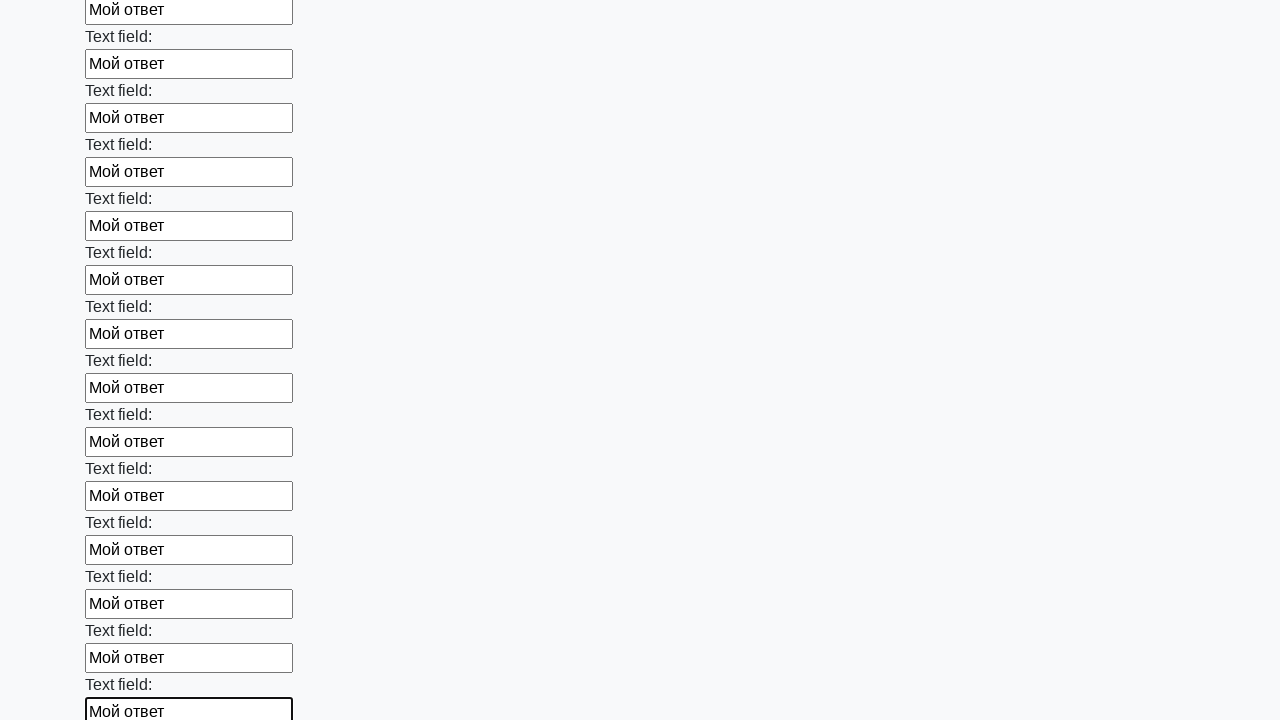

Filled an input field with test answer on input >> nth=39
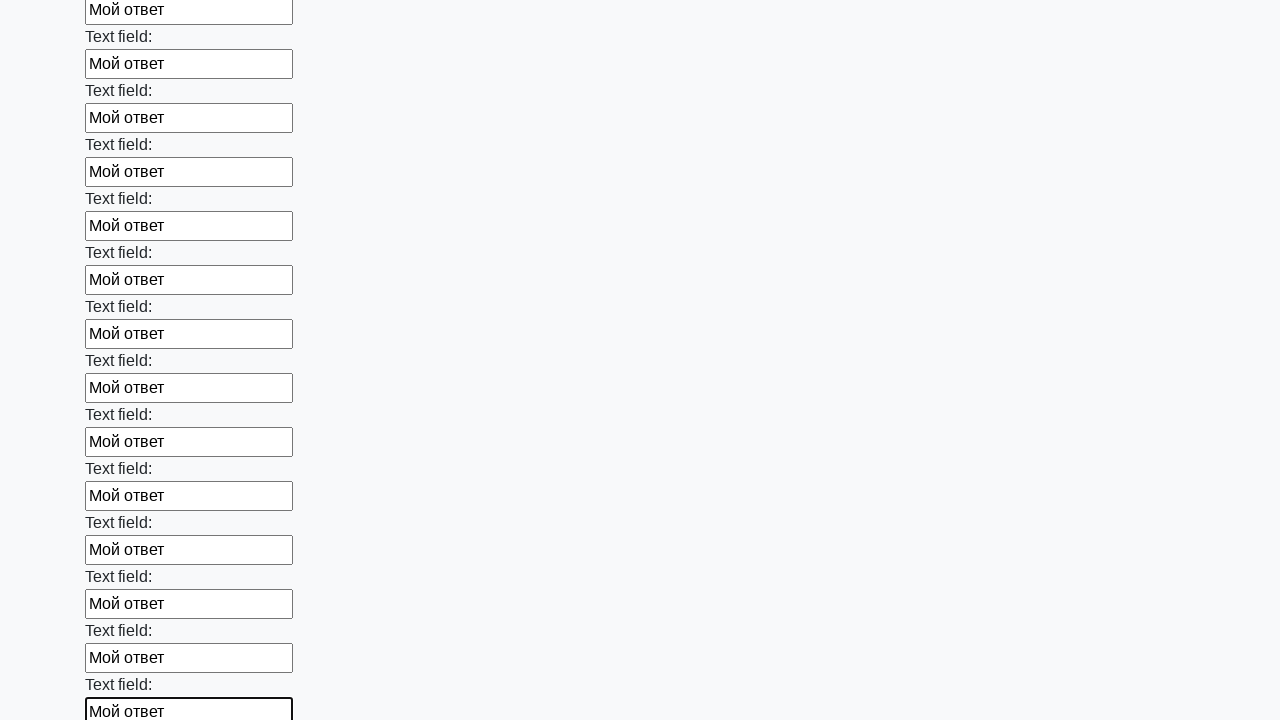

Filled an input field with test answer on input >> nth=40
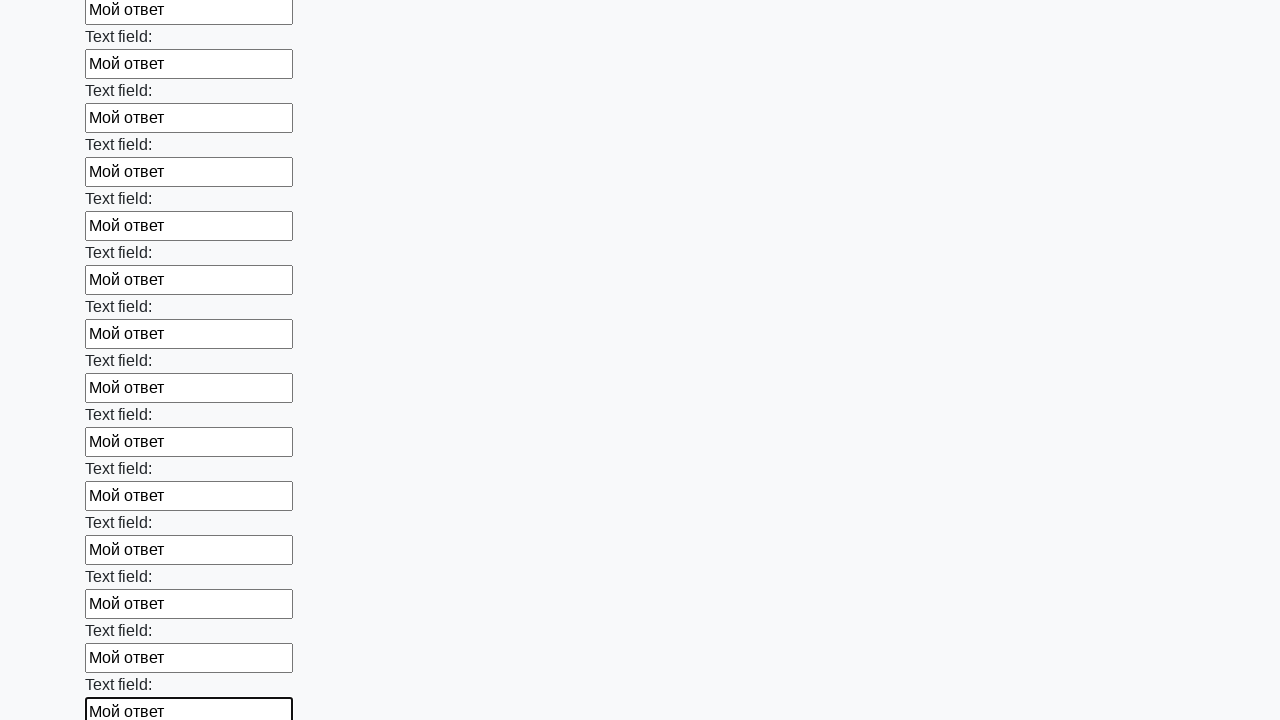

Filled an input field with test answer on input >> nth=41
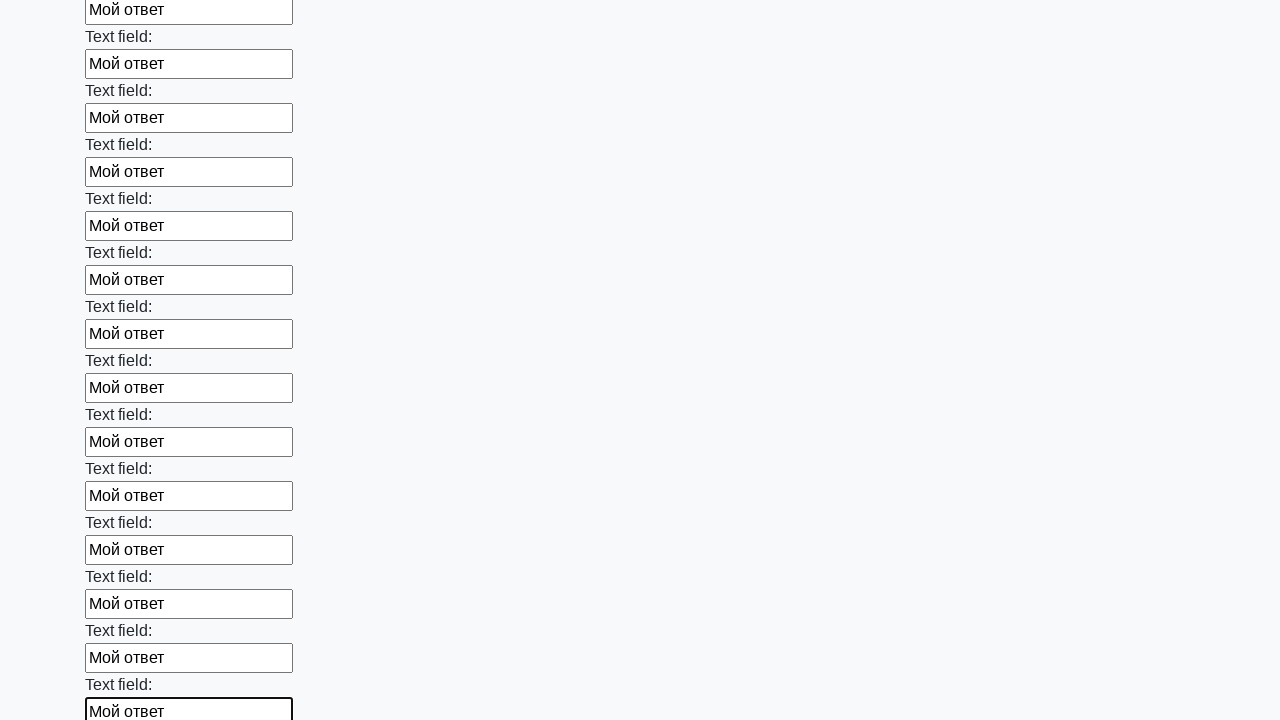

Filled an input field with test answer on input >> nth=42
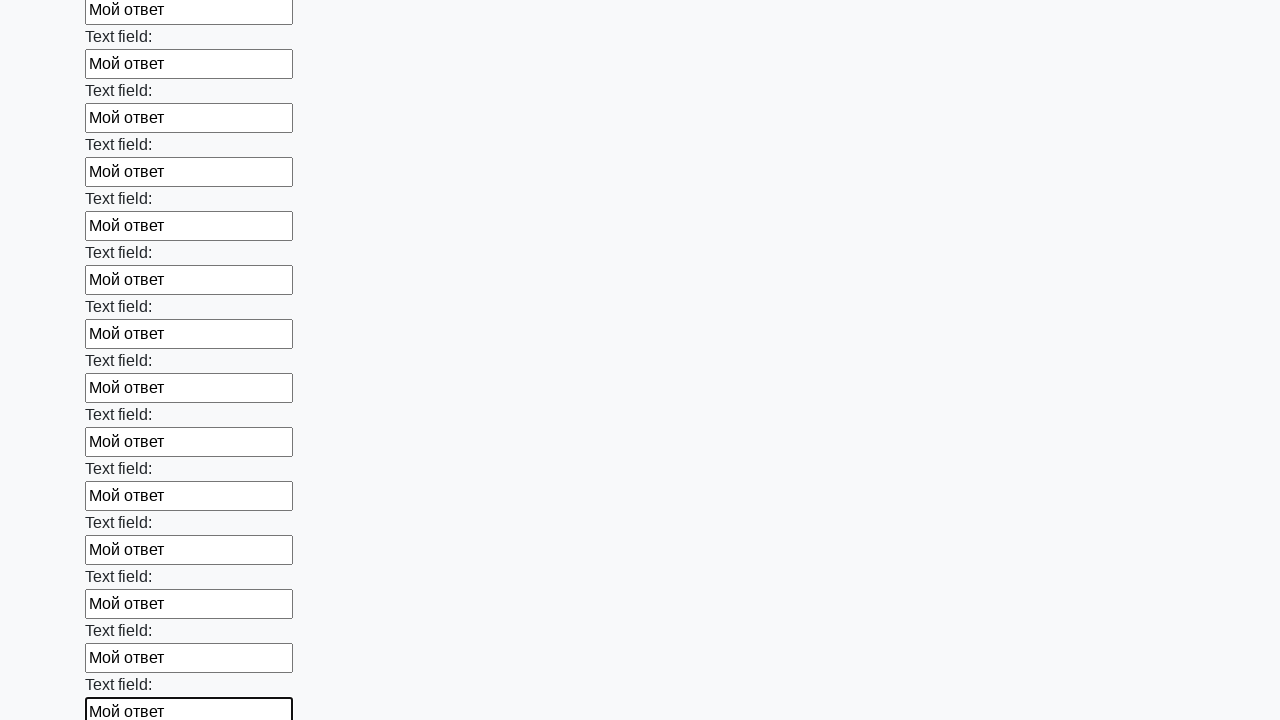

Filled an input field with test answer on input >> nth=43
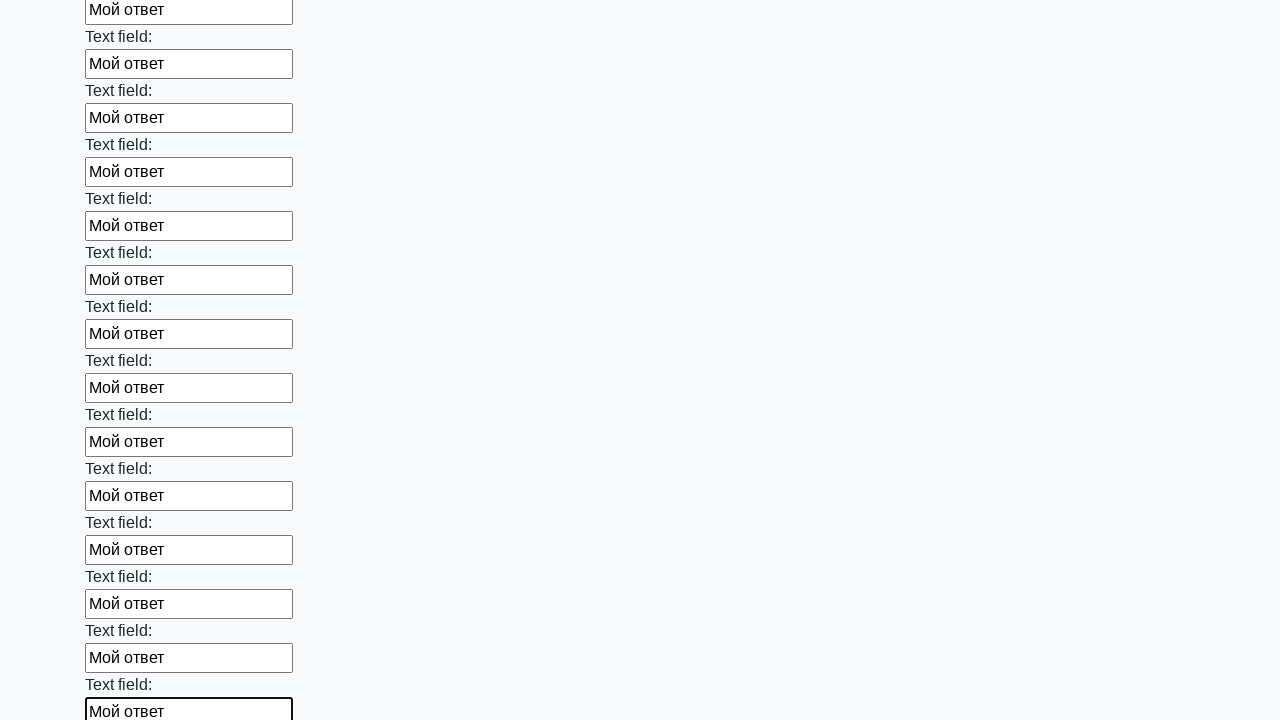

Filled an input field with test answer on input >> nth=44
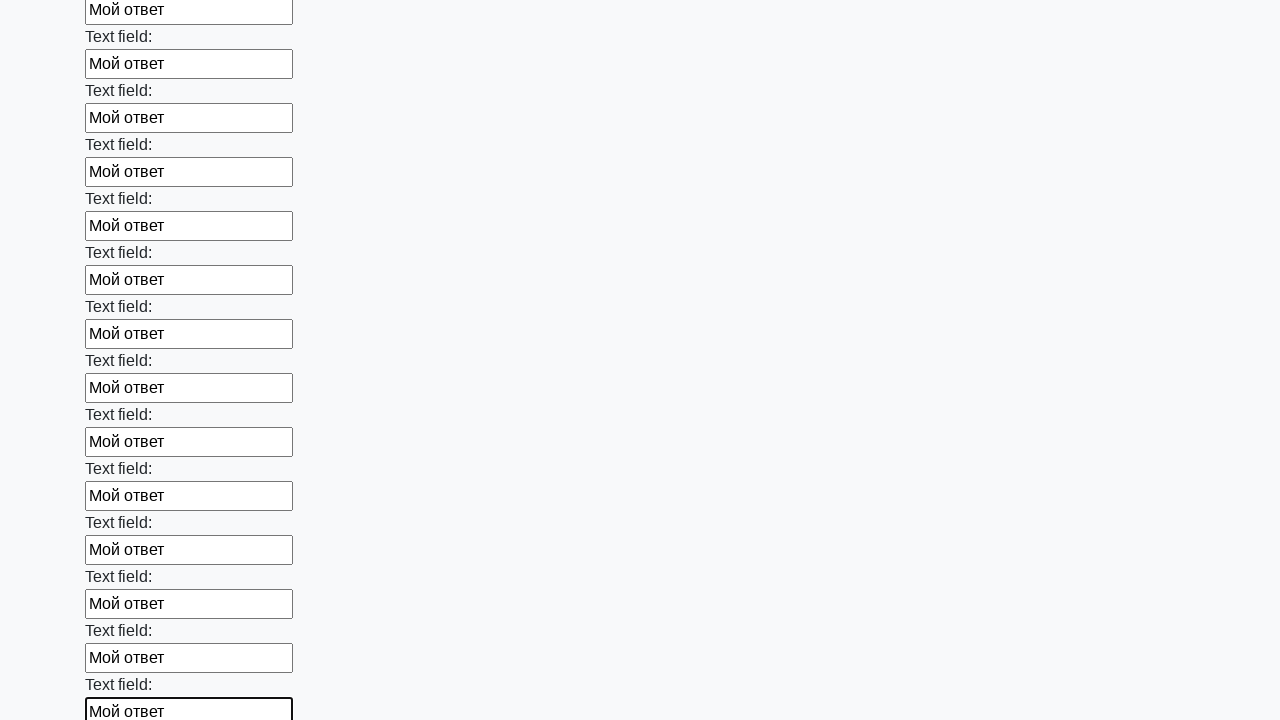

Filled an input field with test answer on input >> nth=45
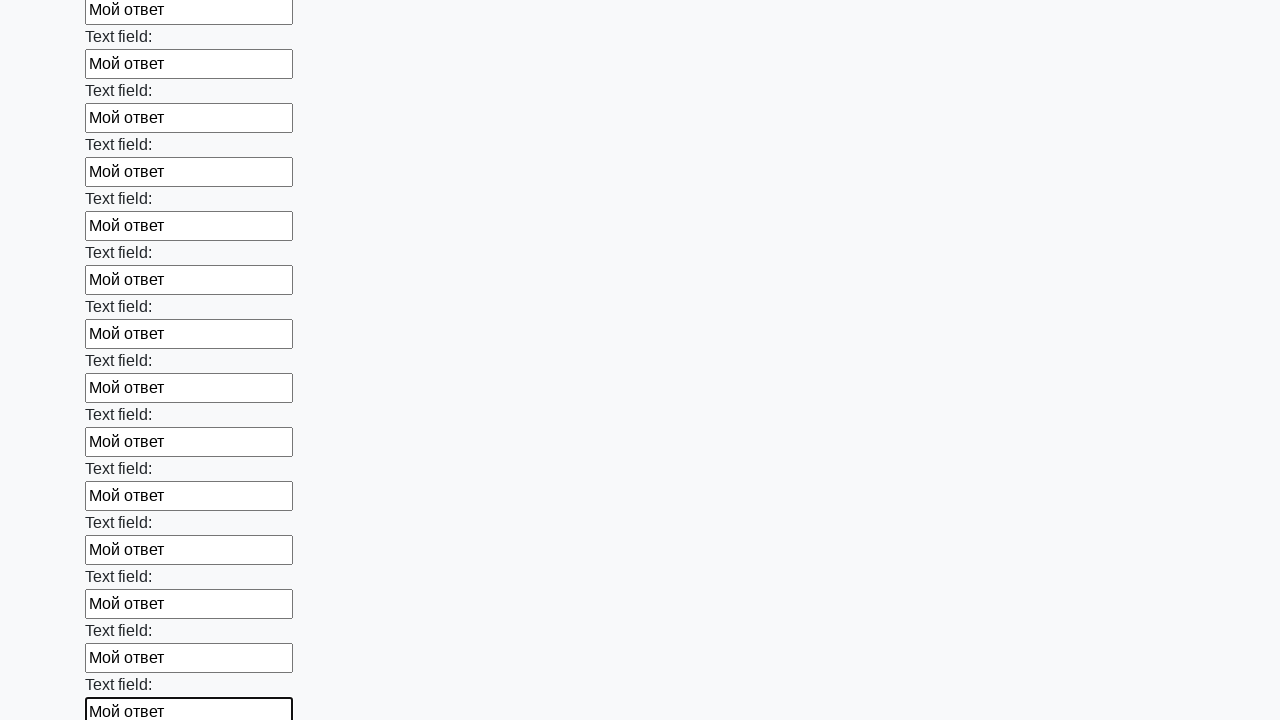

Filled an input field with test answer on input >> nth=46
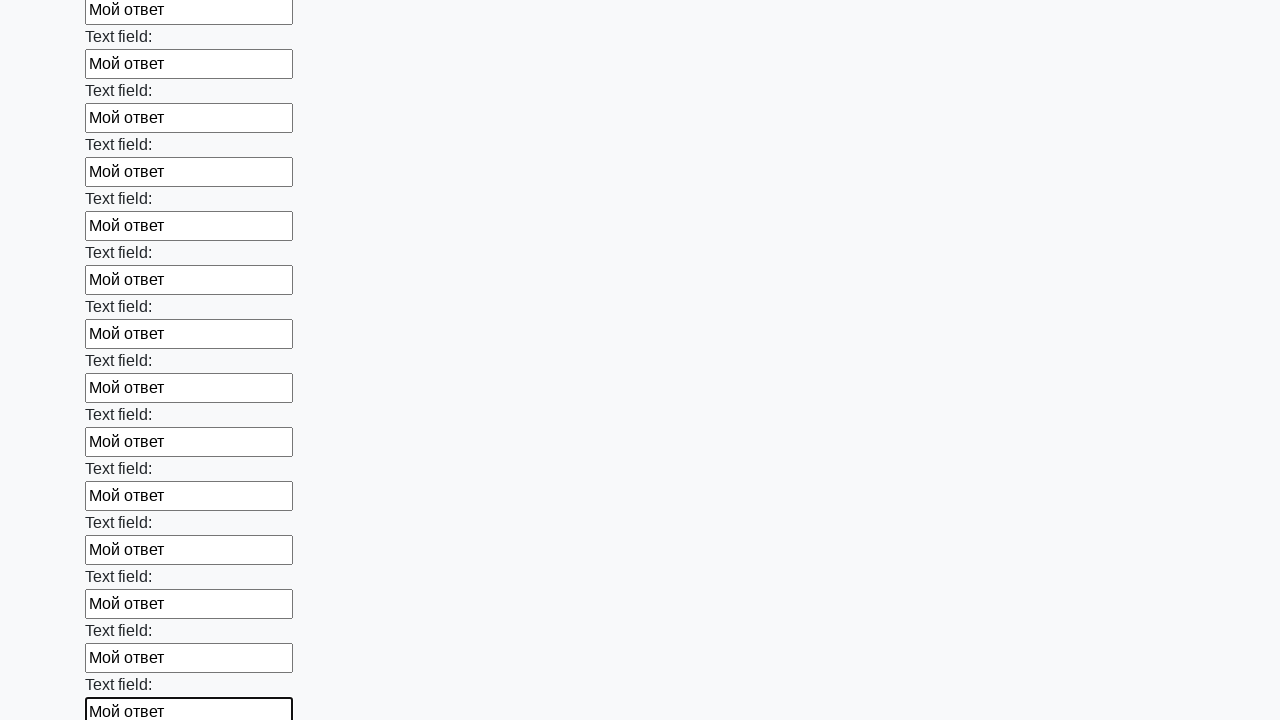

Filled an input field with test answer on input >> nth=47
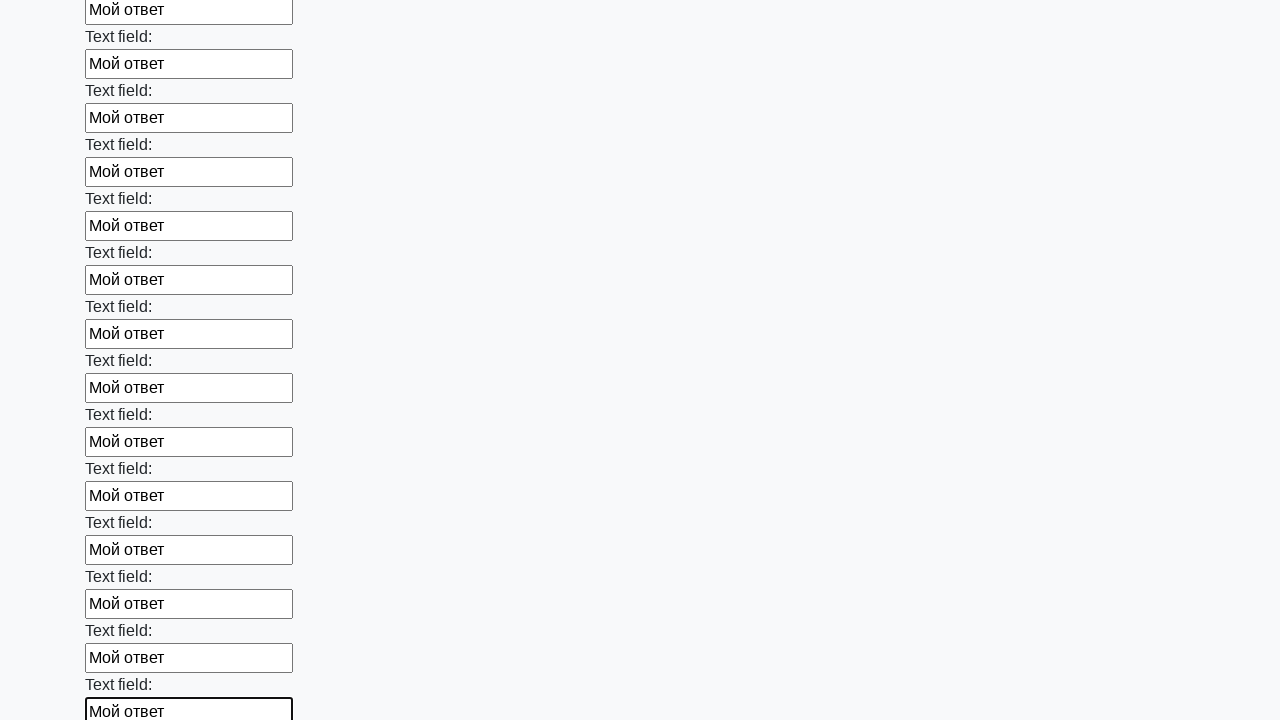

Filled an input field with test answer on input >> nth=48
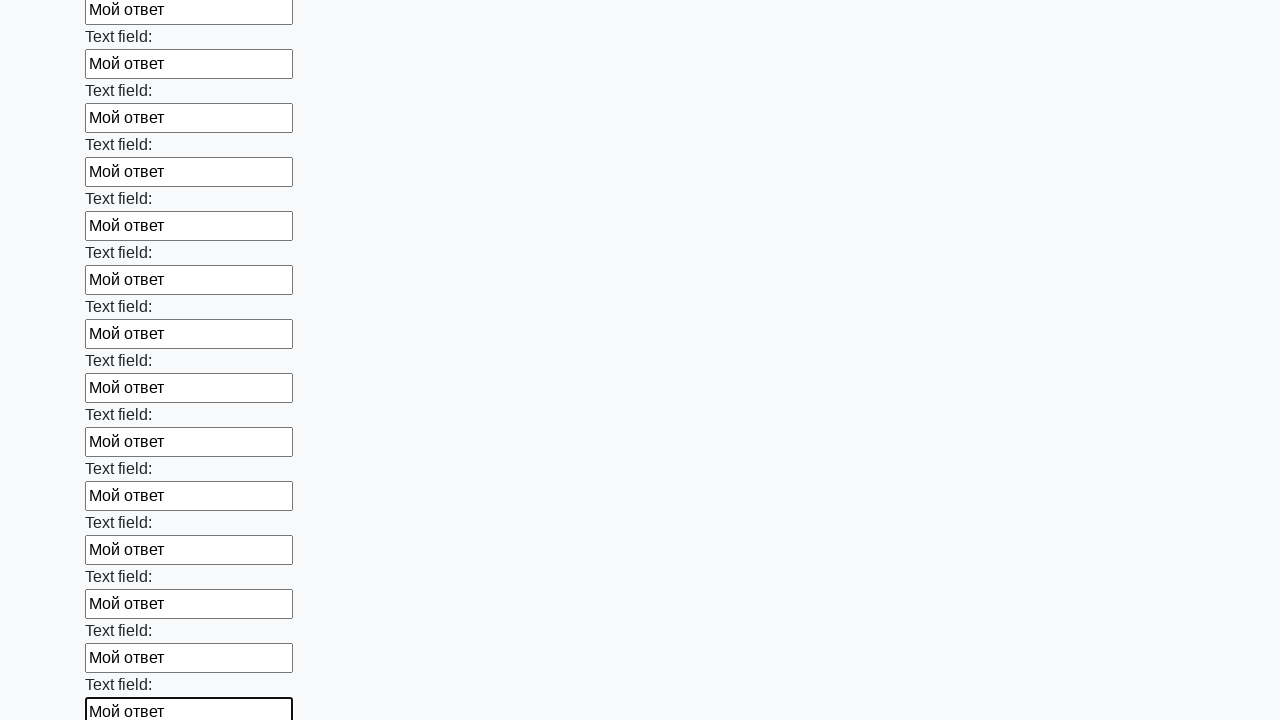

Filled an input field with test answer on input >> nth=49
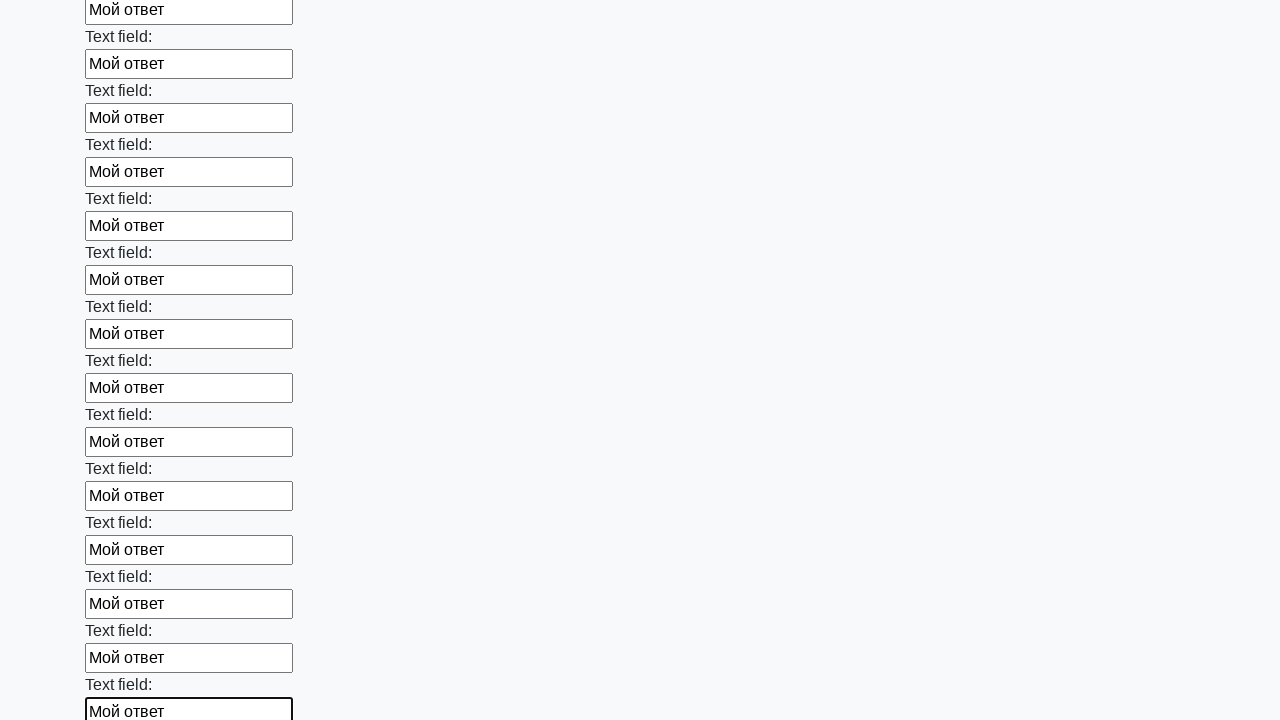

Filled an input field with test answer on input >> nth=50
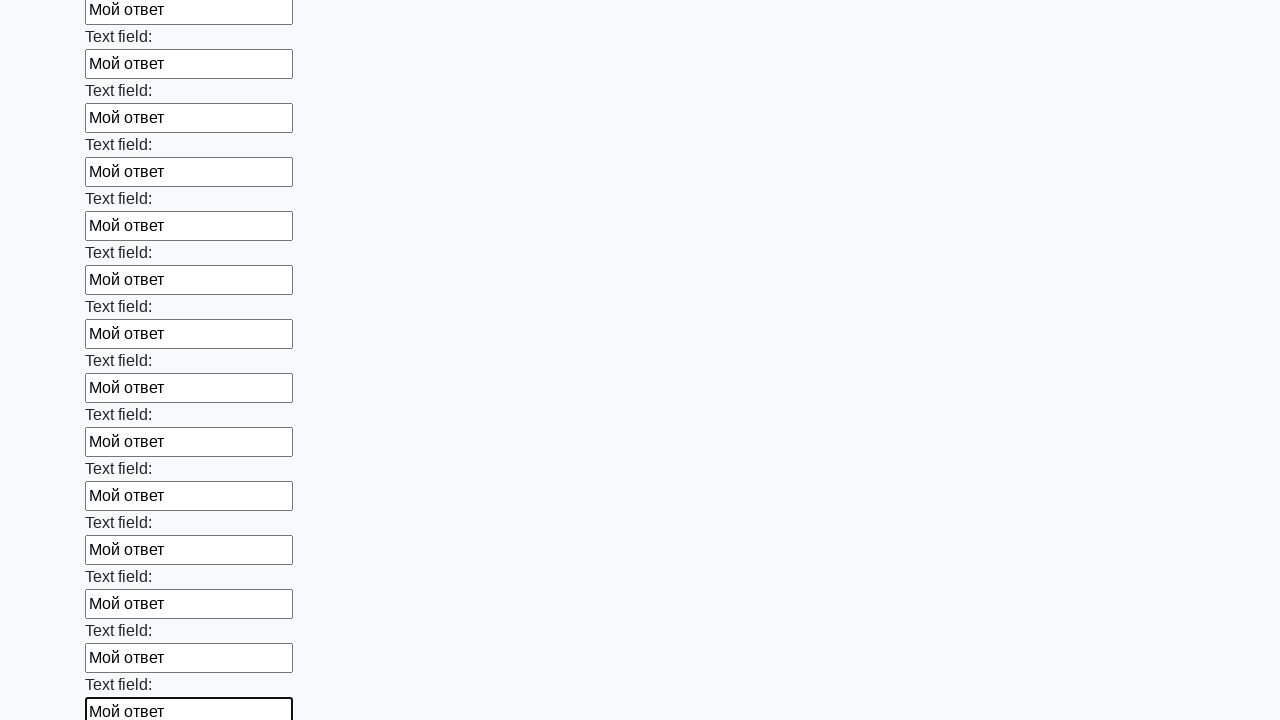

Filled an input field with test answer on input >> nth=51
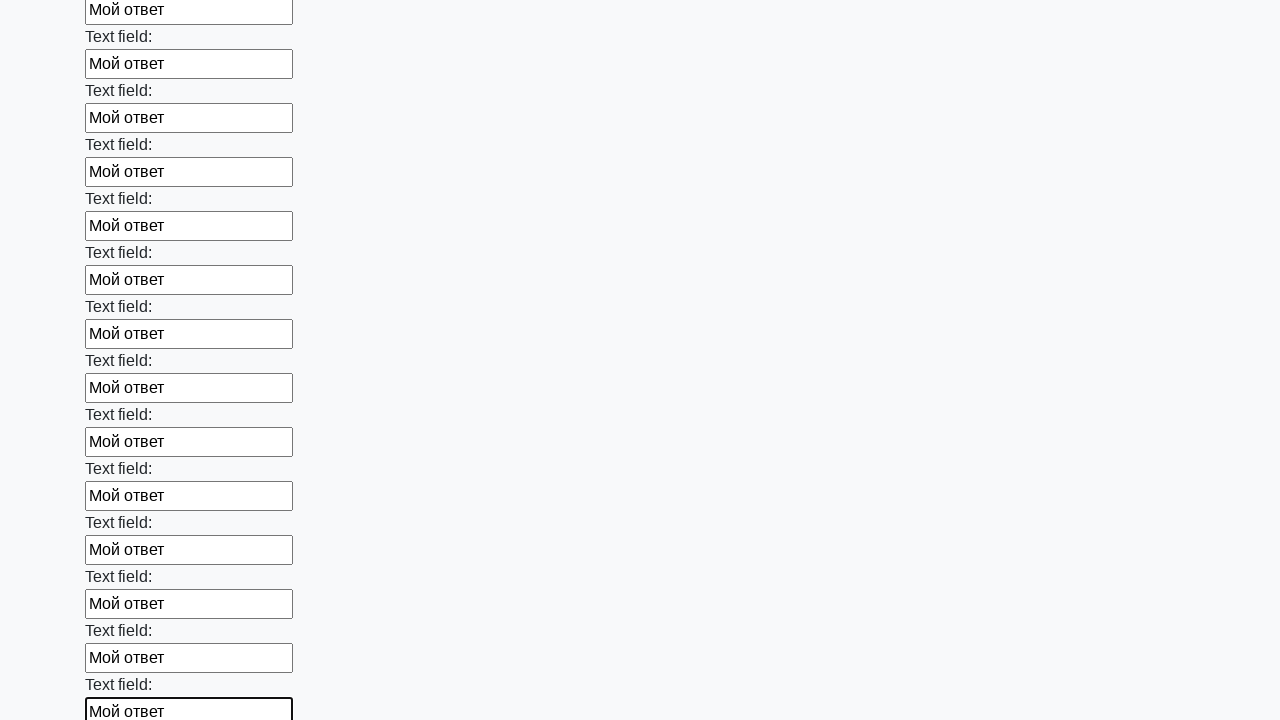

Filled an input field with test answer on input >> nth=52
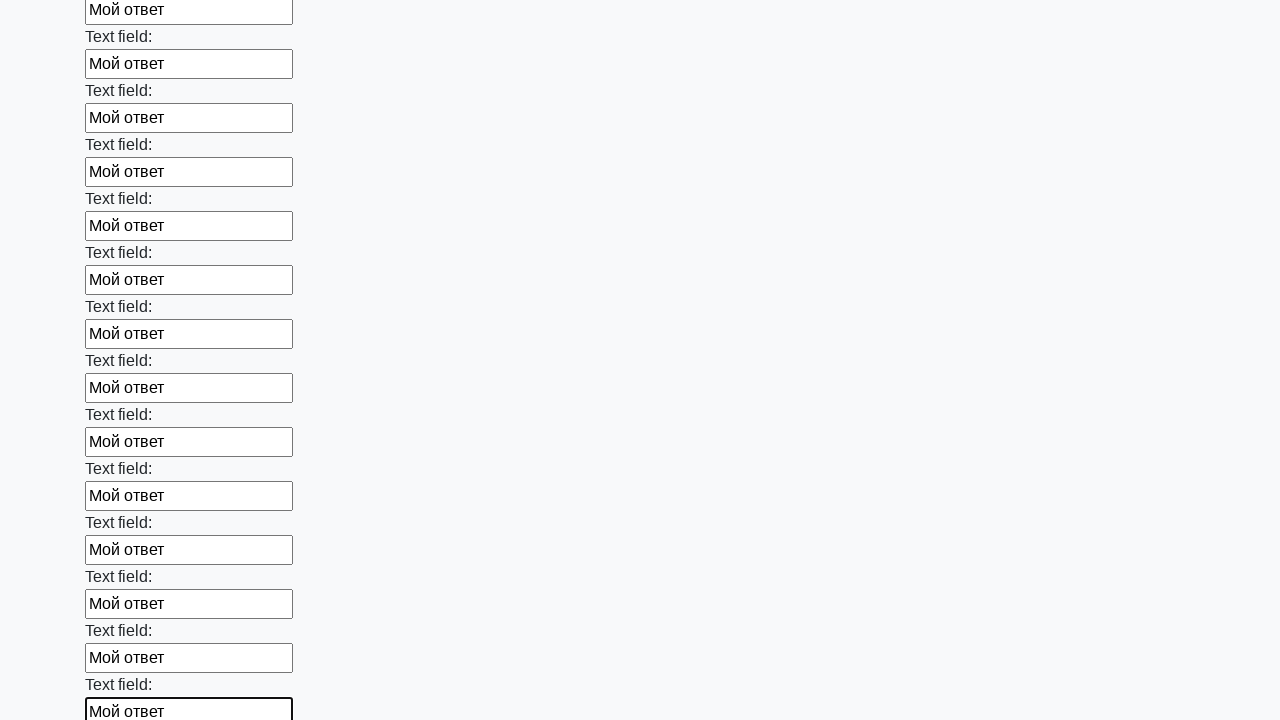

Filled an input field with test answer on input >> nth=53
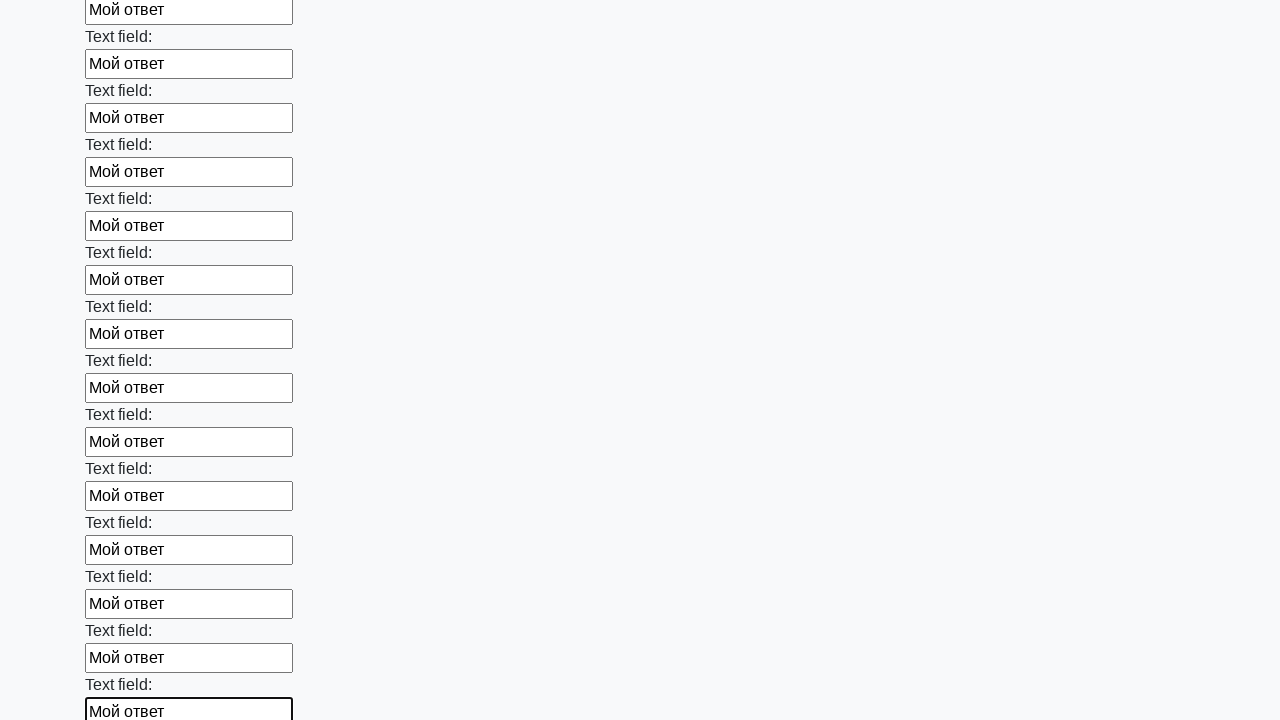

Filled an input field with test answer on input >> nth=54
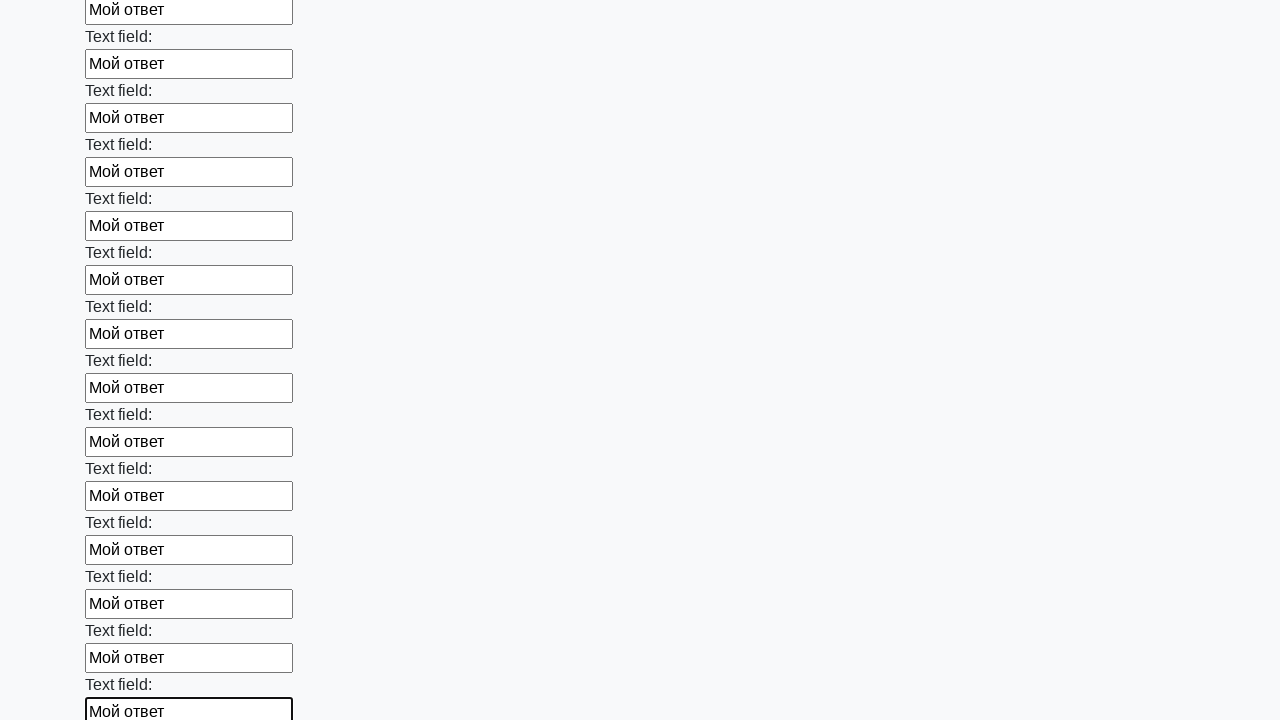

Filled an input field with test answer on input >> nth=55
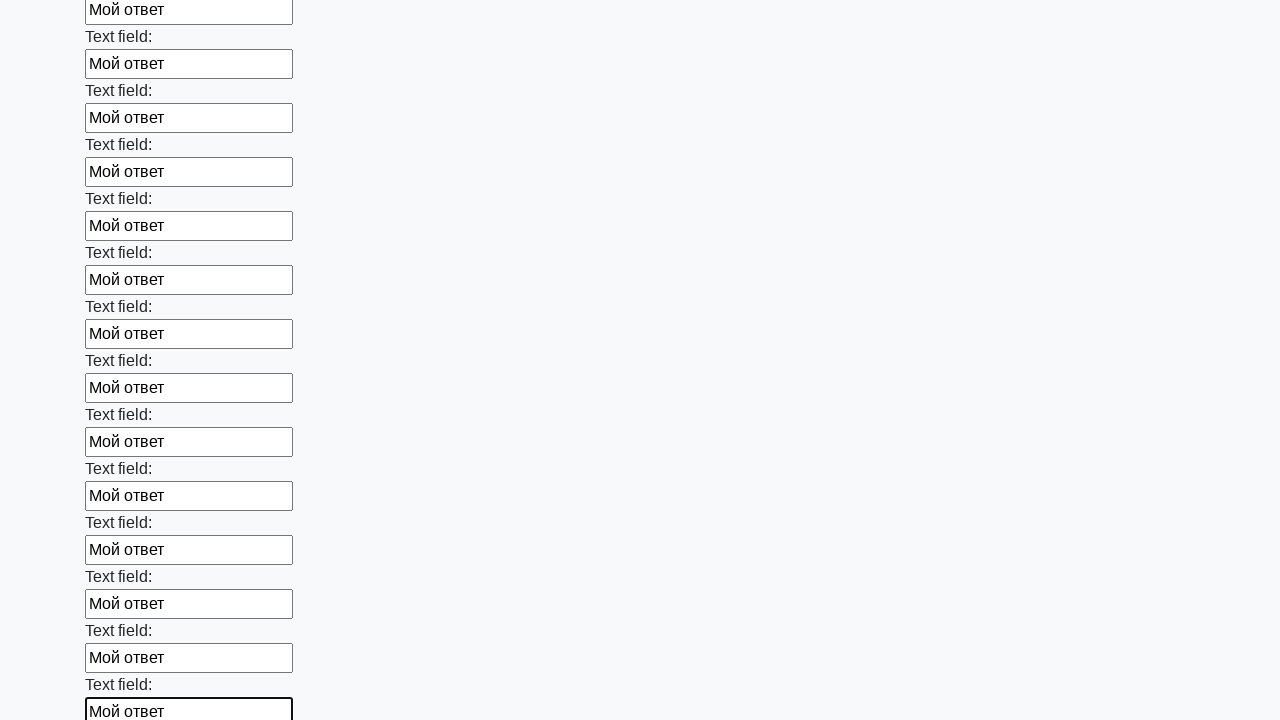

Filled an input field with test answer on input >> nth=56
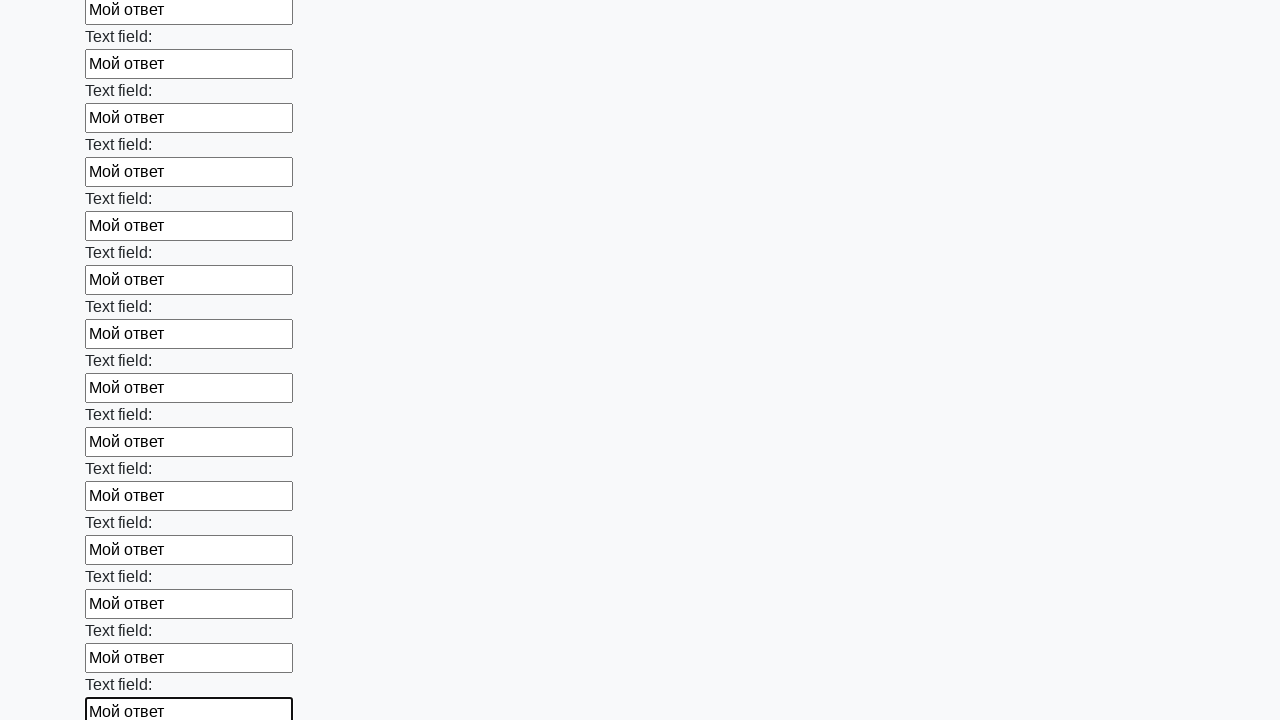

Filled an input field with test answer on input >> nth=57
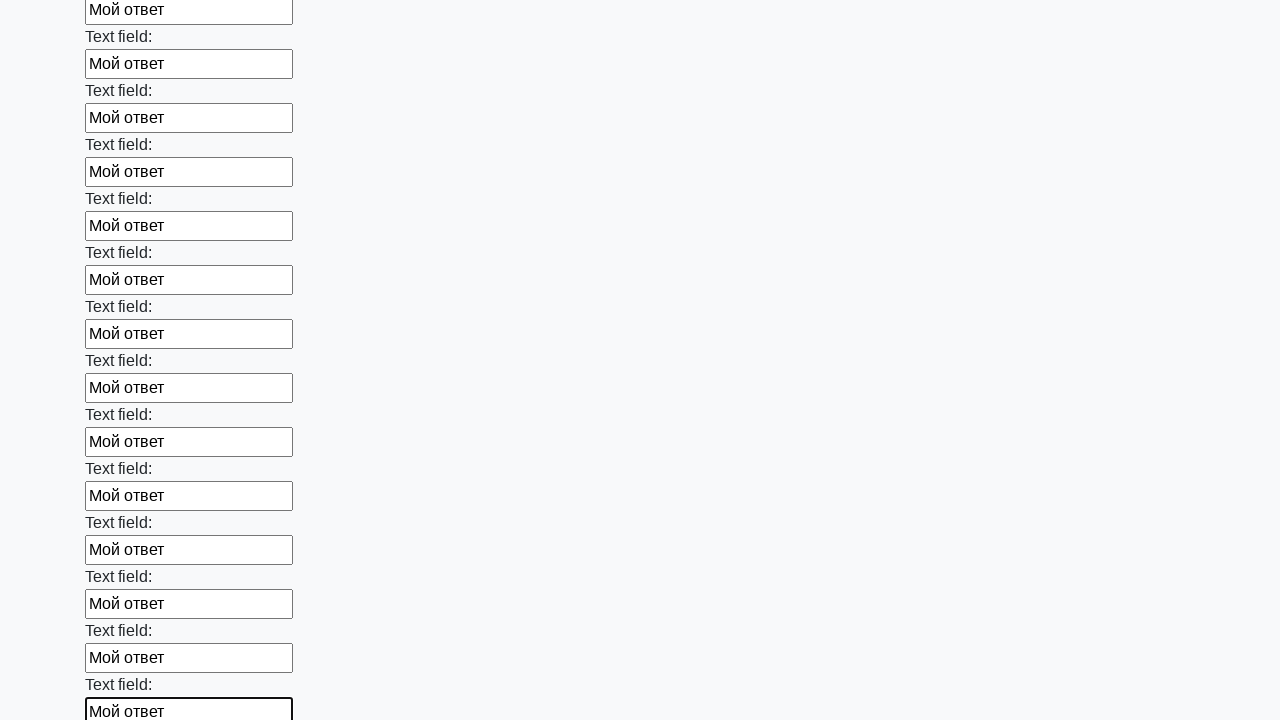

Filled an input field with test answer on input >> nth=58
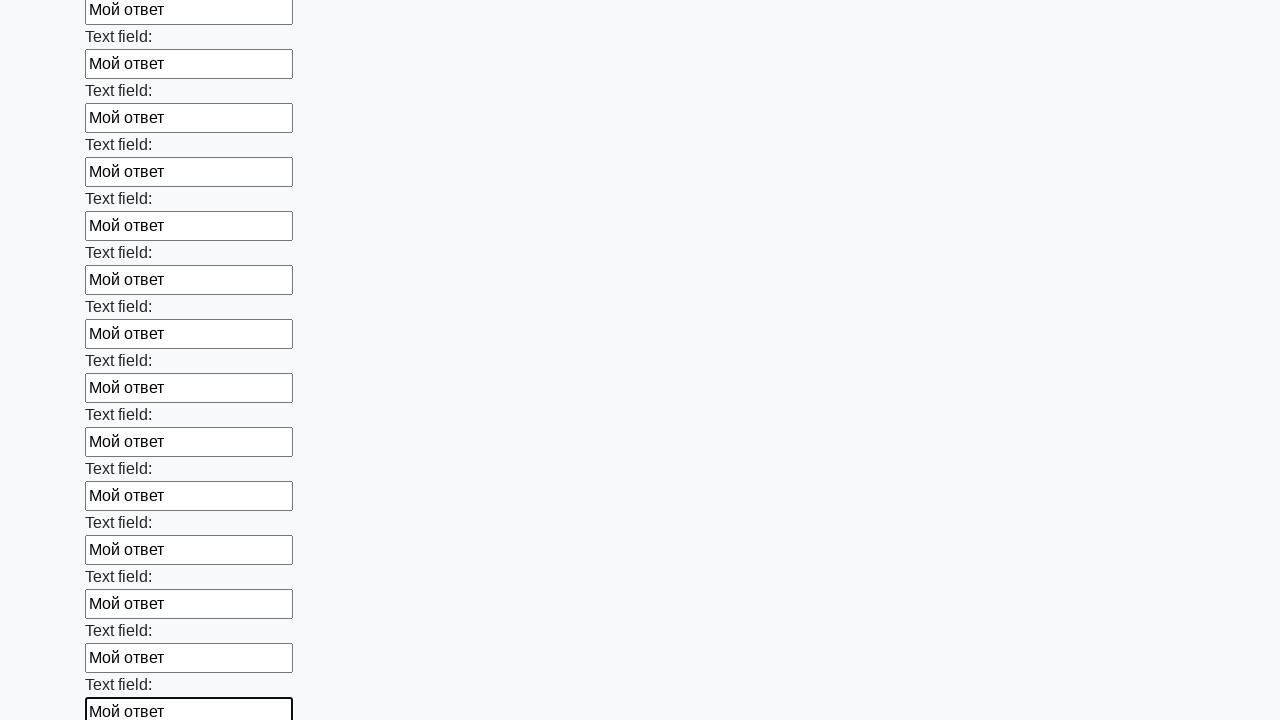

Filled an input field with test answer on input >> nth=59
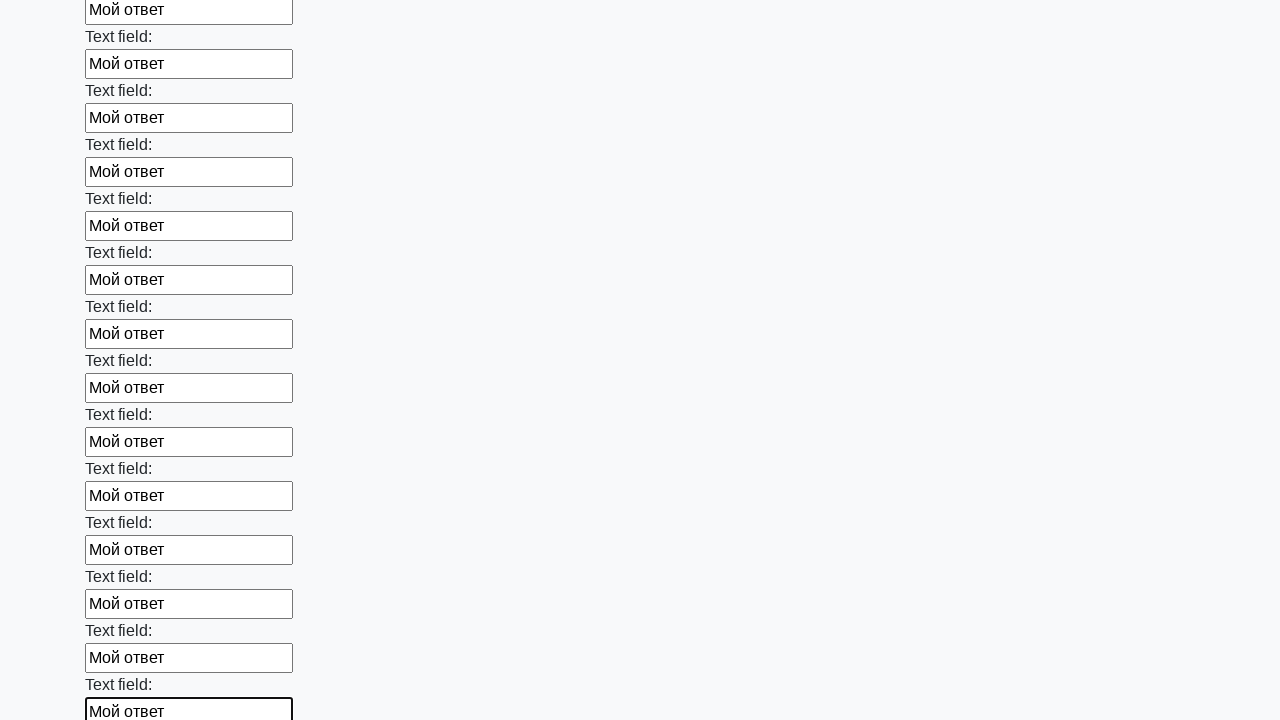

Filled an input field with test answer on input >> nth=60
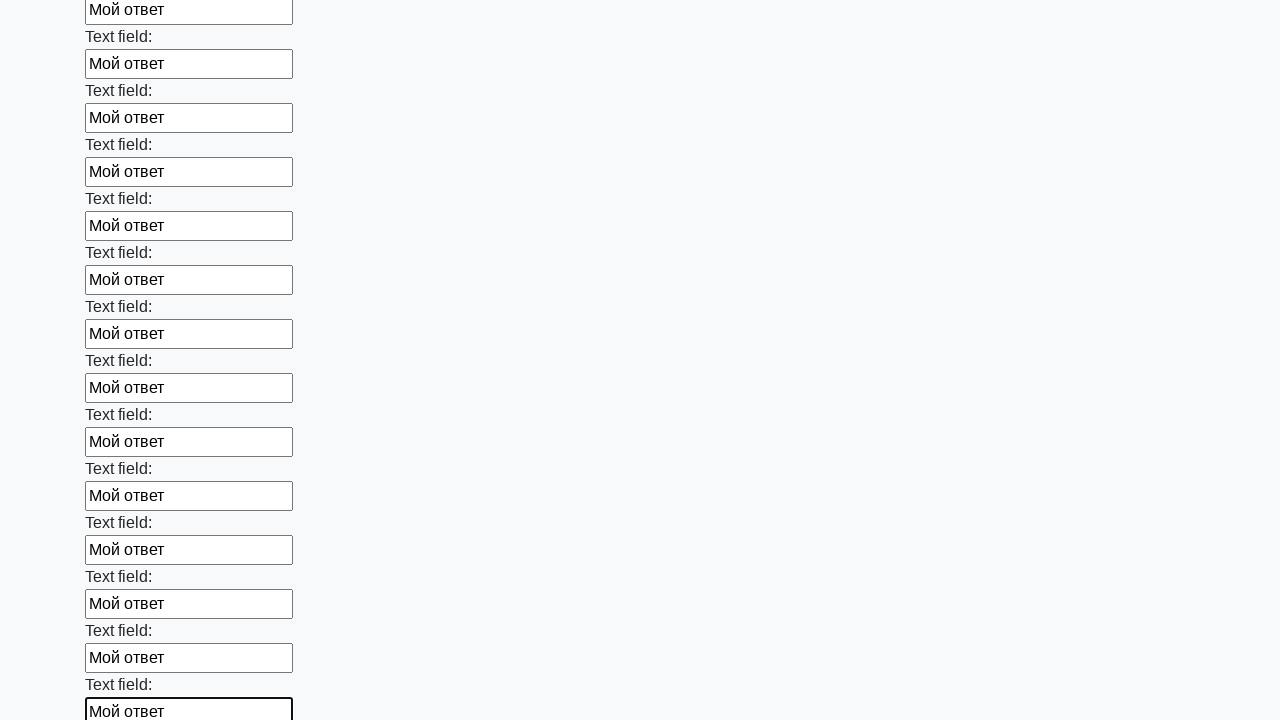

Filled an input field with test answer on input >> nth=61
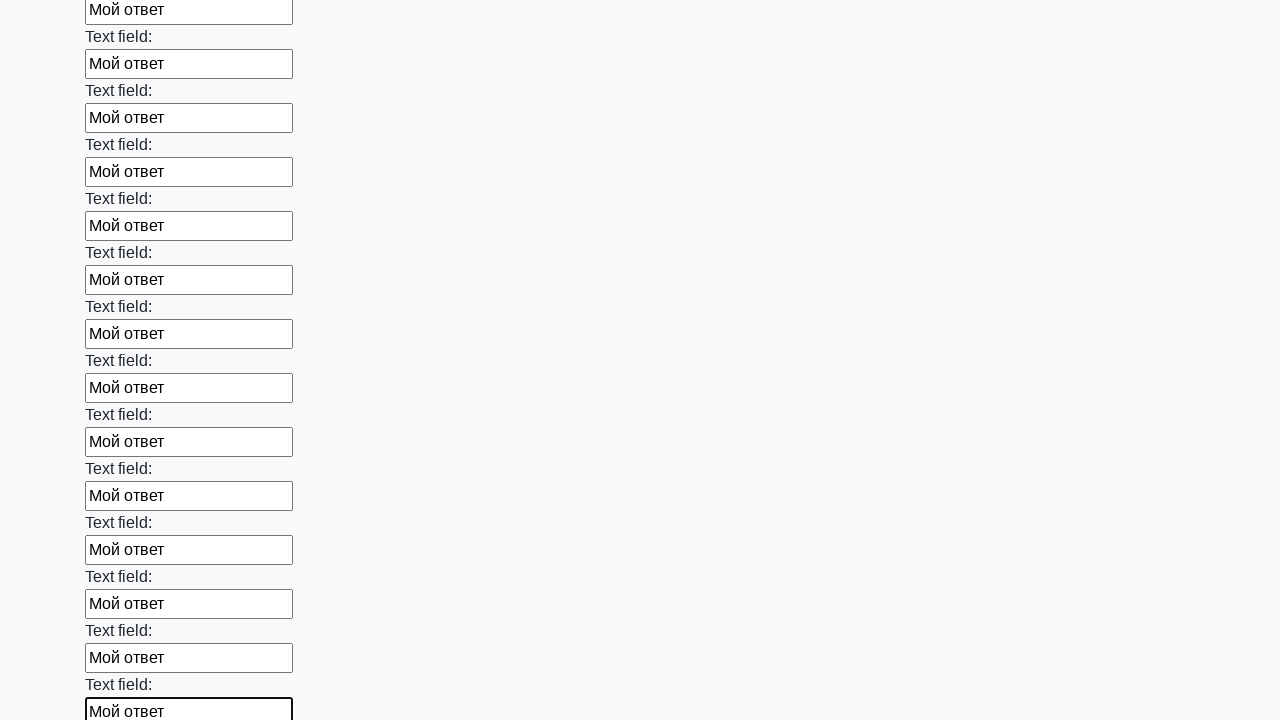

Filled an input field with test answer on input >> nth=62
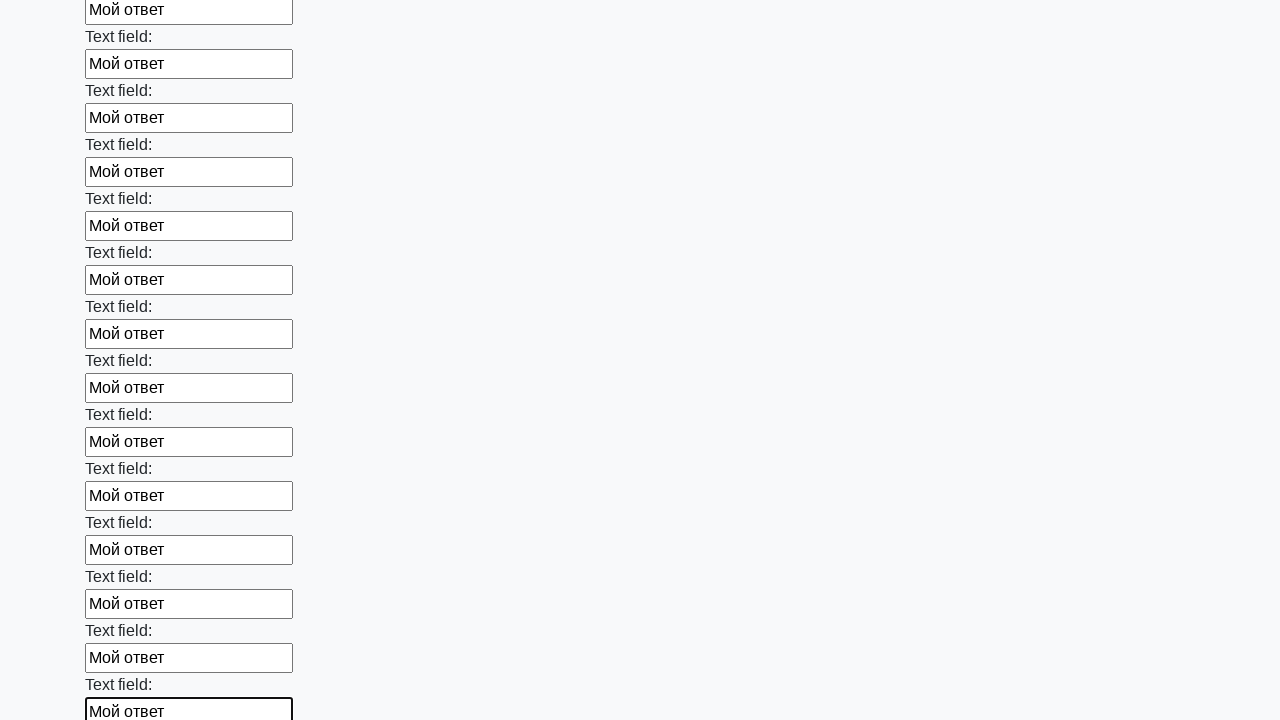

Filled an input field with test answer on input >> nth=63
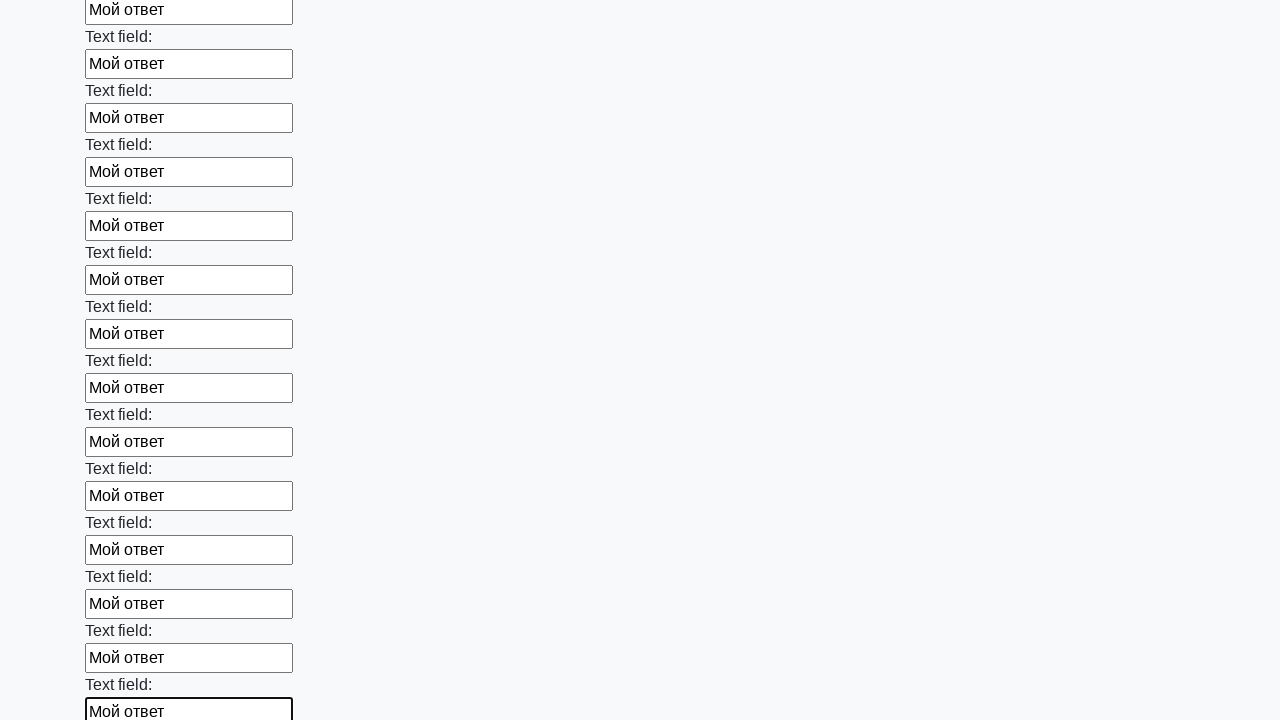

Filled an input field with test answer on input >> nth=64
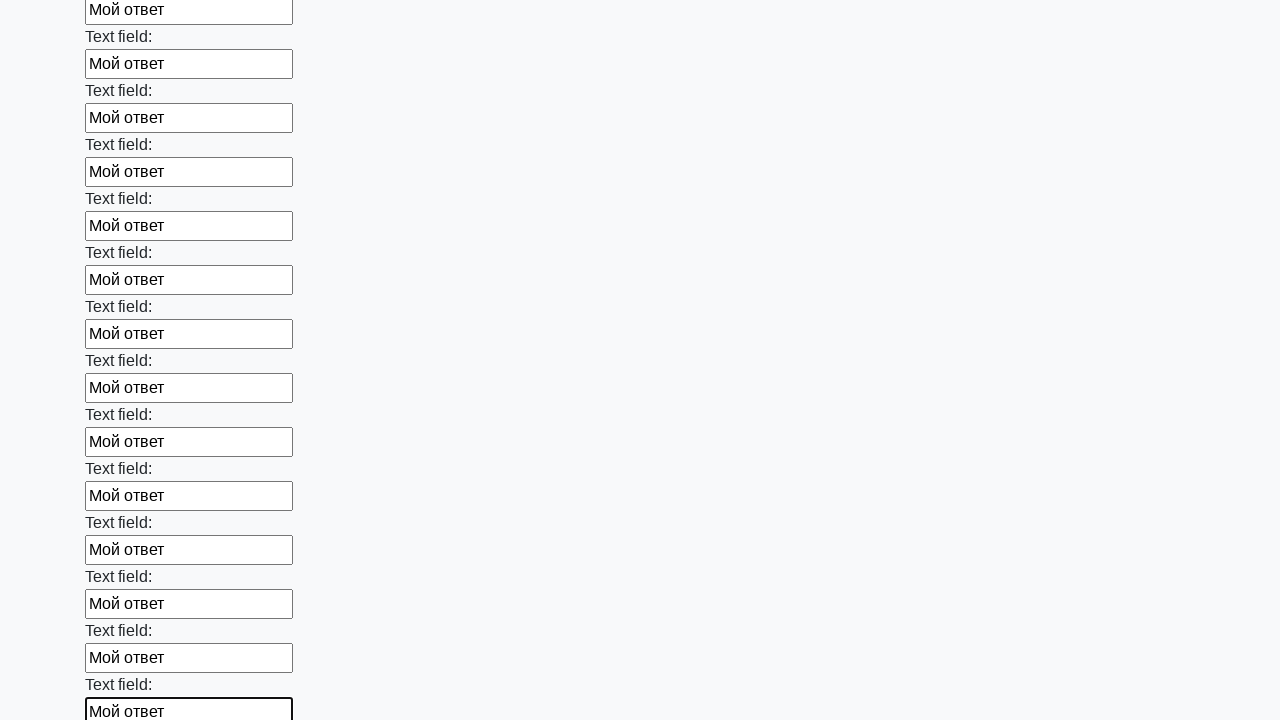

Filled an input field with test answer on input >> nth=65
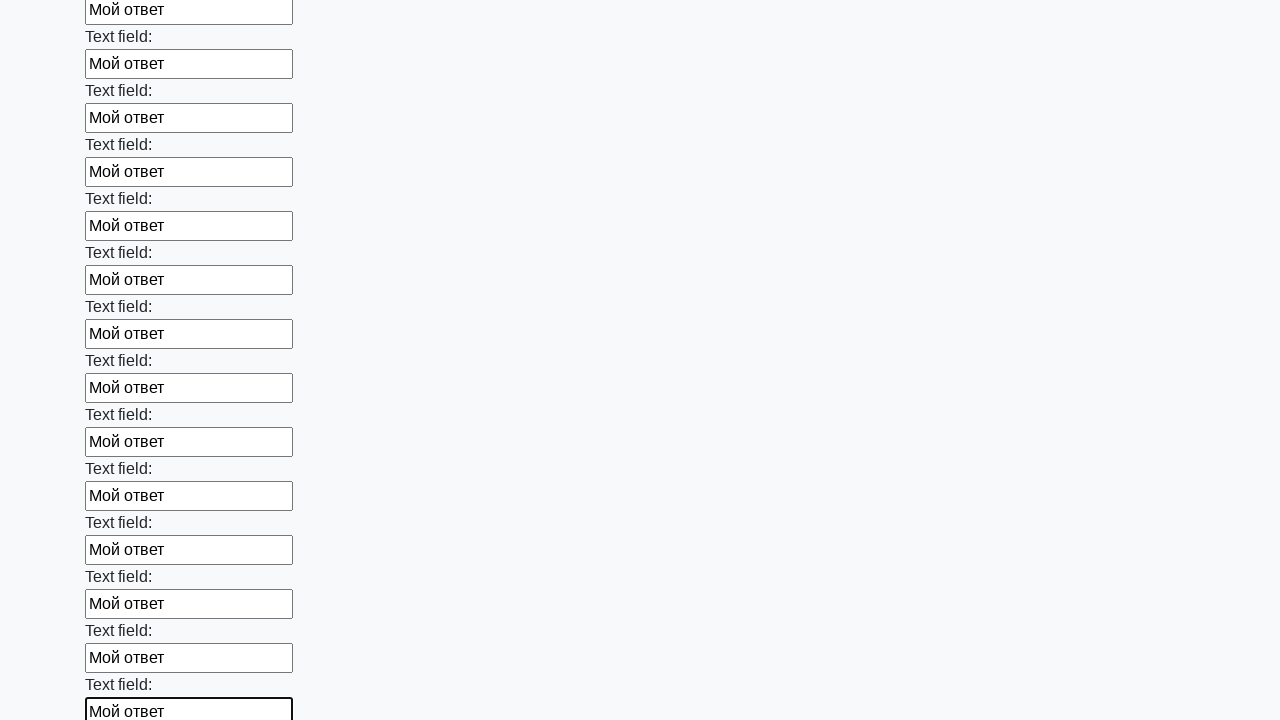

Filled an input field with test answer on input >> nth=66
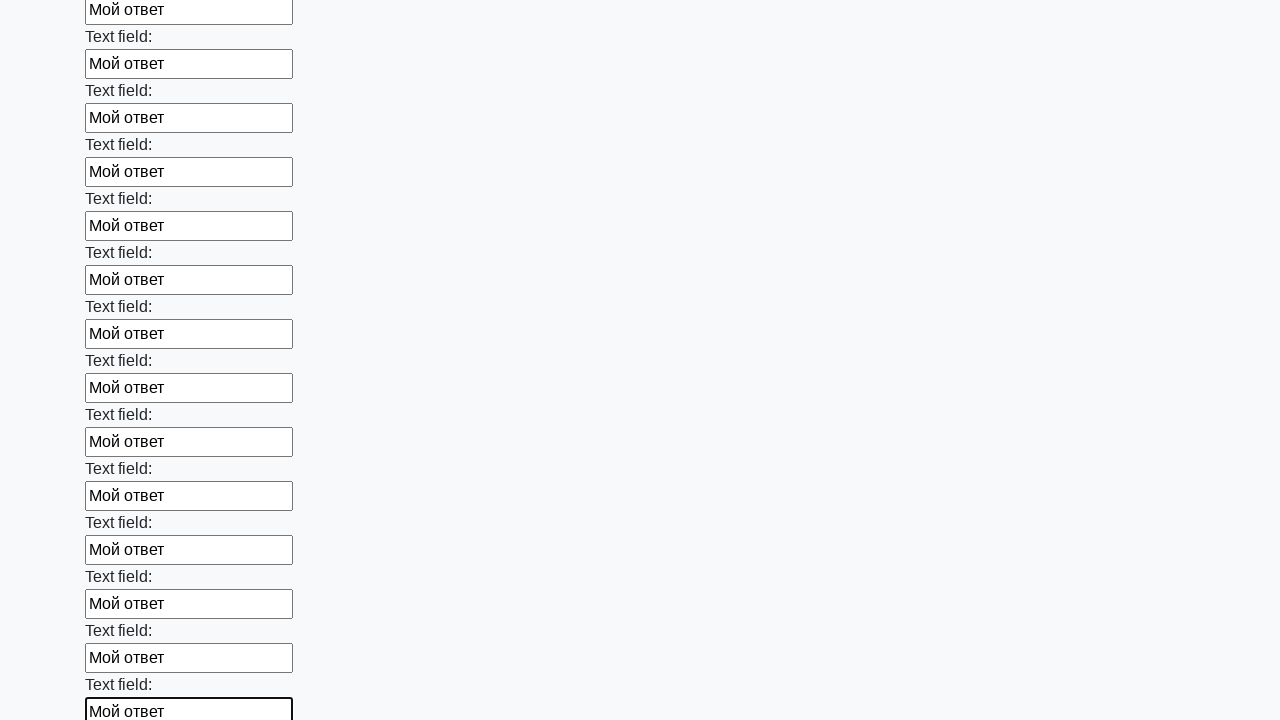

Filled an input field with test answer on input >> nth=67
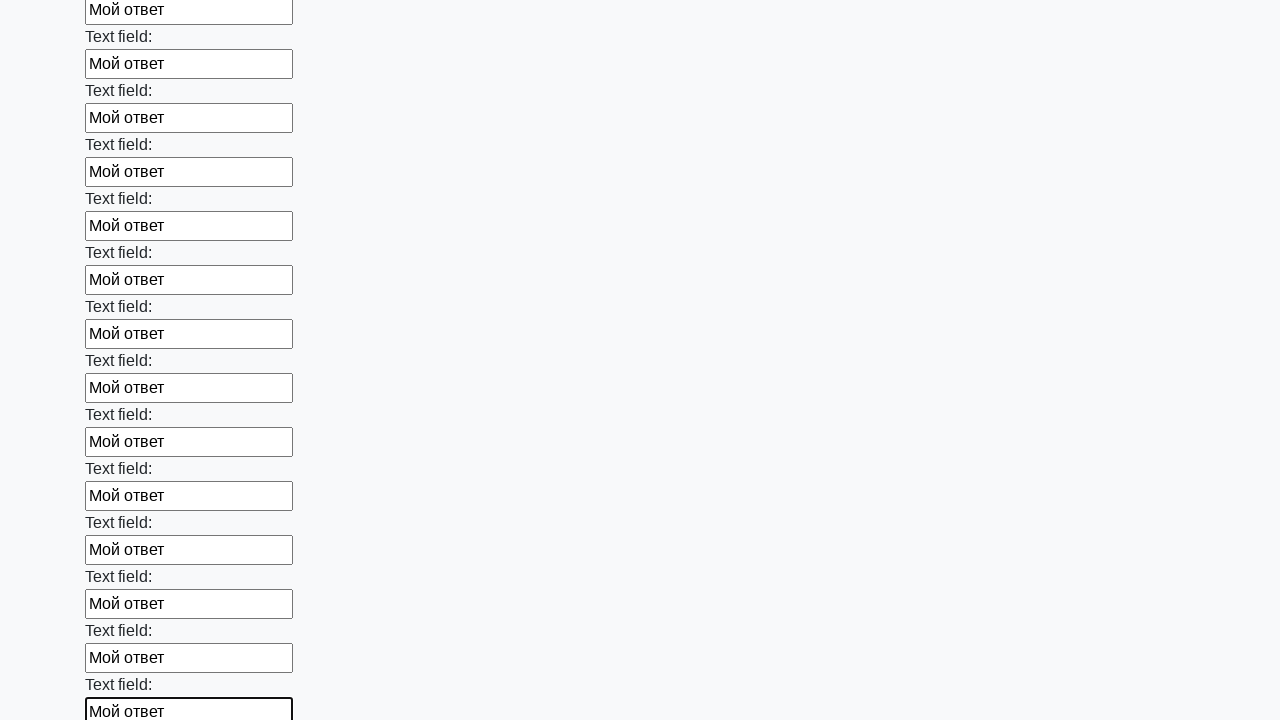

Filled an input field with test answer on input >> nth=68
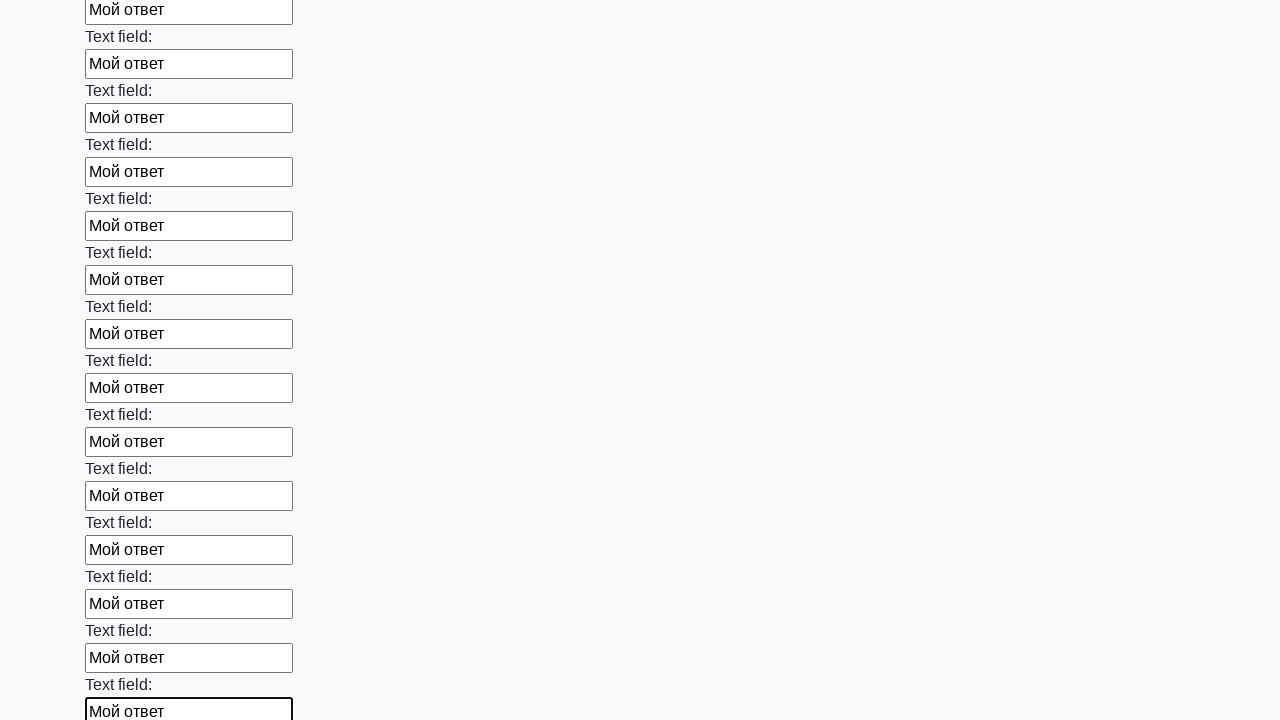

Filled an input field with test answer on input >> nth=69
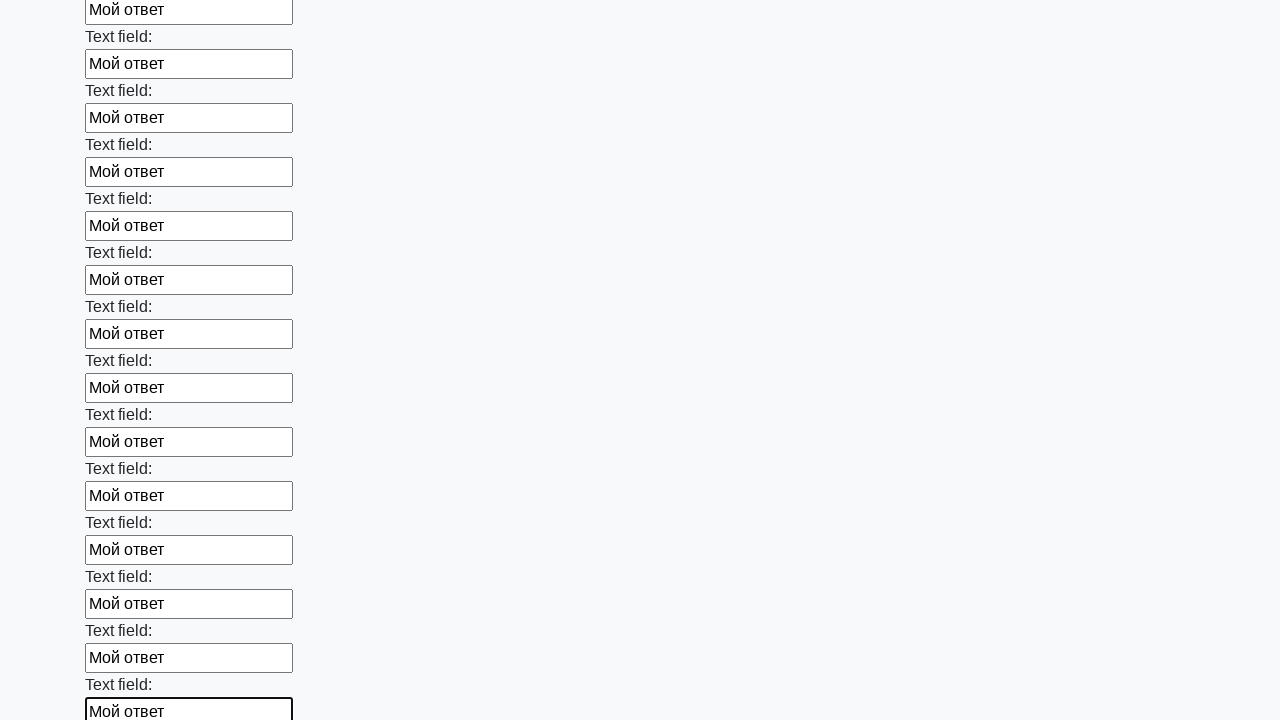

Filled an input field with test answer on input >> nth=70
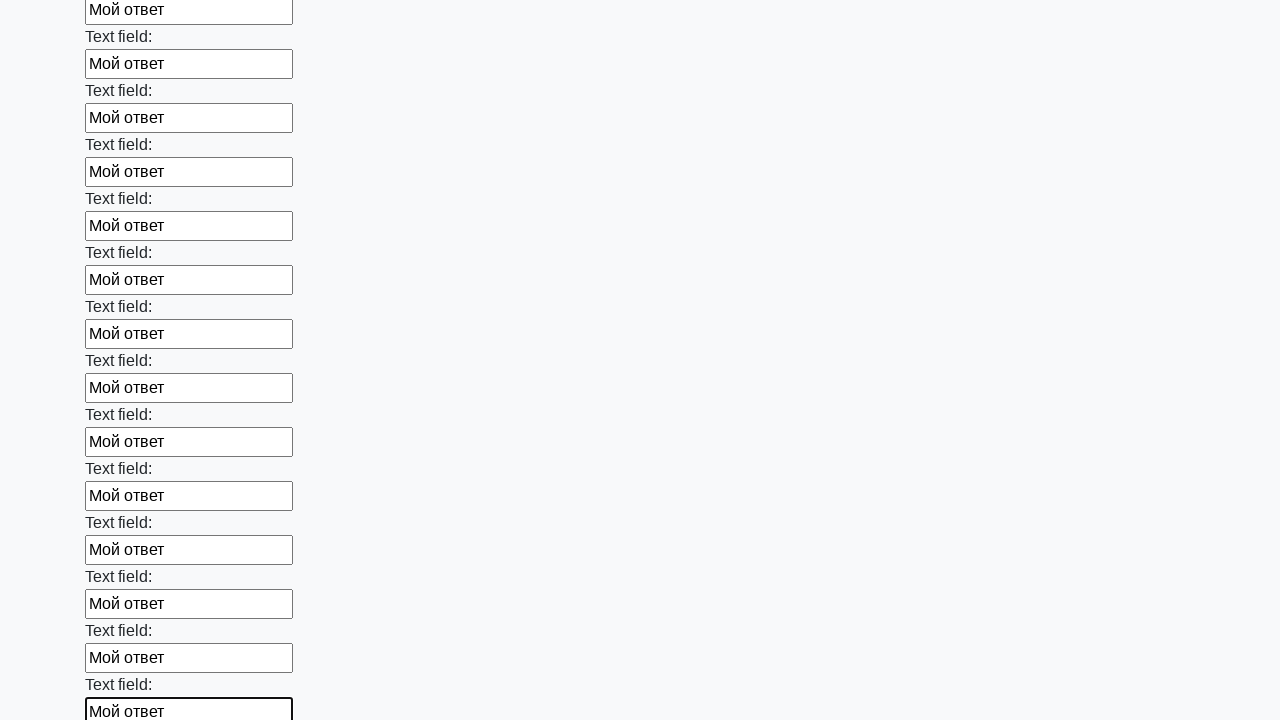

Filled an input field with test answer on input >> nth=71
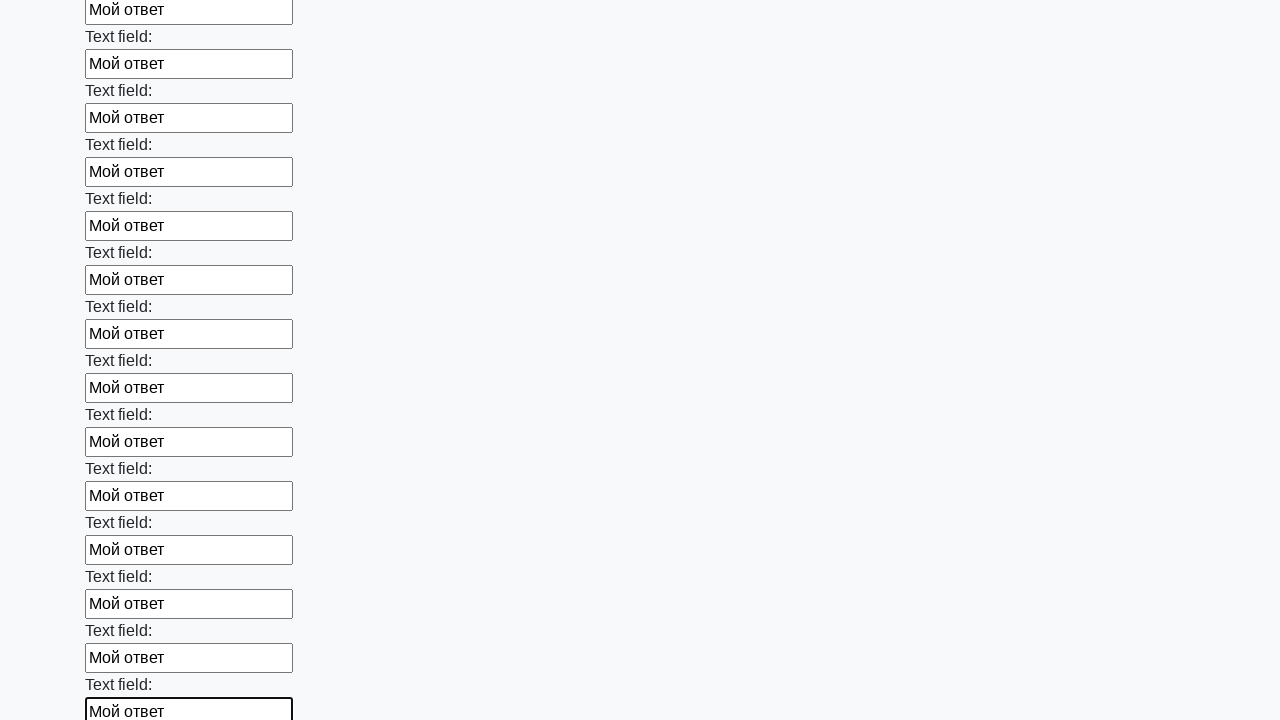

Filled an input field with test answer on input >> nth=72
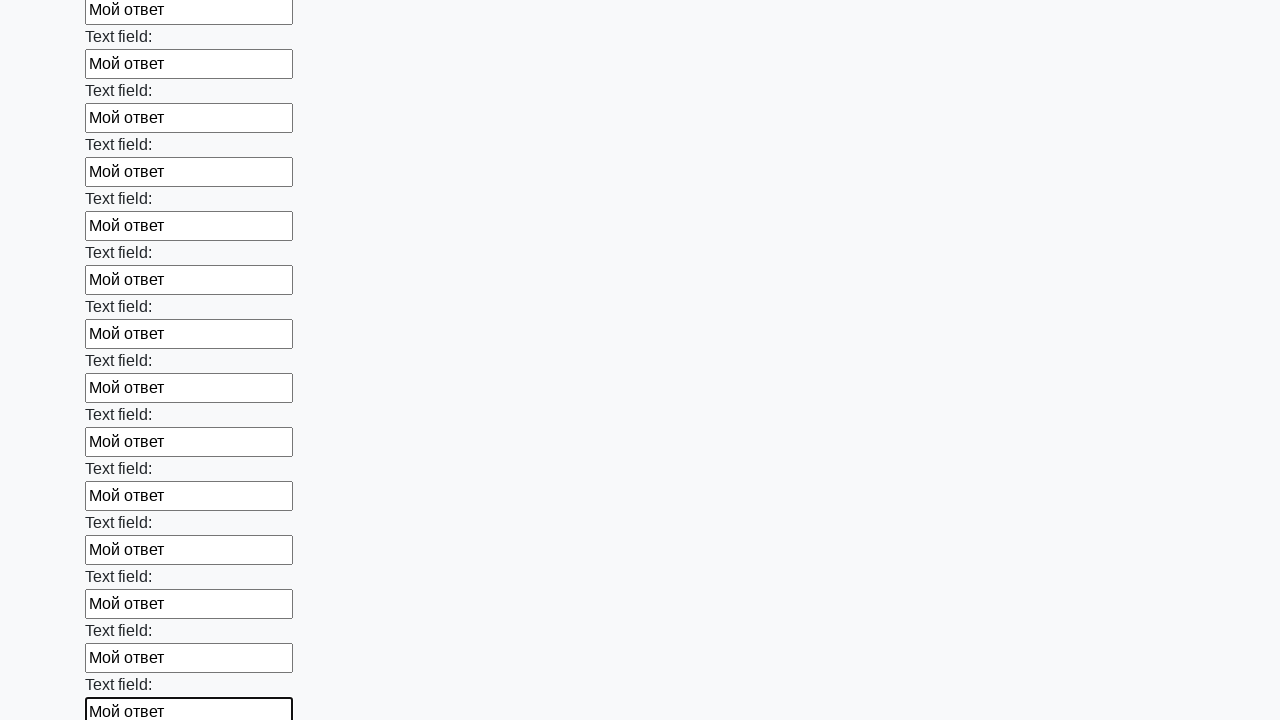

Filled an input field with test answer on input >> nth=73
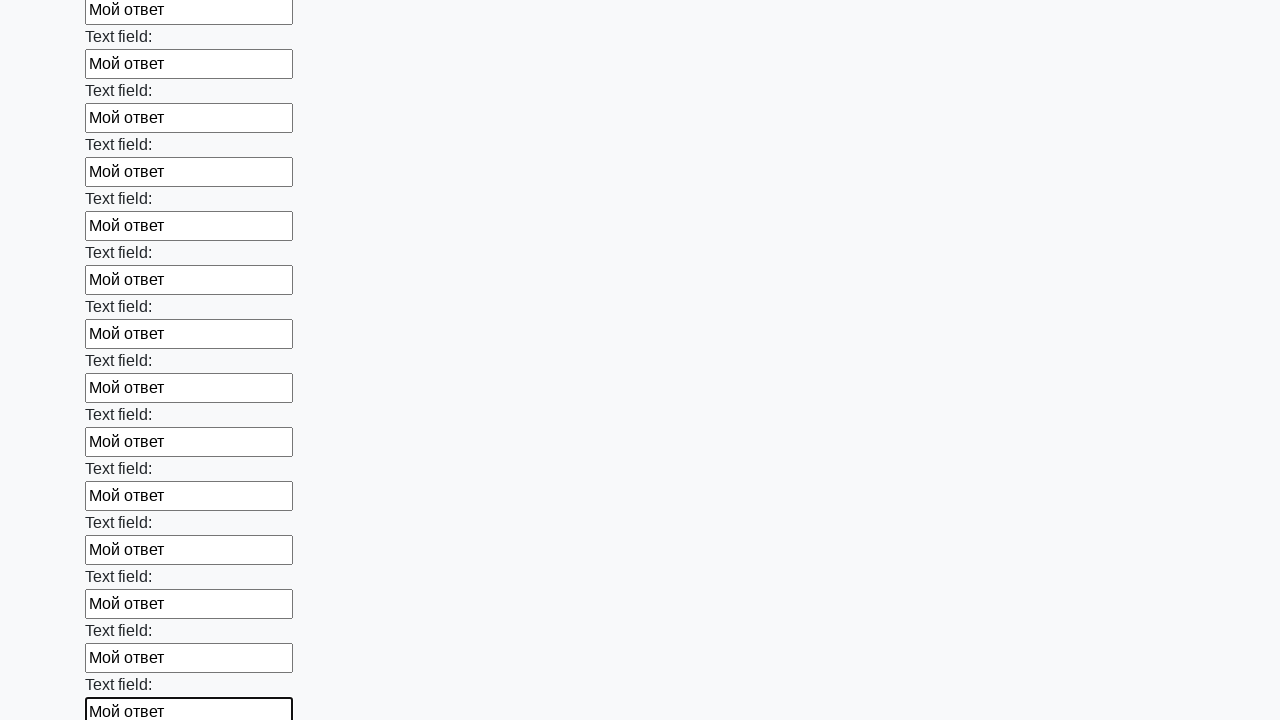

Filled an input field with test answer on input >> nth=74
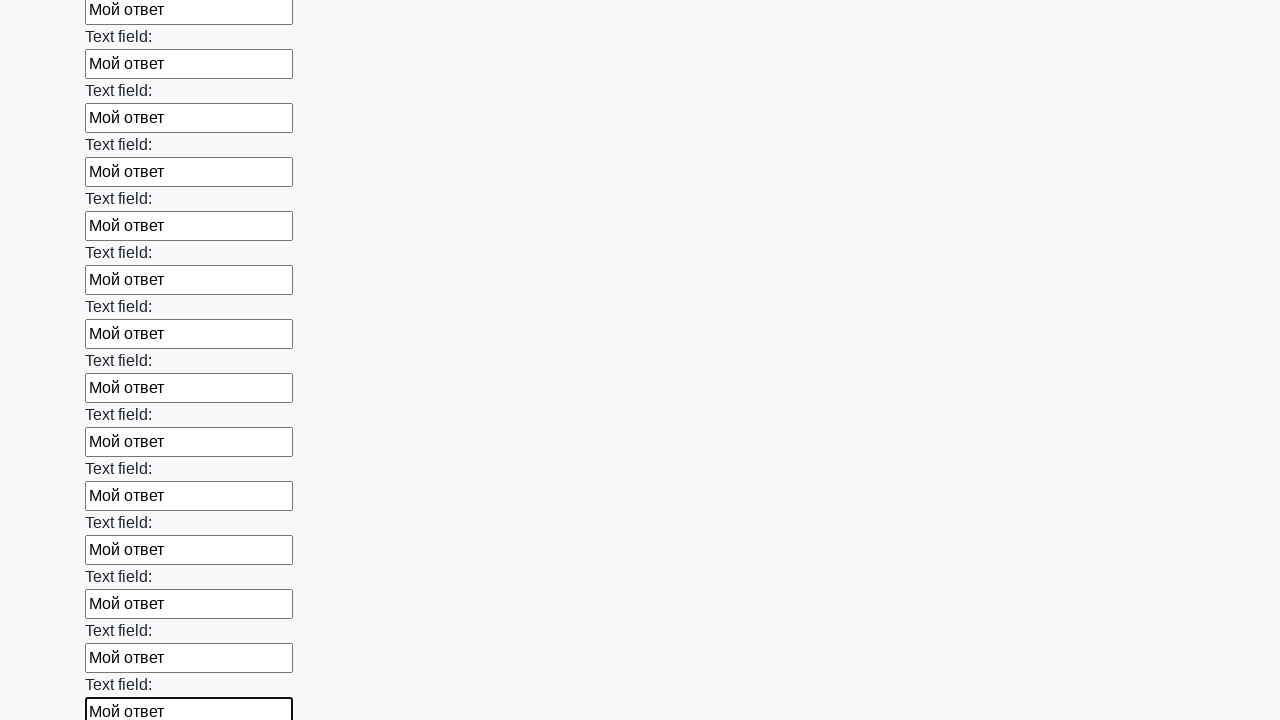

Filled an input field with test answer on input >> nth=75
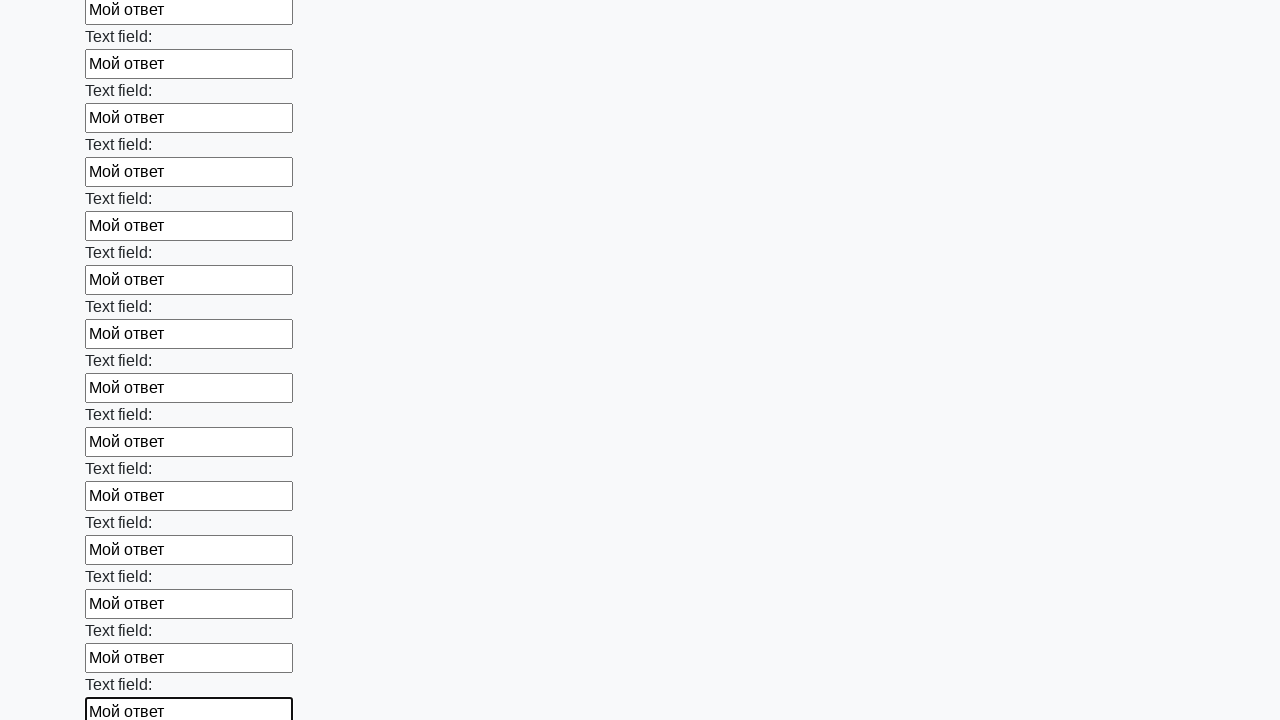

Filled an input field with test answer on input >> nth=76
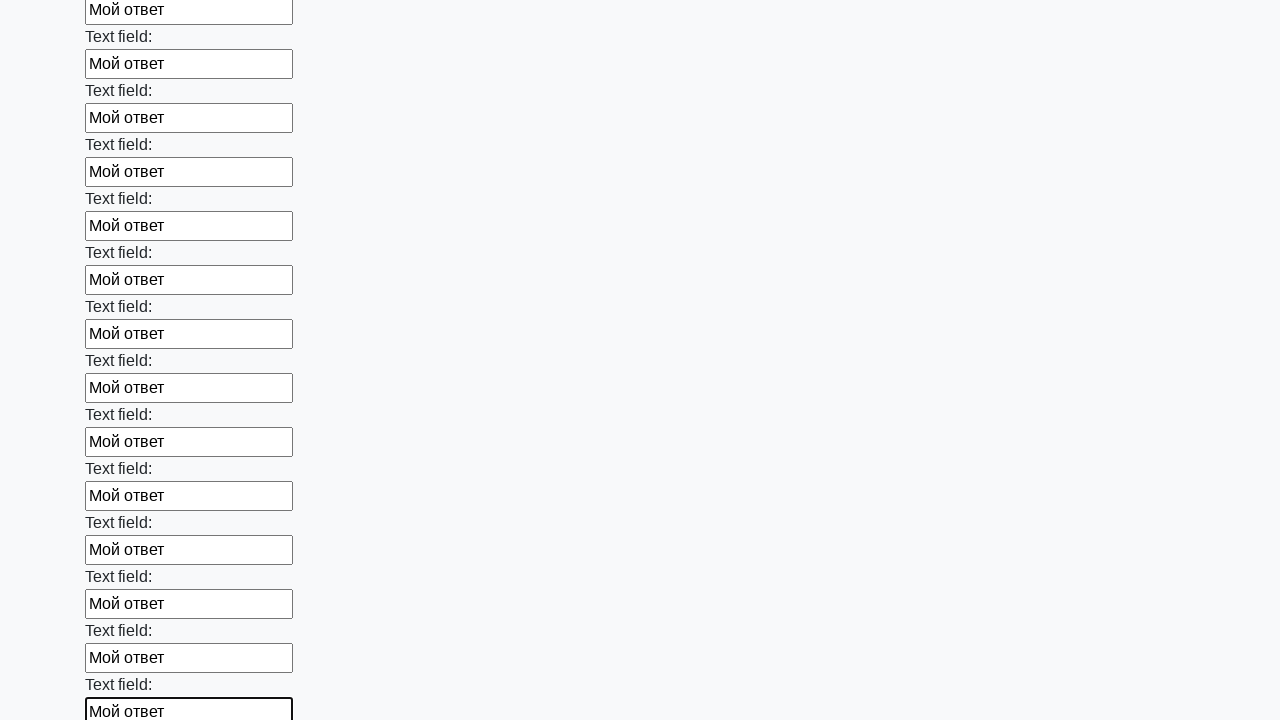

Filled an input field with test answer on input >> nth=77
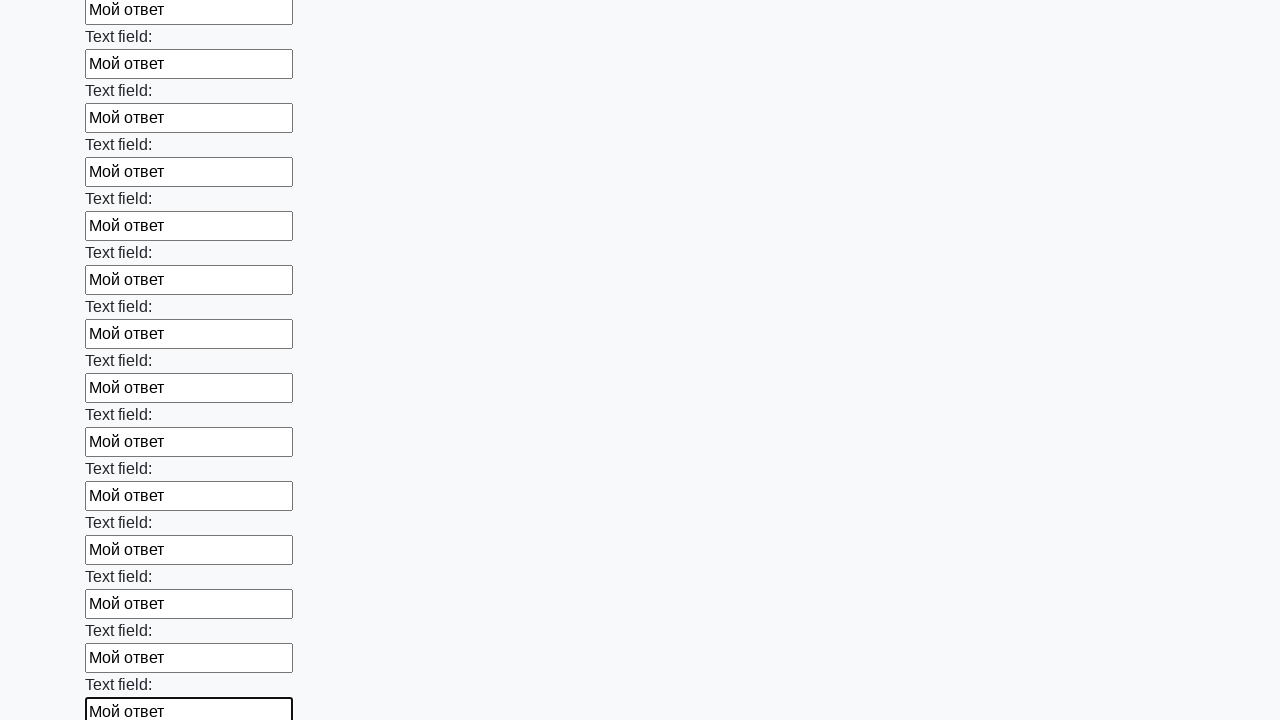

Filled an input field with test answer on input >> nth=78
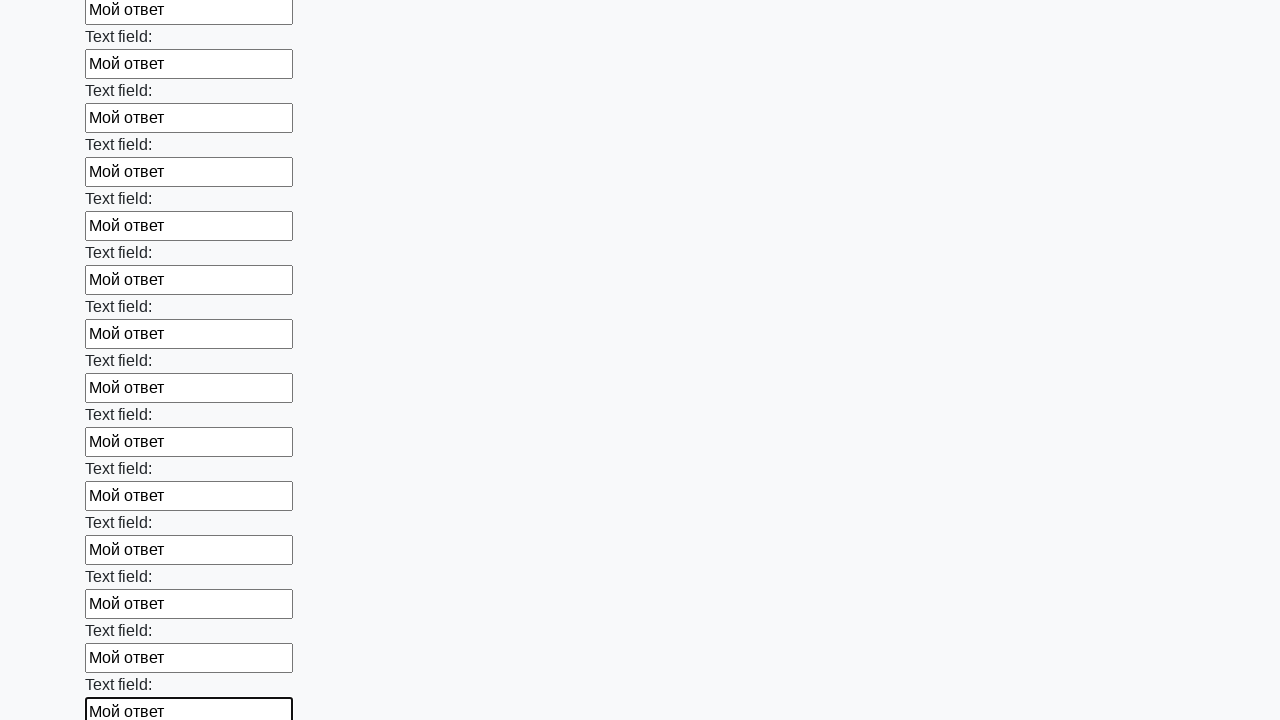

Filled an input field with test answer on input >> nth=79
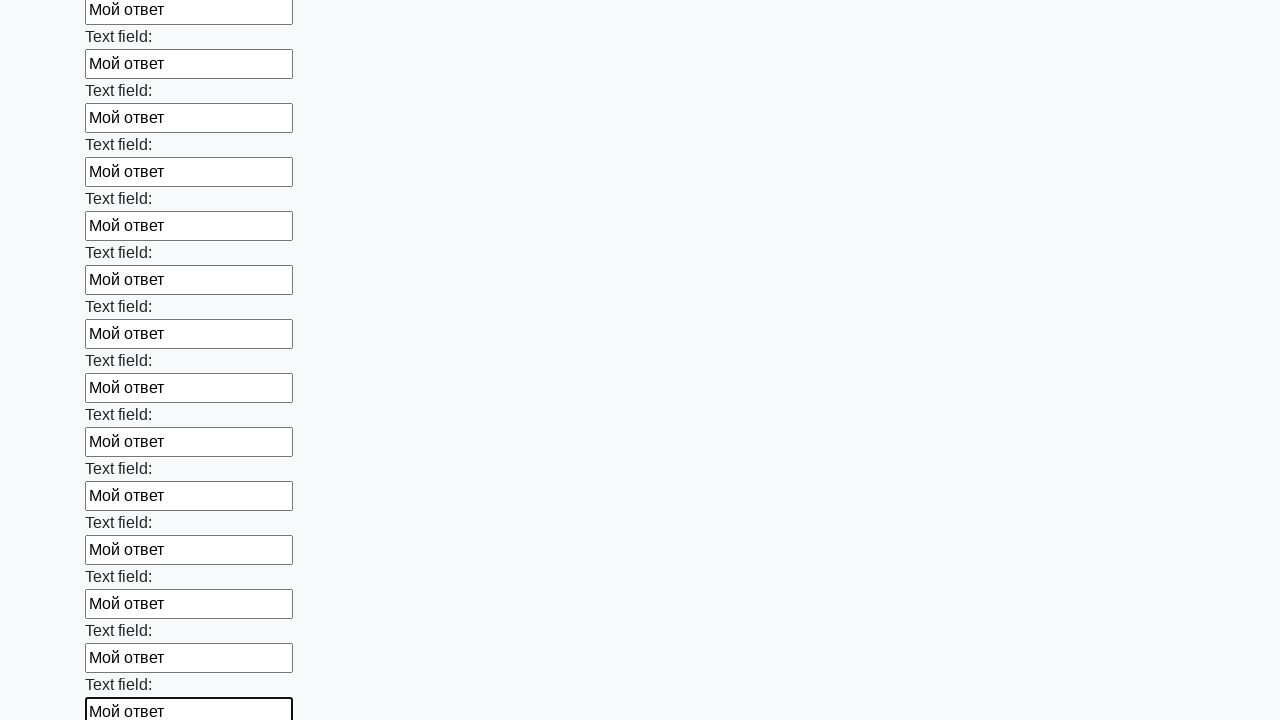

Filled an input field with test answer on input >> nth=80
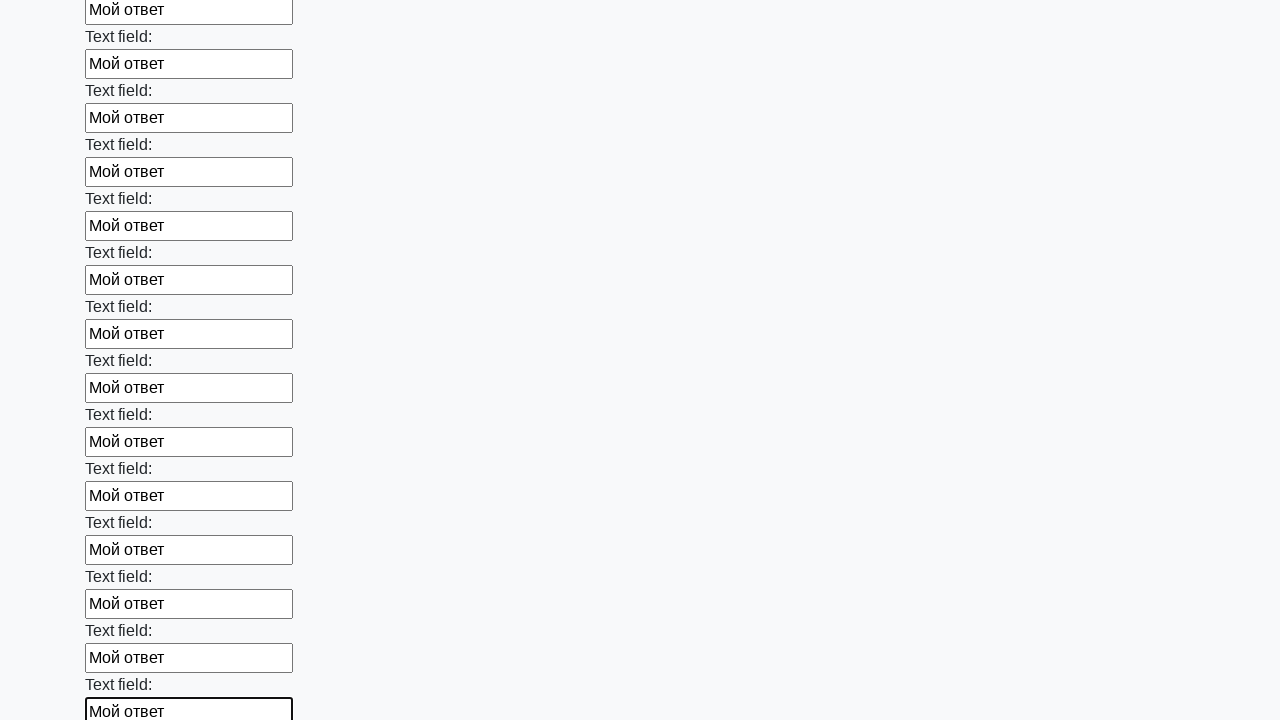

Filled an input field with test answer on input >> nth=81
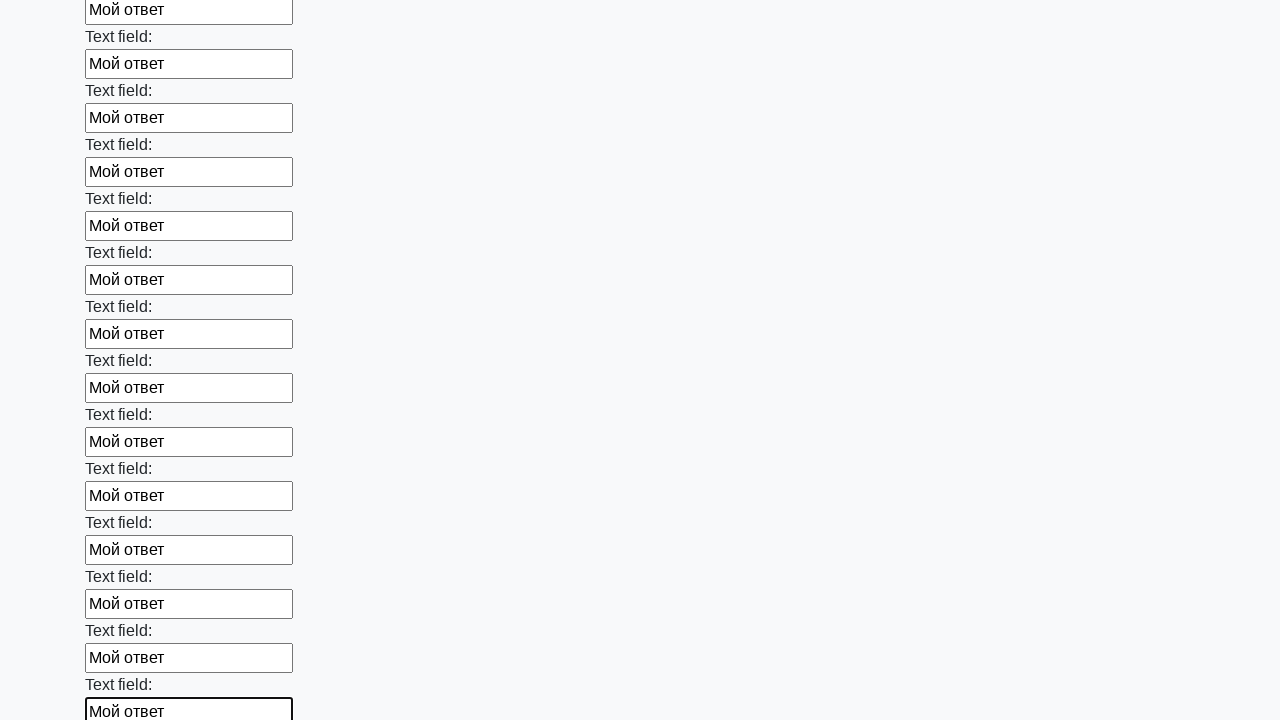

Filled an input field with test answer on input >> nth=82
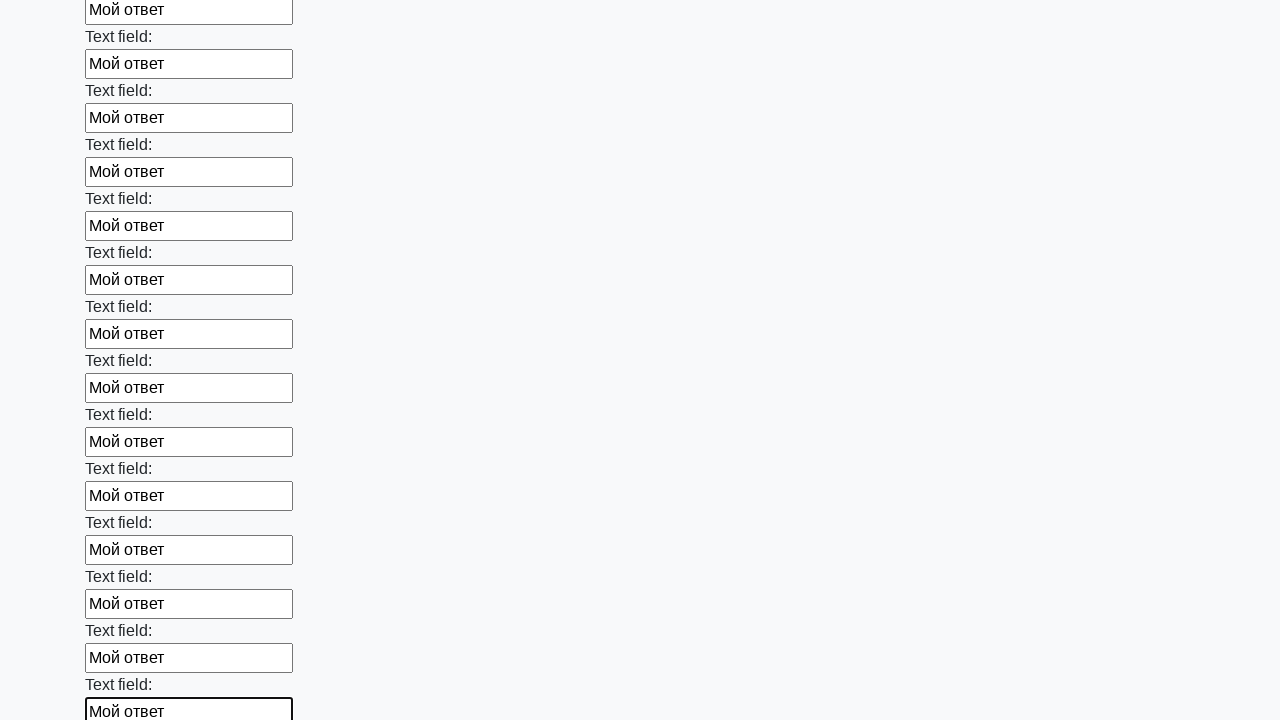

Filled an input field with test answer on input >> nth=83
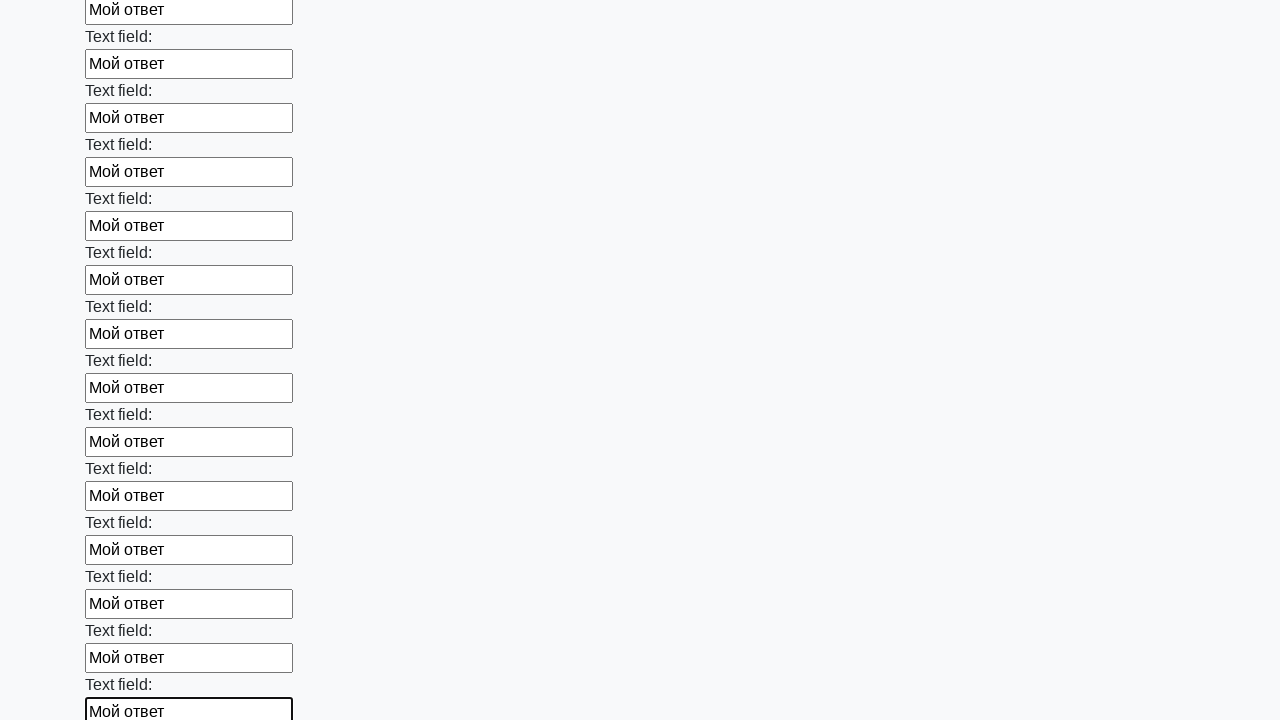

Filled an input field with test answer on input >> nth=84
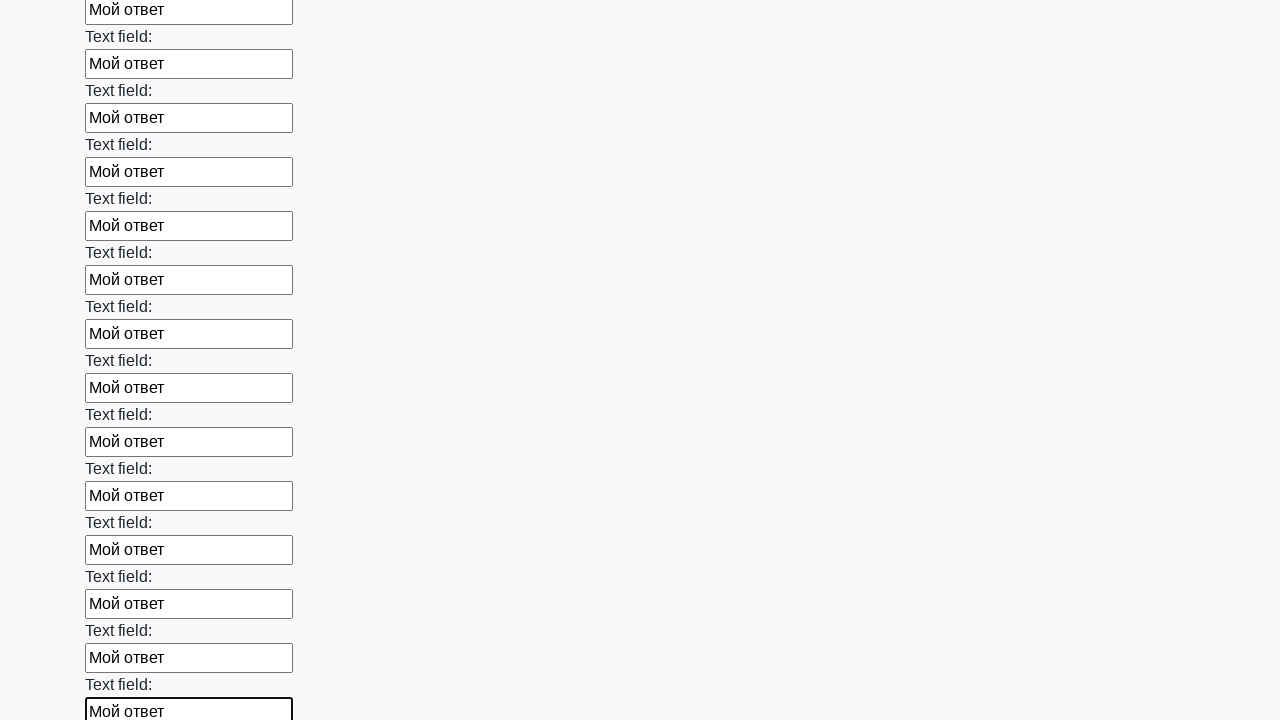

Filled an input field with test answer on input >> nth=85
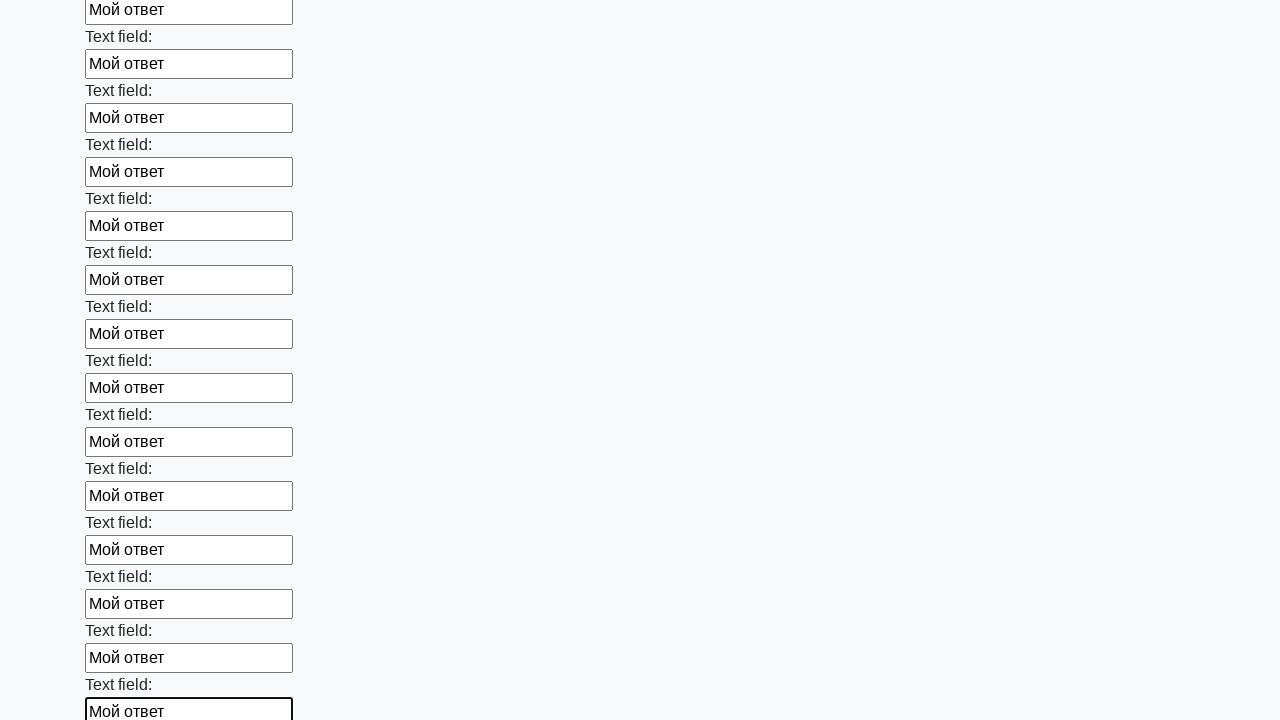

Filled an input field with test answer on input >> nth=86
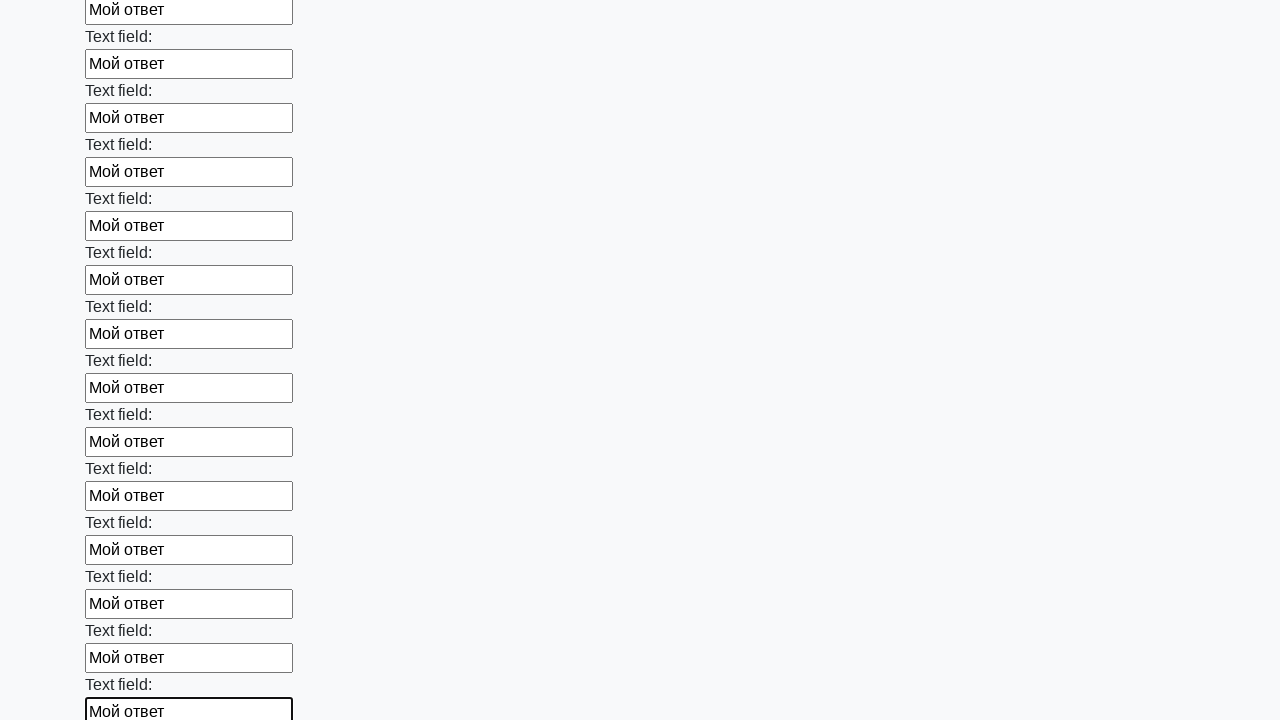

Filled an input field with test answer on input >> nth=87
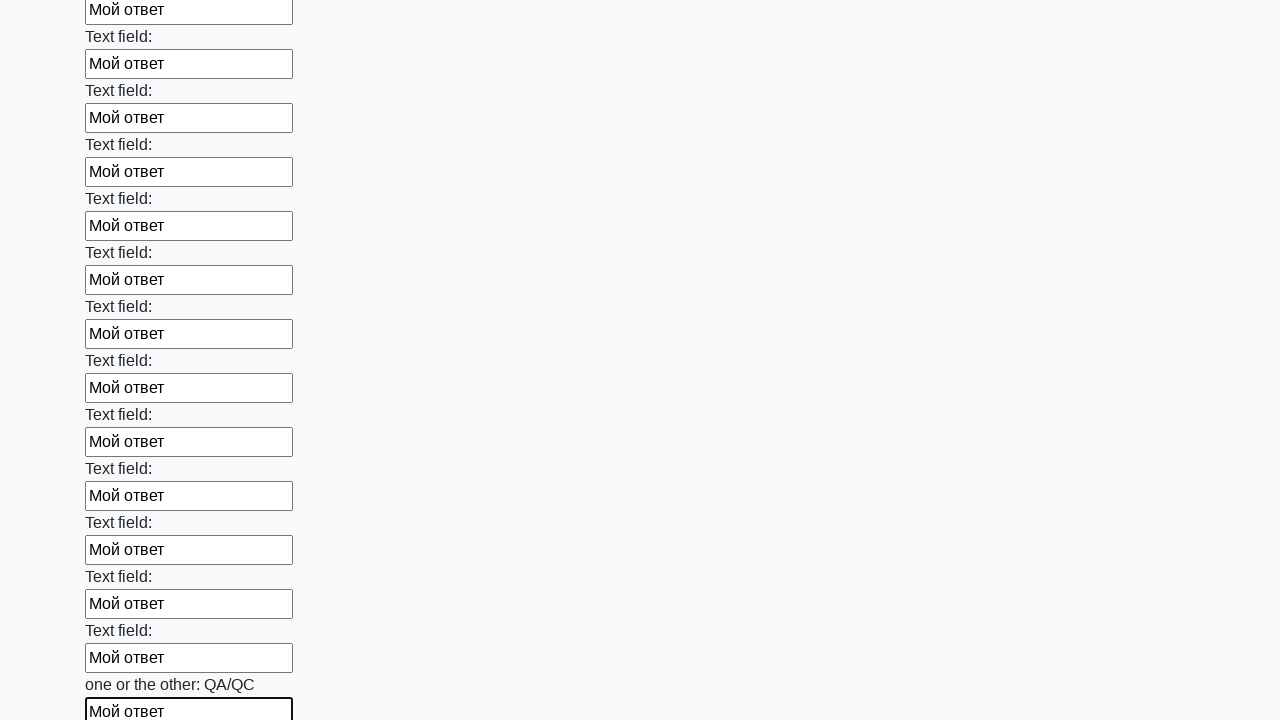

Filled an input field with test answer on input >> nth=88
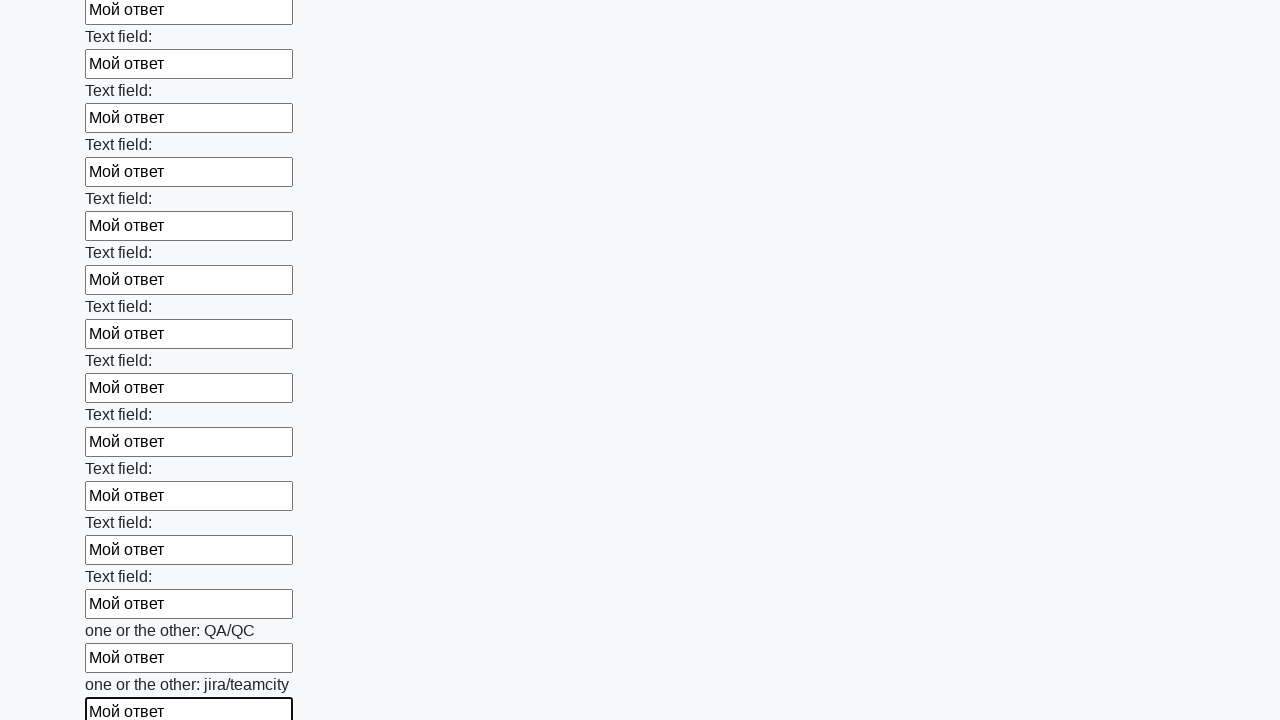

Filled an input field with test answer on input >> nth=89
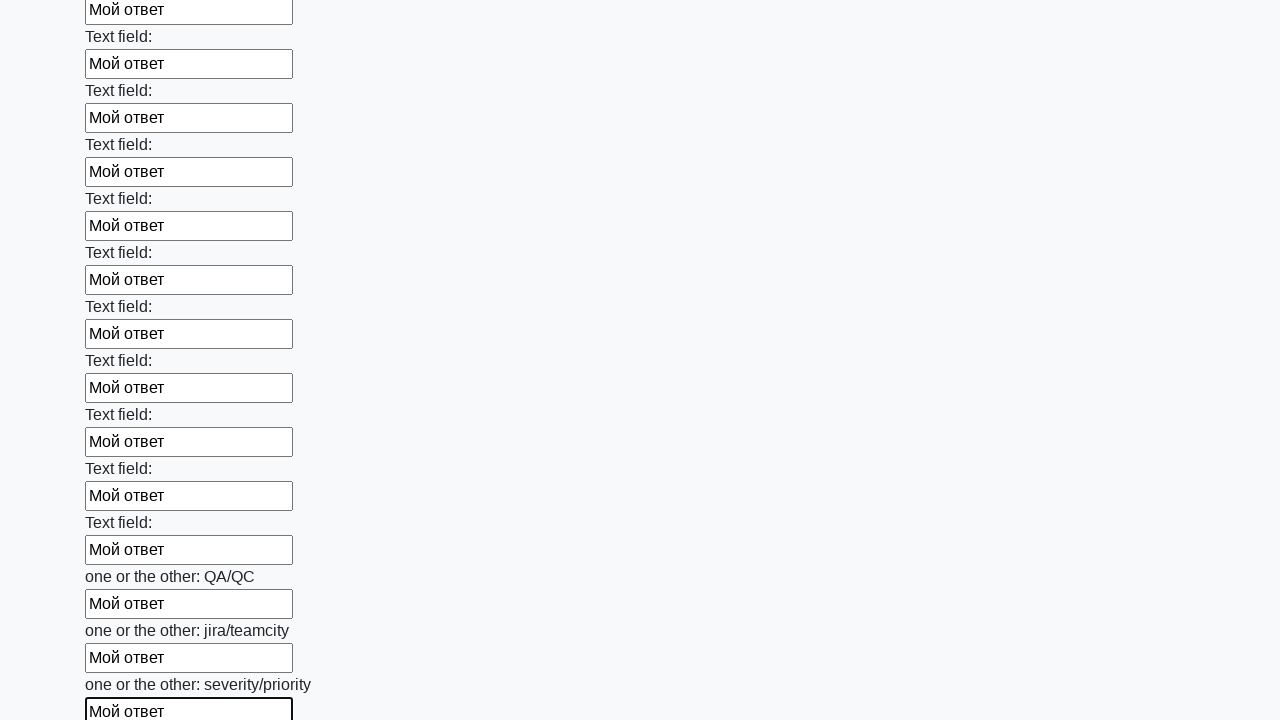

Filled an input field with test answer on input >> nth=90
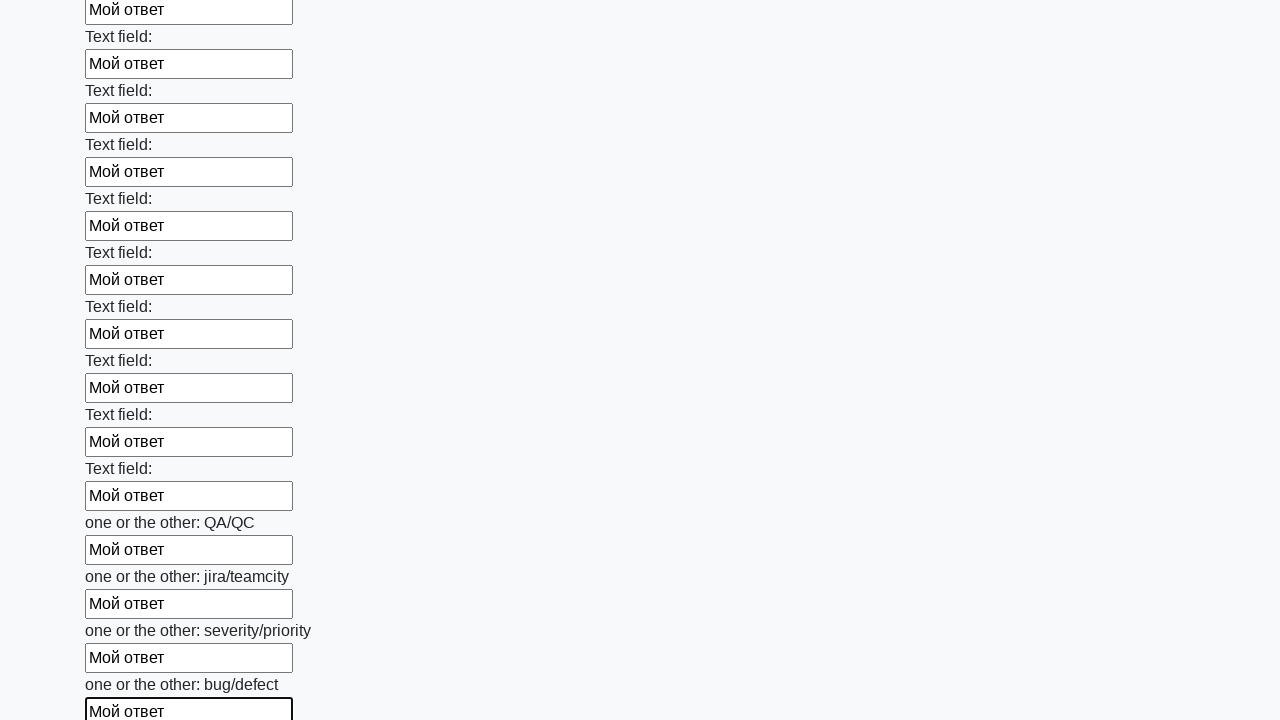

Filled an input field with test answer on input >> nth=91
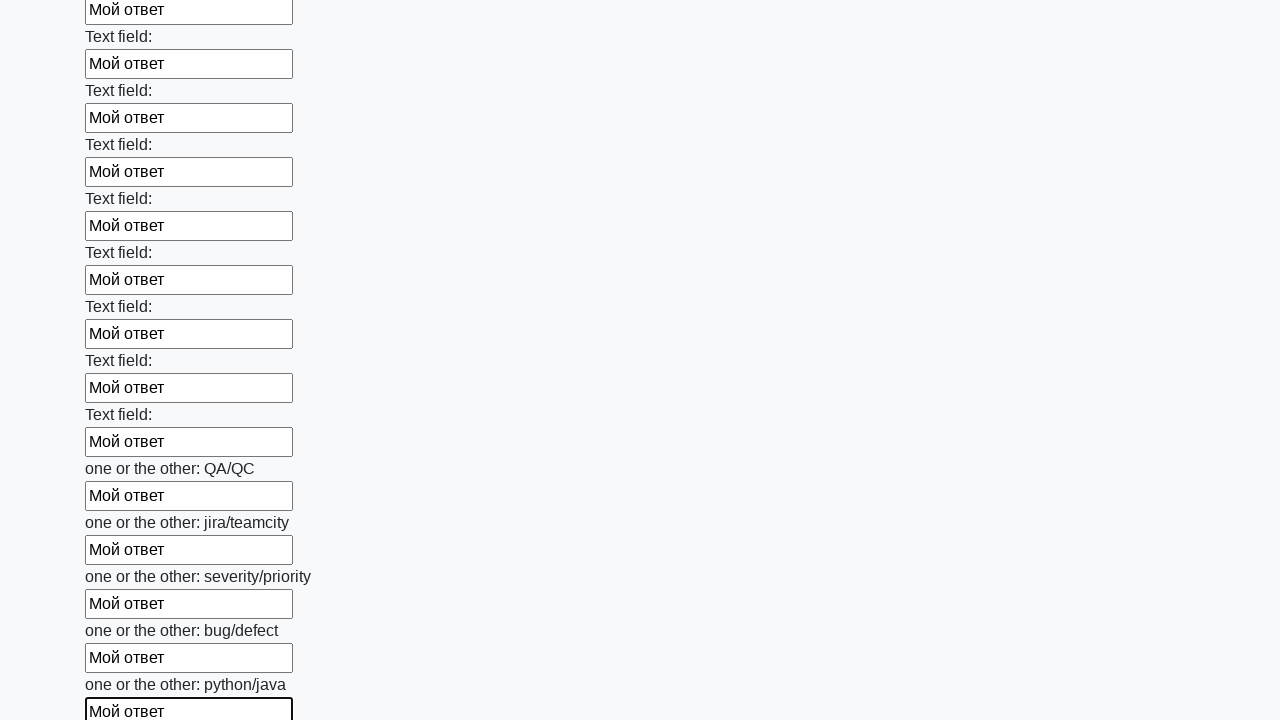

Filled an input field with test answer on input >> nth=92
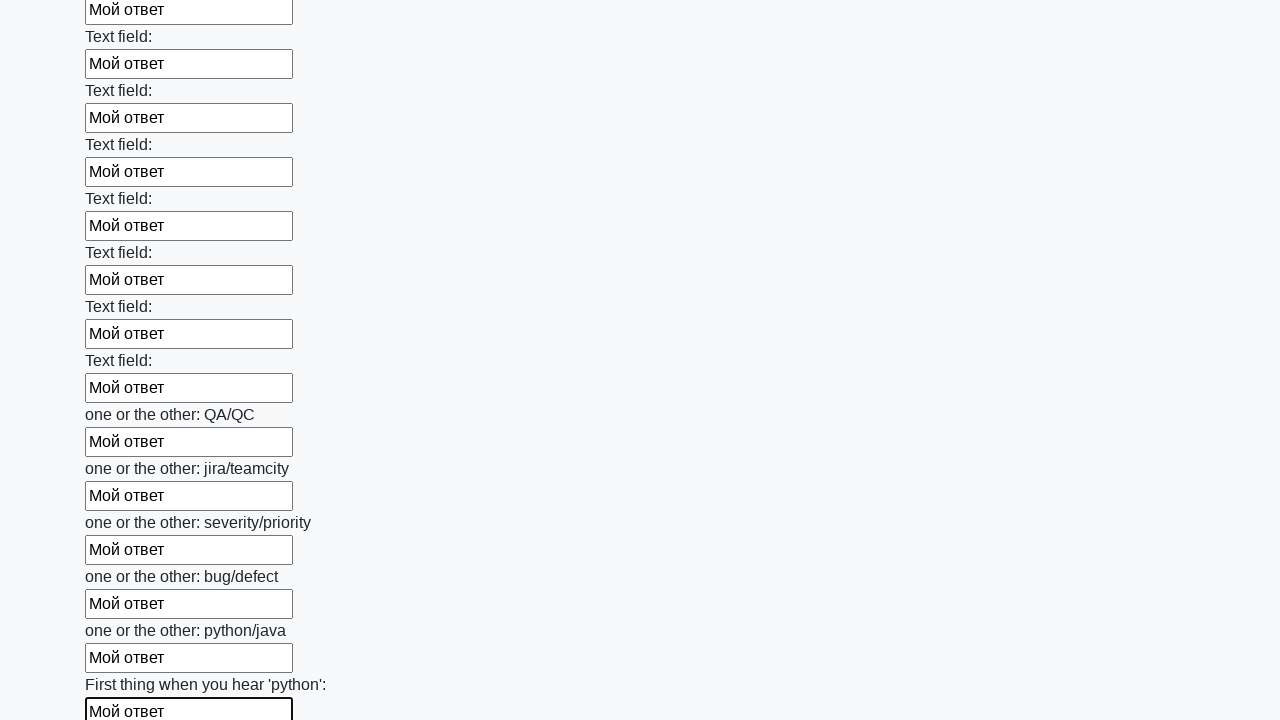

Filled an input field with test answer on input >> nth=93
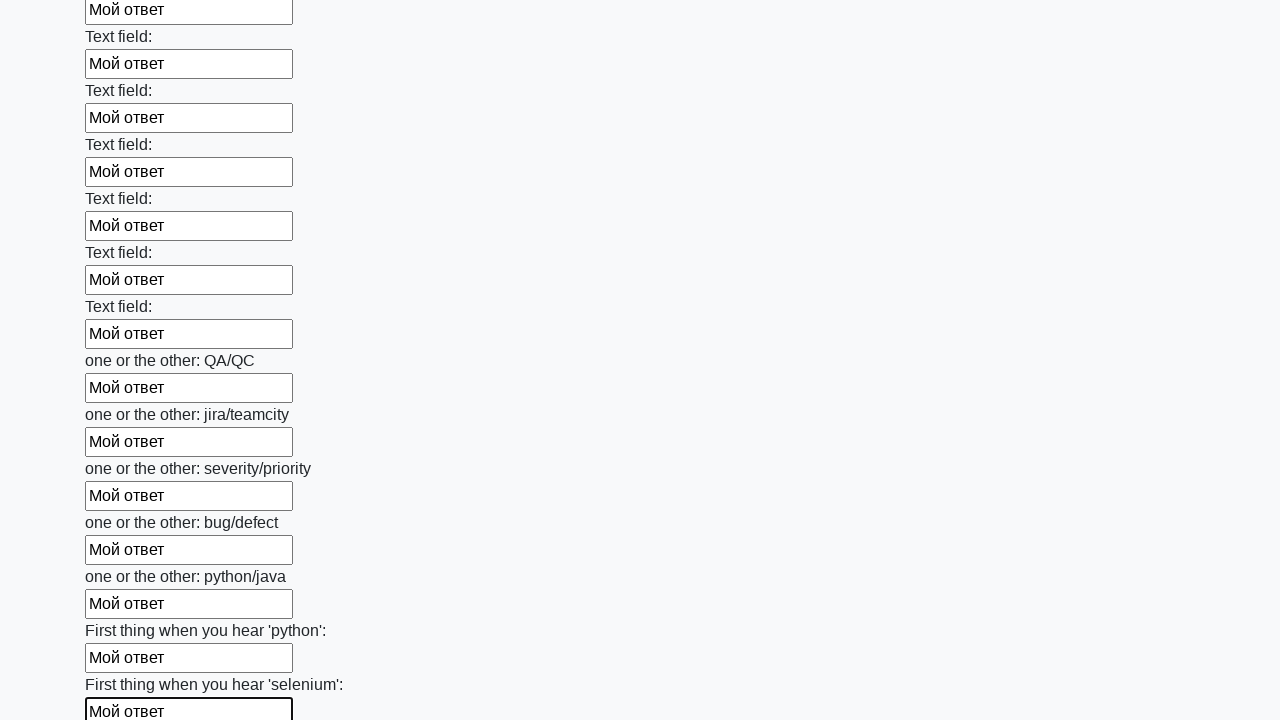

Filled an input field with test answer on input >> nth=94
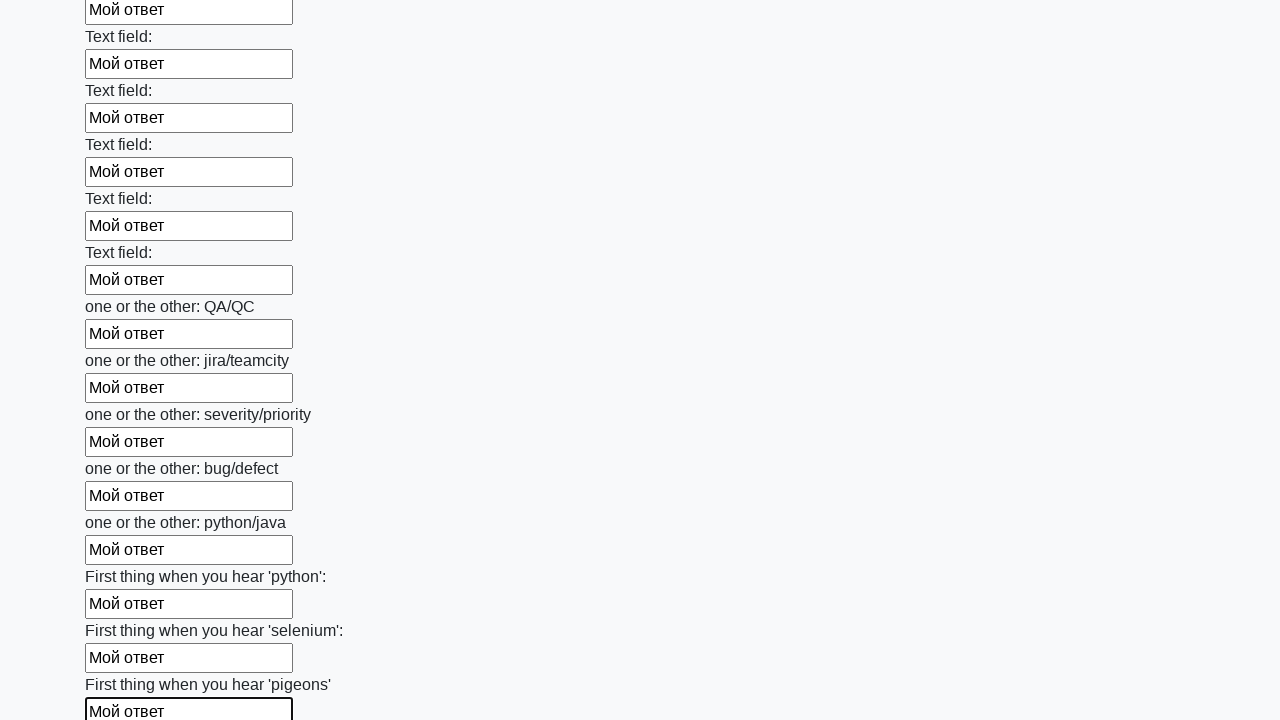

Filled an input field with test answer on input >> nth=95
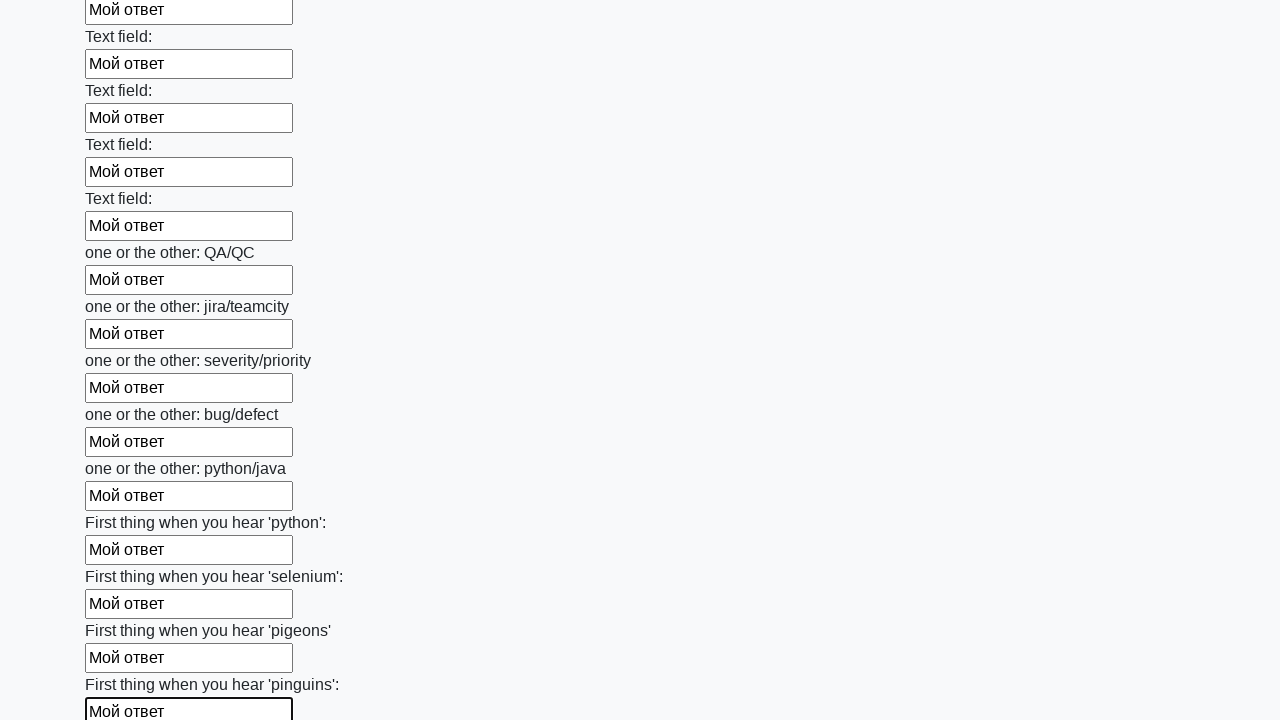

Filled an input field with test answer on input >> nth=96
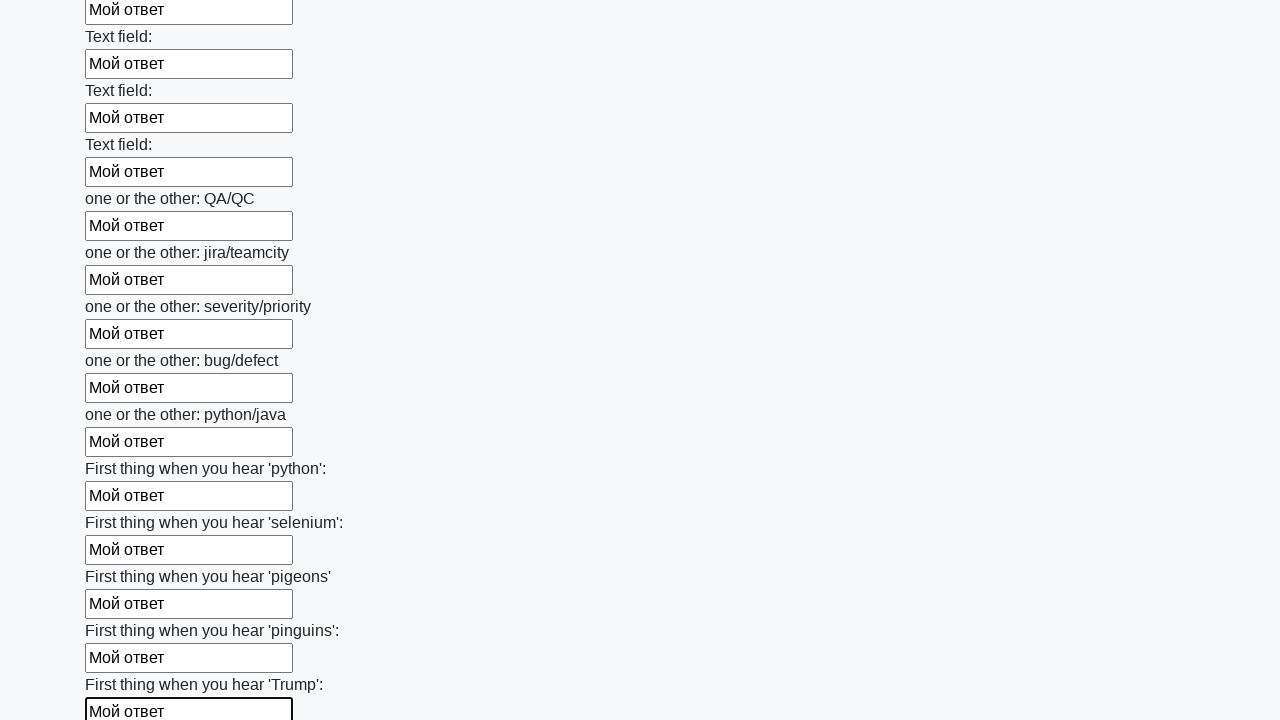

Filled an input field with test answer on input >> nth=97
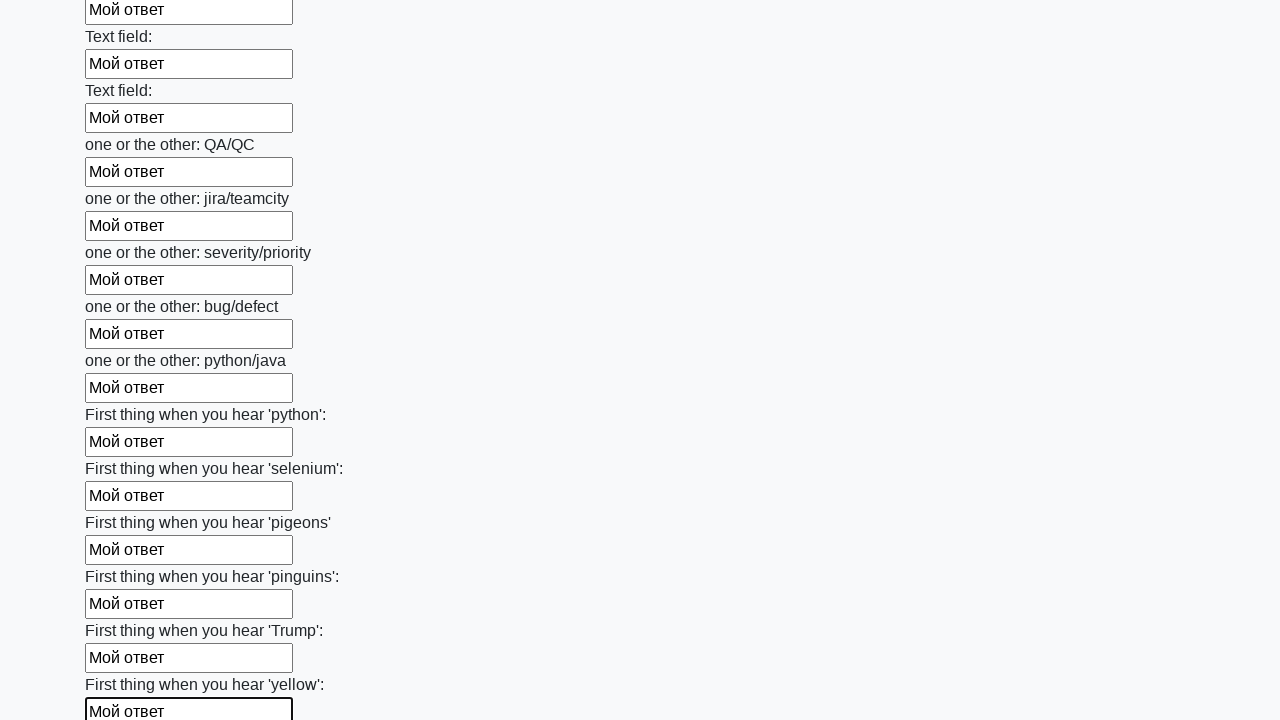

Filled an input field with test answer on input >> nth=98
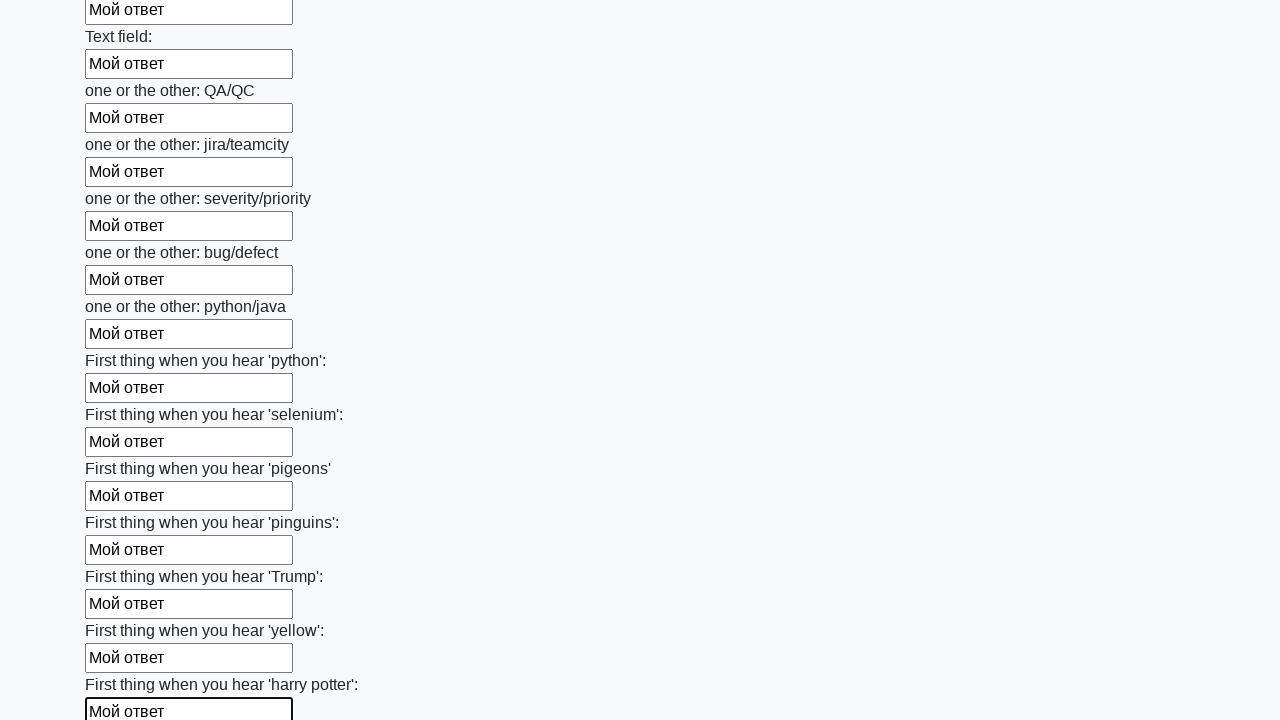

Filled an input field with test answer on input >> nth=99
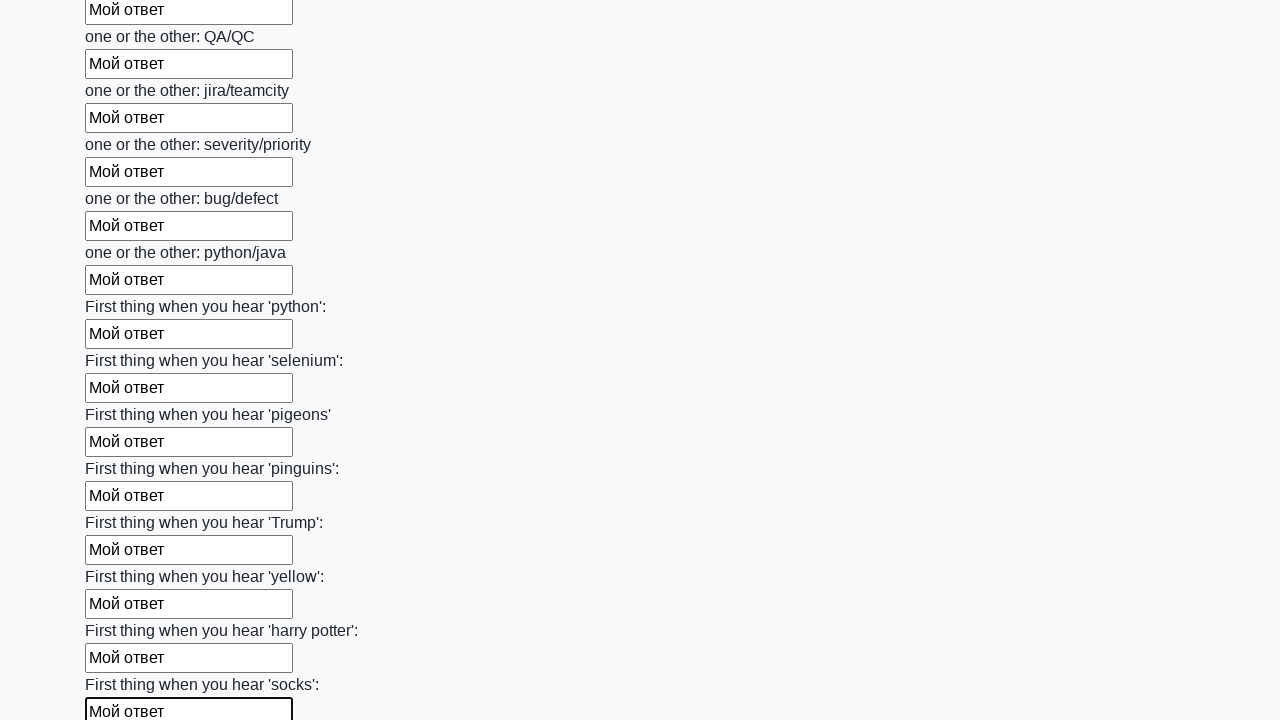

Clicked the submit button to submit the form at (123, 611) on button.btn
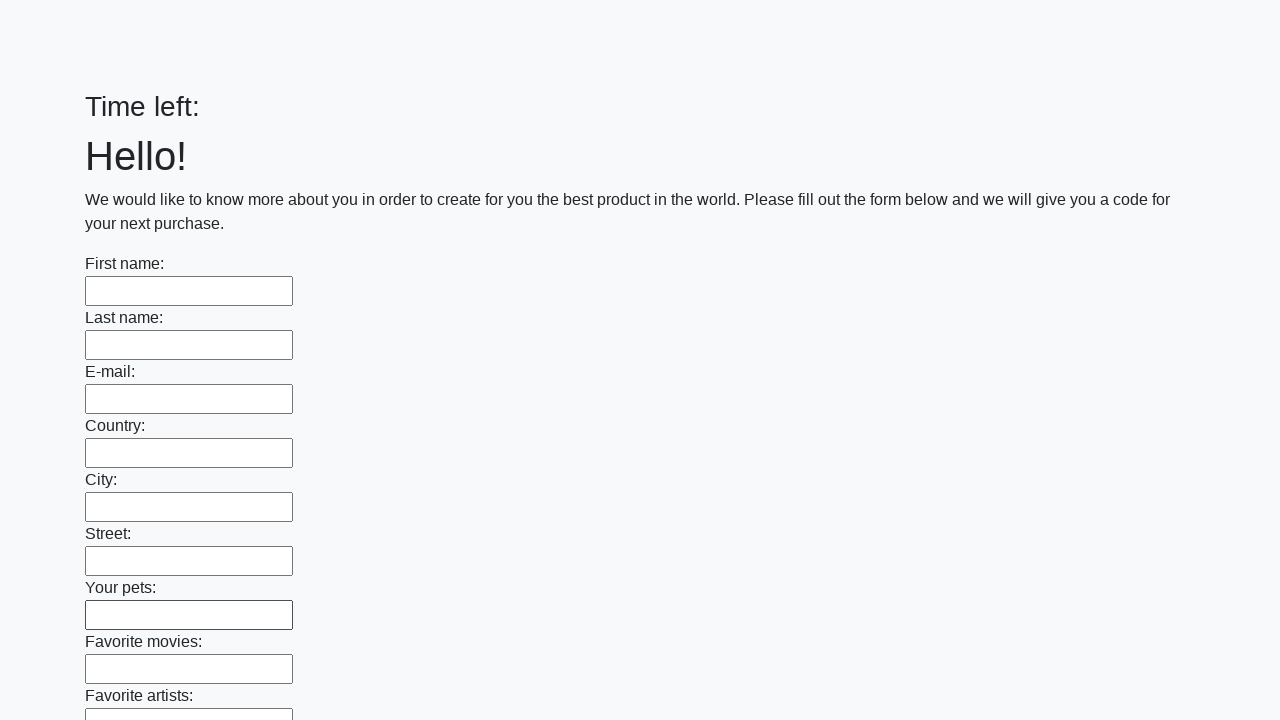

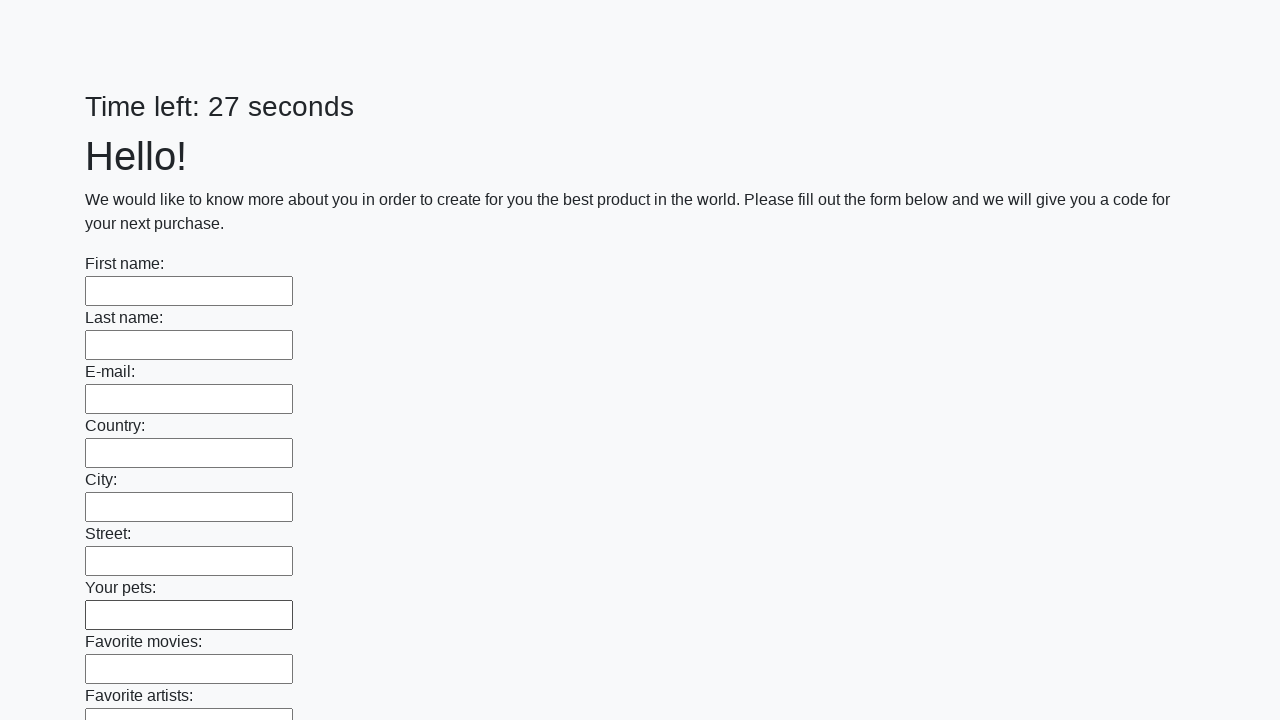